Tests the Aoyama University syllabus search functionality by selecting a campus, performing a search, viewing course details, navigating back, and moving to the next page of results.

Starting URL: http://syllabus.aoyama.ac.jp/

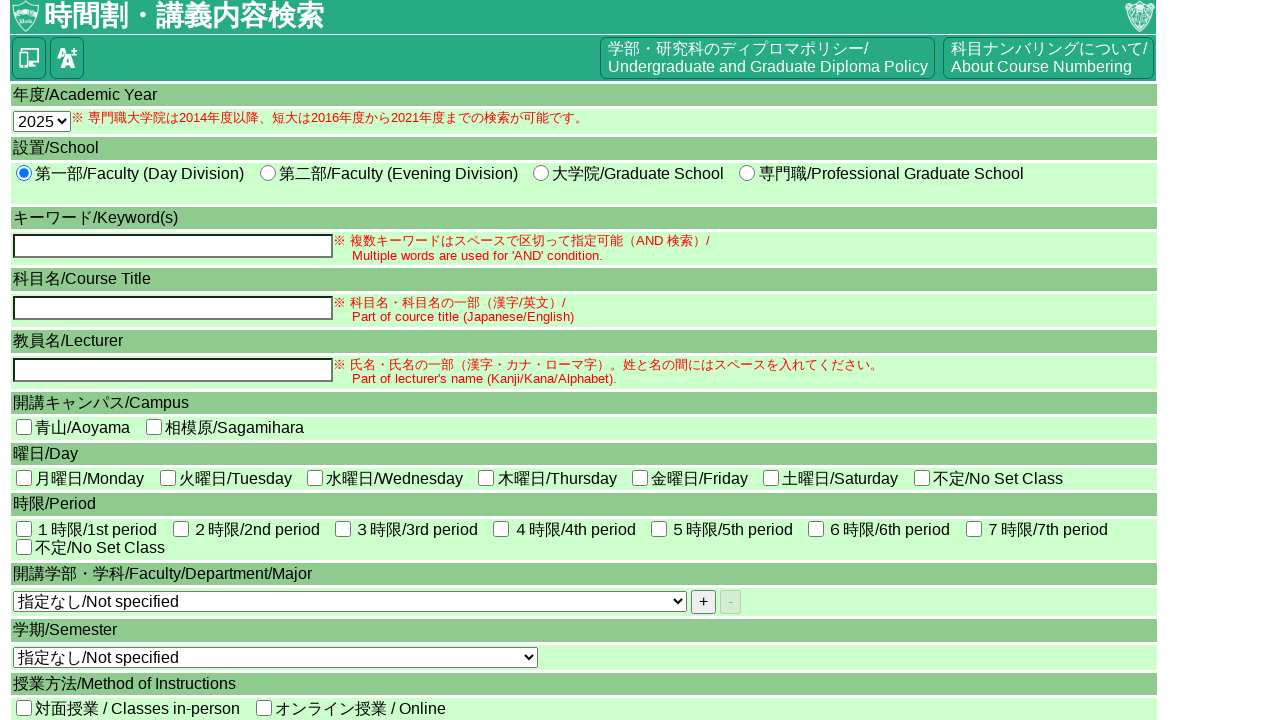

Selected Aoyama campus radio button at (24, 427) on #CPH1_rptCP_CP_0
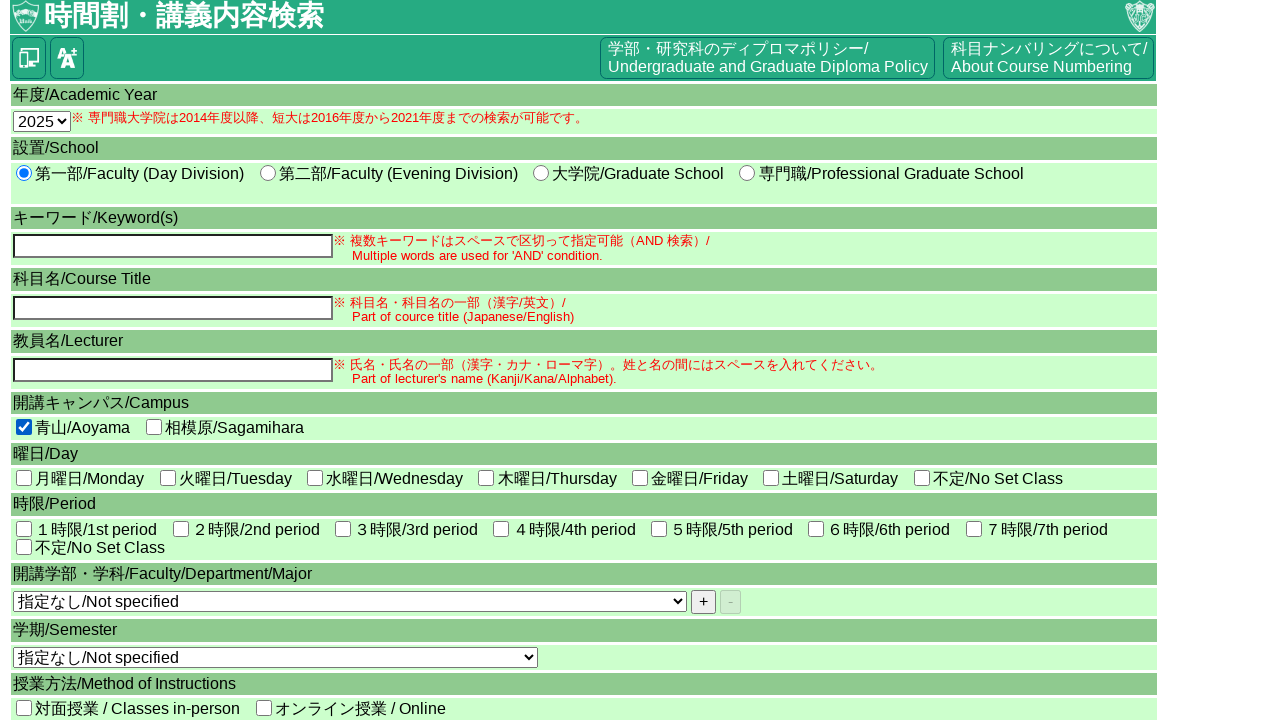

Clicked search button at (64, 573) on #CPH1_btnKensaku
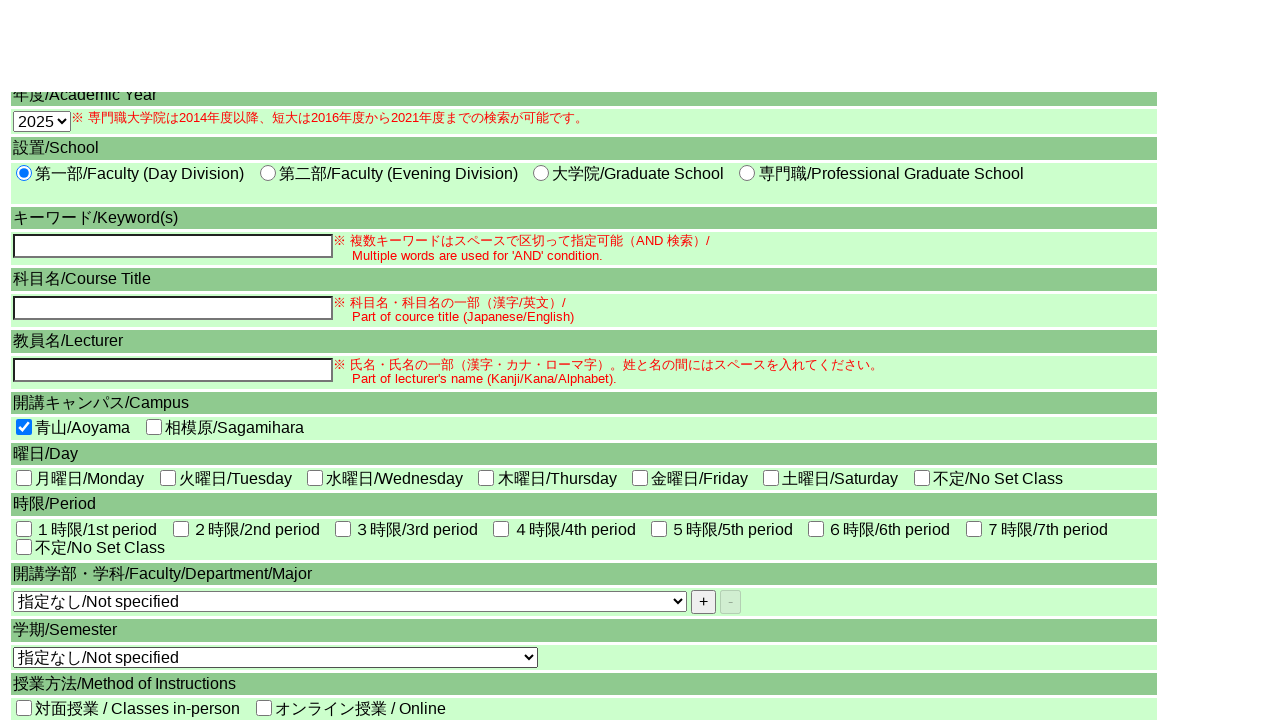

Search results loaded
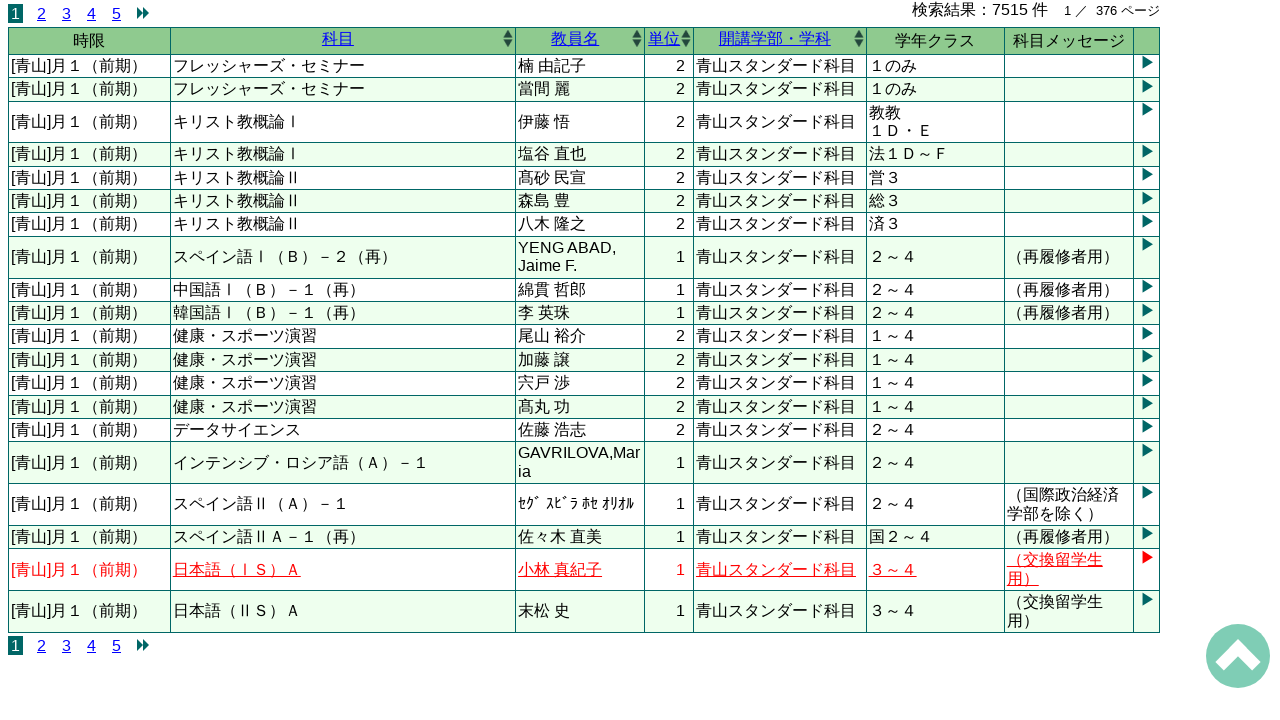

Clicked detail link for result 0 at (584, 66) on #CPH1_gvw_kensaku_lnkShousai_0
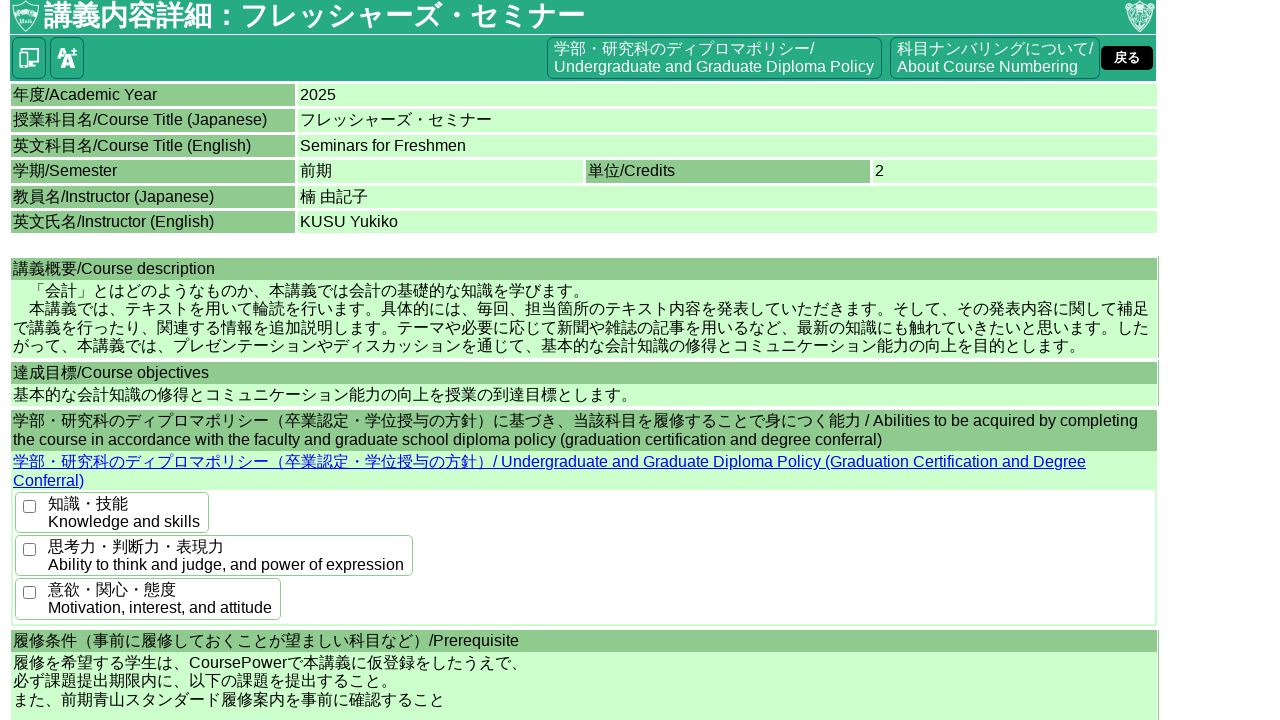

Course detail page loaded for result 0
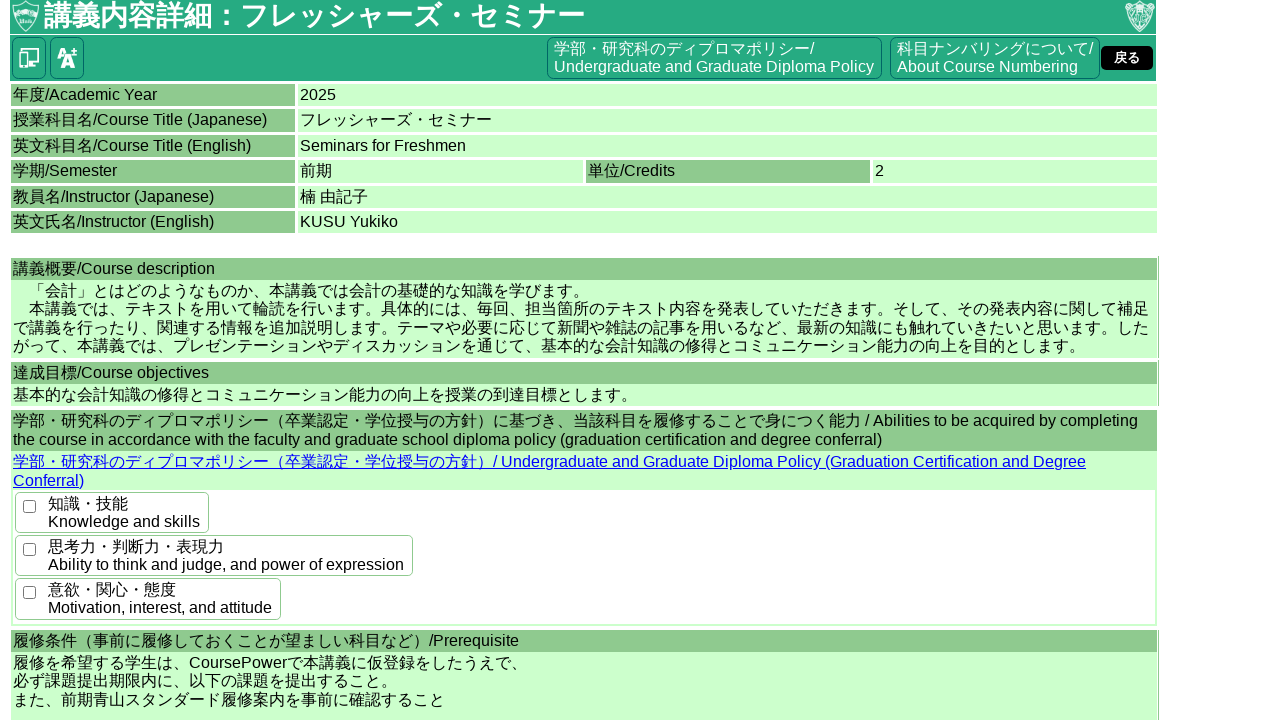

Clicked back button from detail page 0 at (1127, 58) on #hypBack
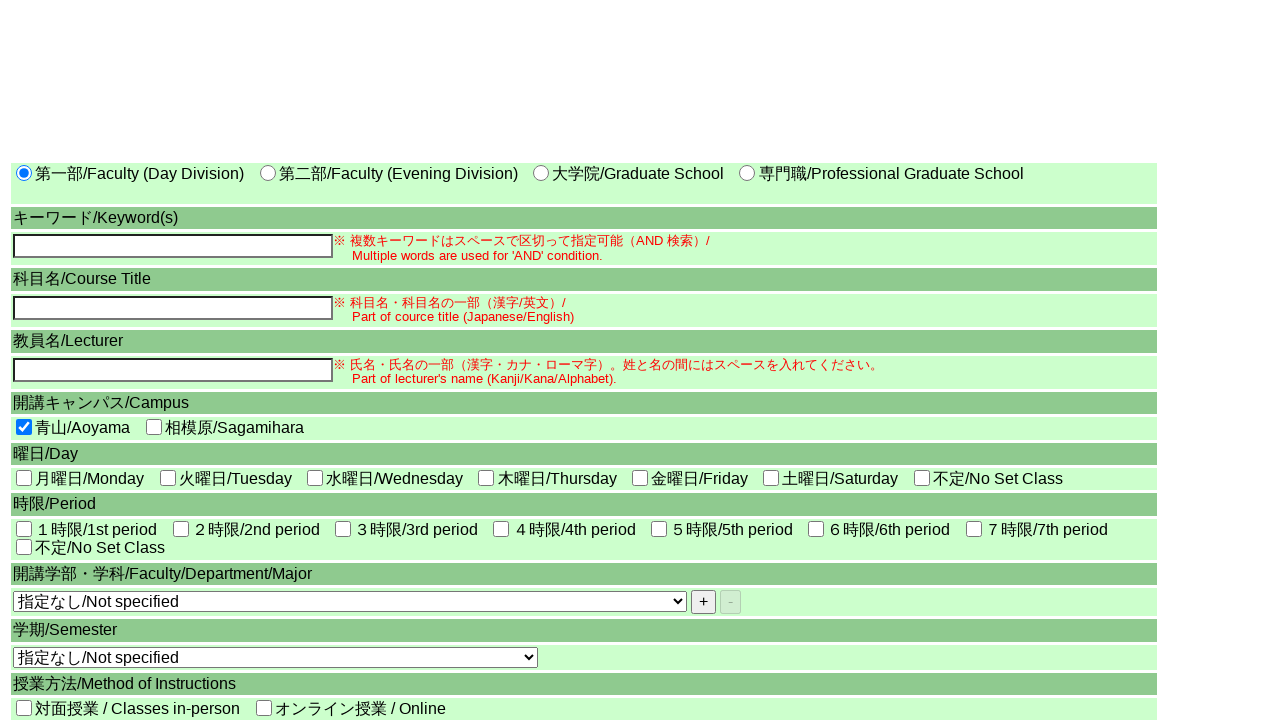

Results reloaded after returning from detail page 0
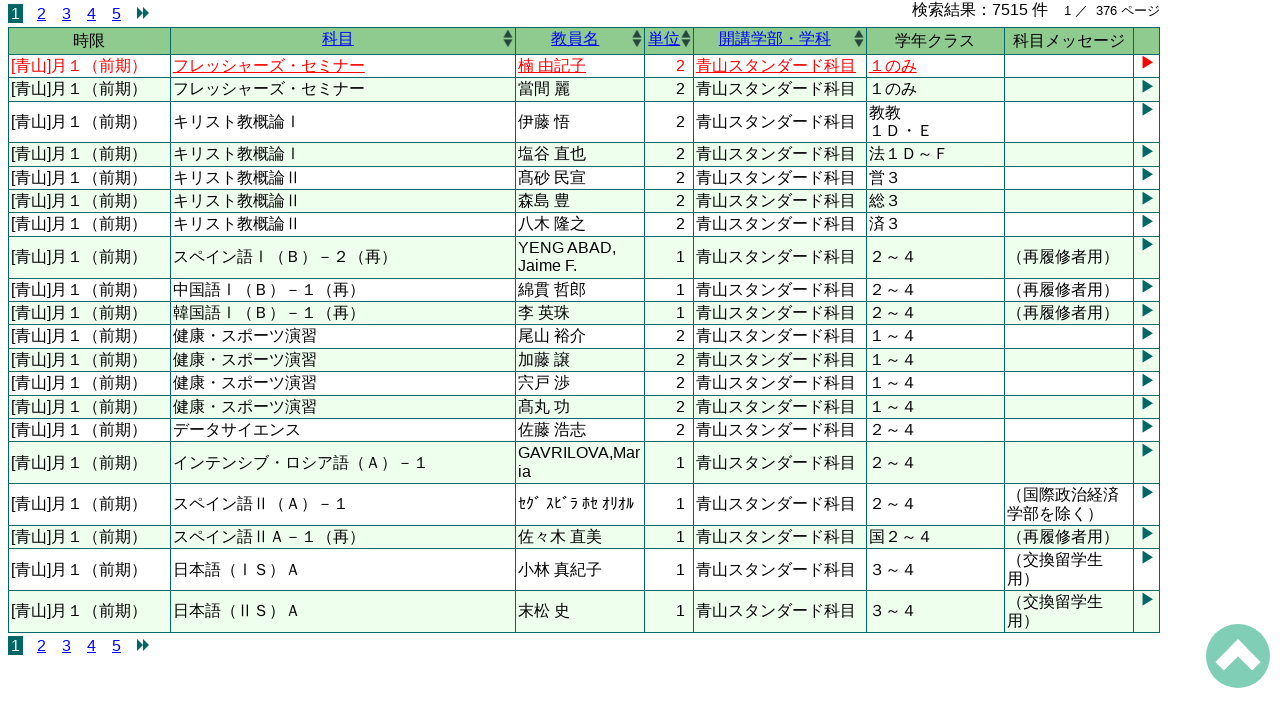

Clicked detail link for result 1 at (584, 89) on #CPH1_gvw_kensaku_lnkShousai_1
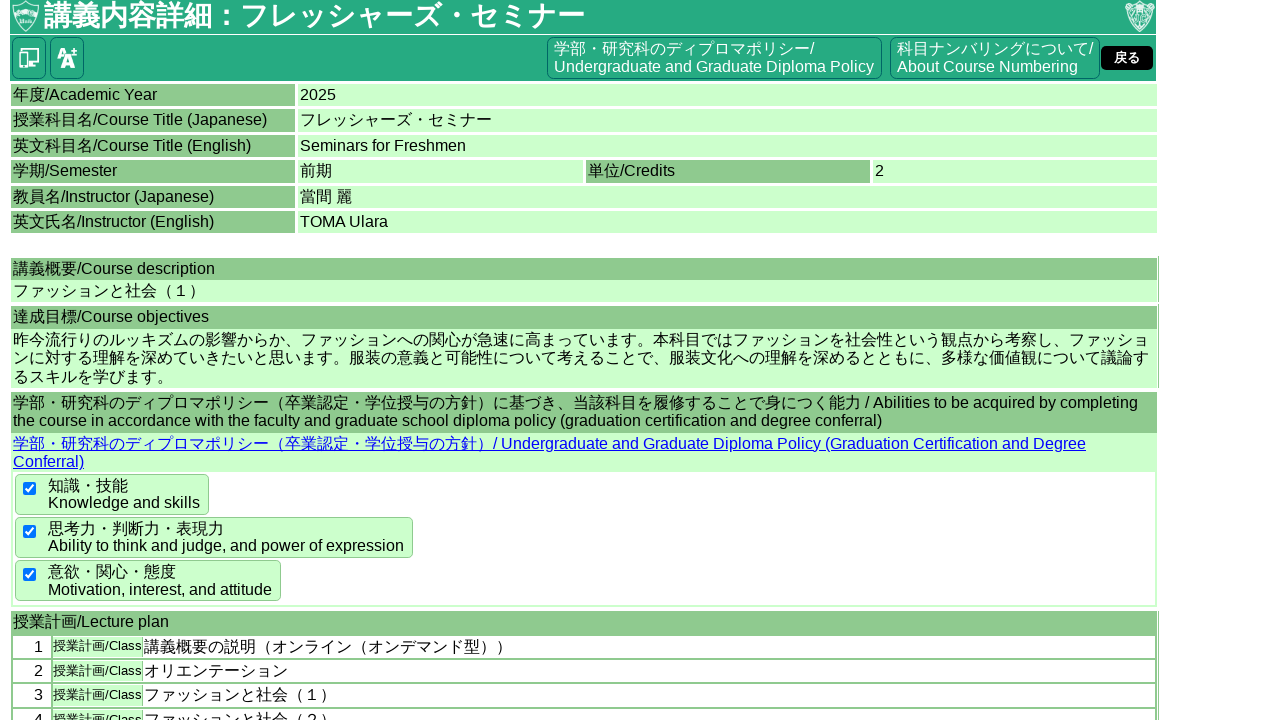

Course detail page loaded for result 1
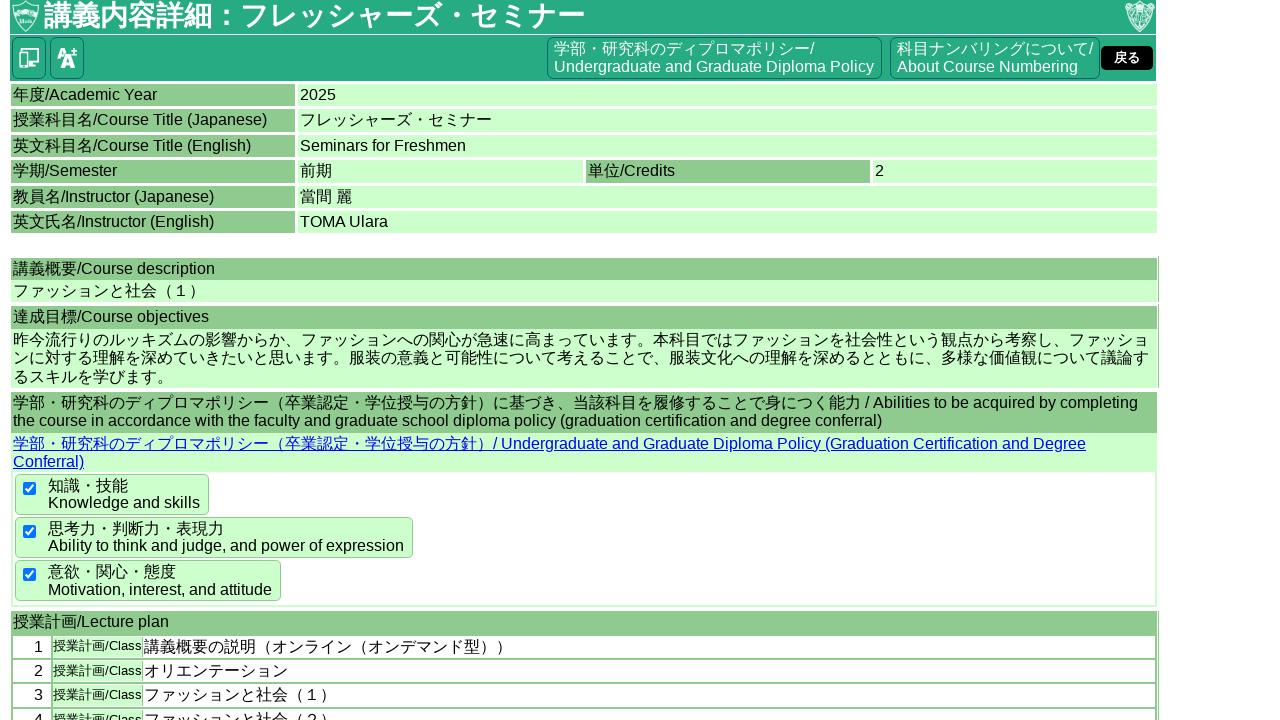

Clicked back button from detail page 1 at (1127, 58) on #hypBack
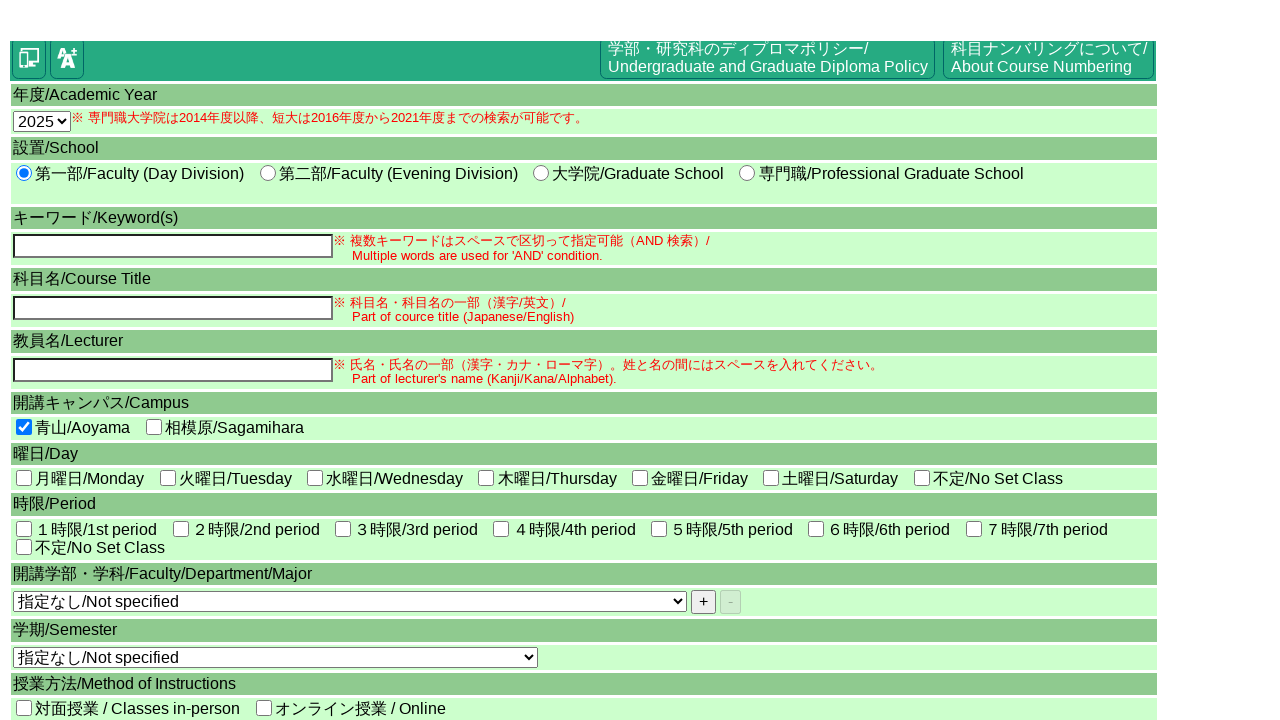

Results reloaded after returning from detail page 1
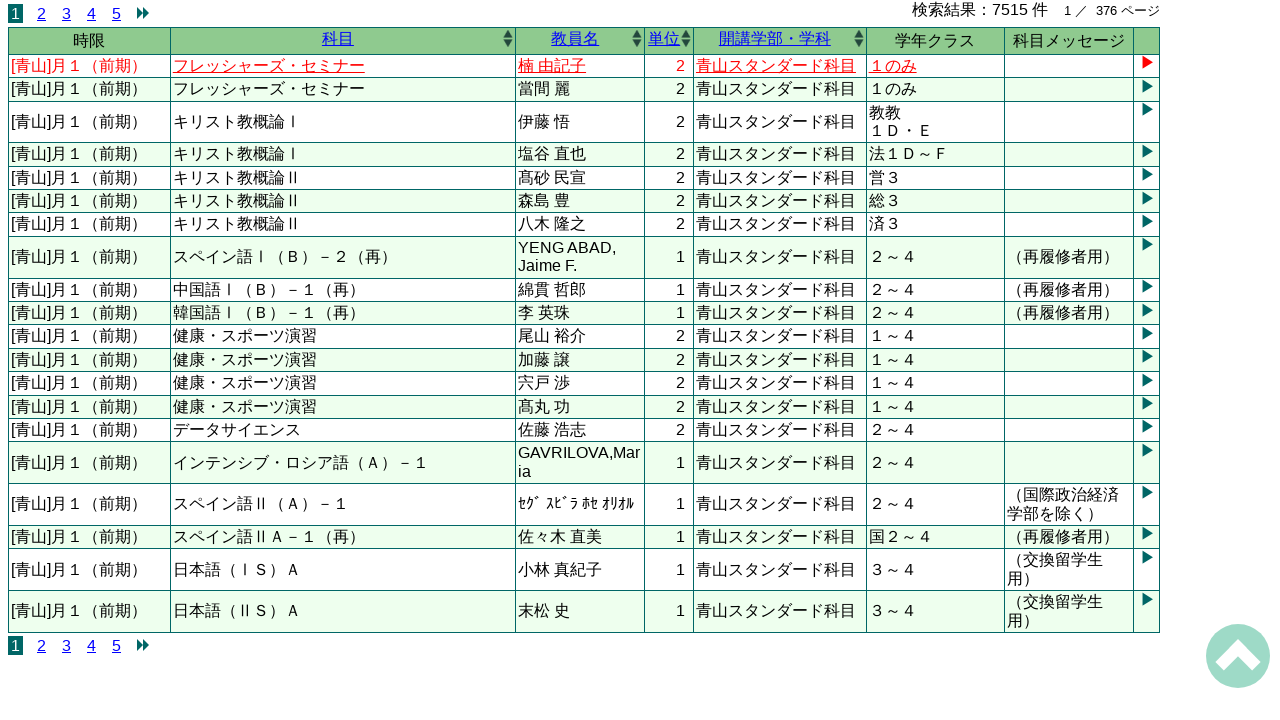

Clicked detail link for result 2 at (584, 122) on #CPH1_gvw_kensaku_lnkShousai_2
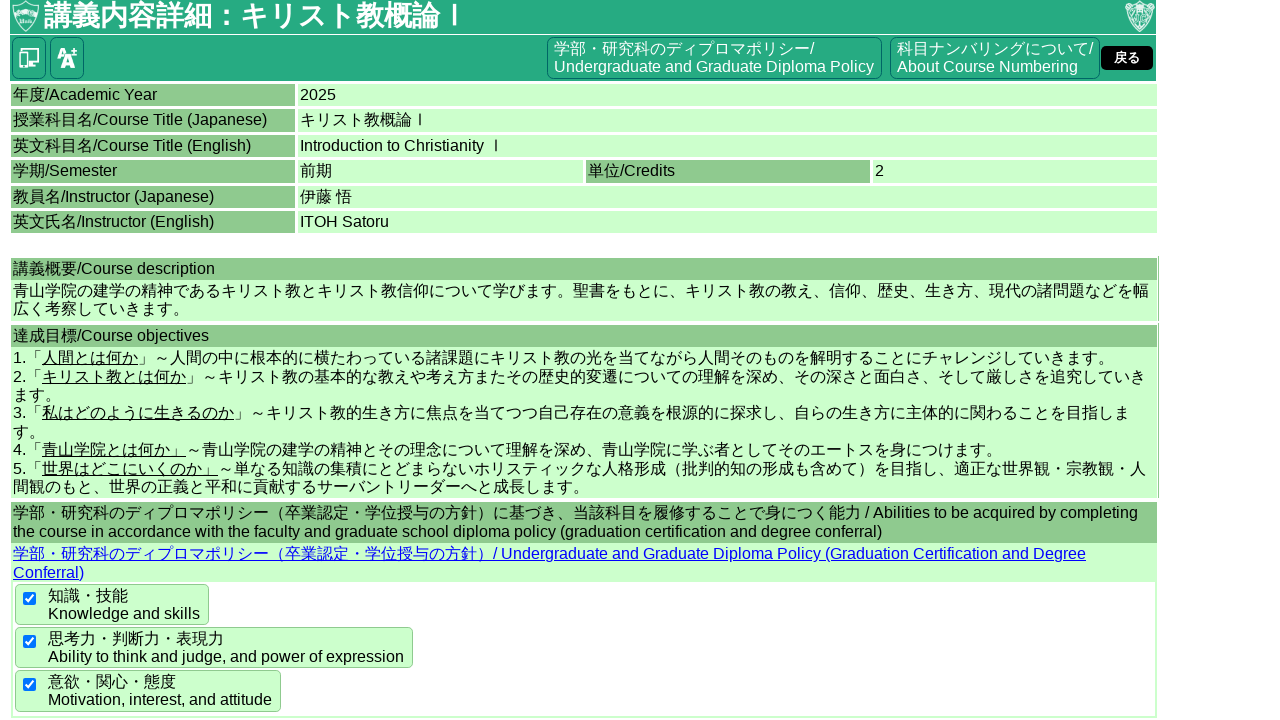

Course detail page loaded for result 2
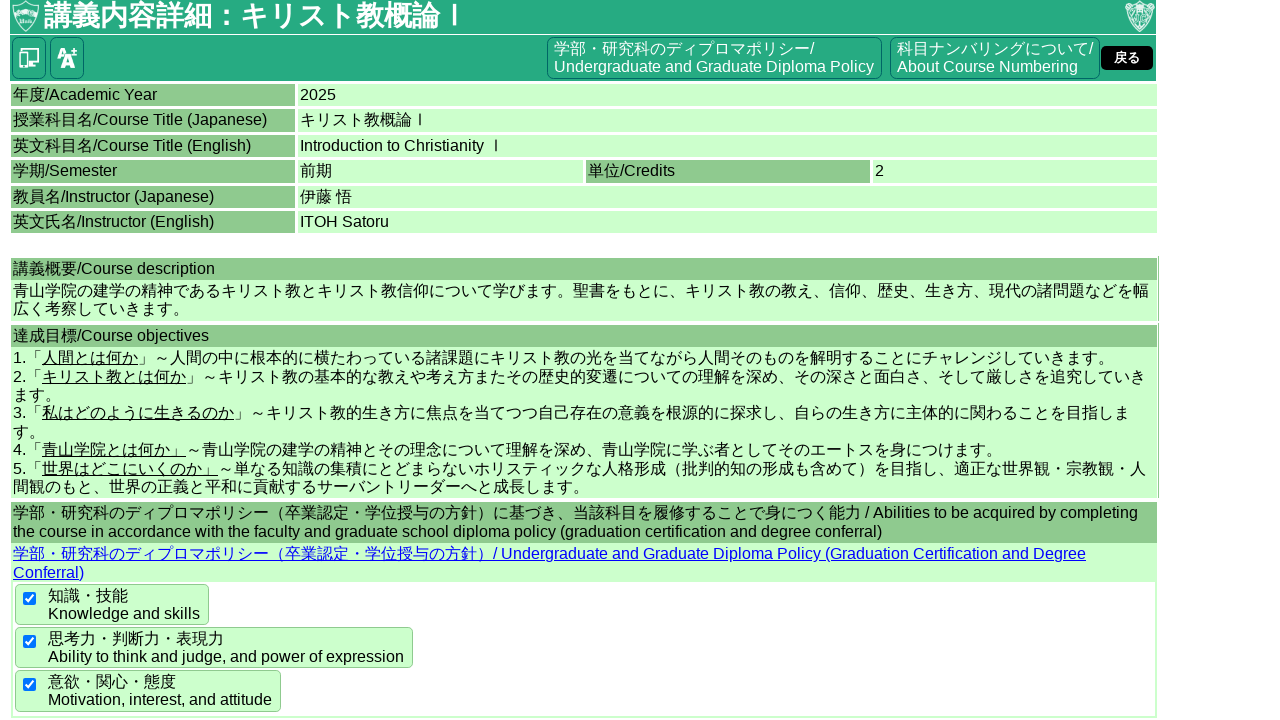

Clicked back button from detail page 2 at (1127, 58) on #hypBack
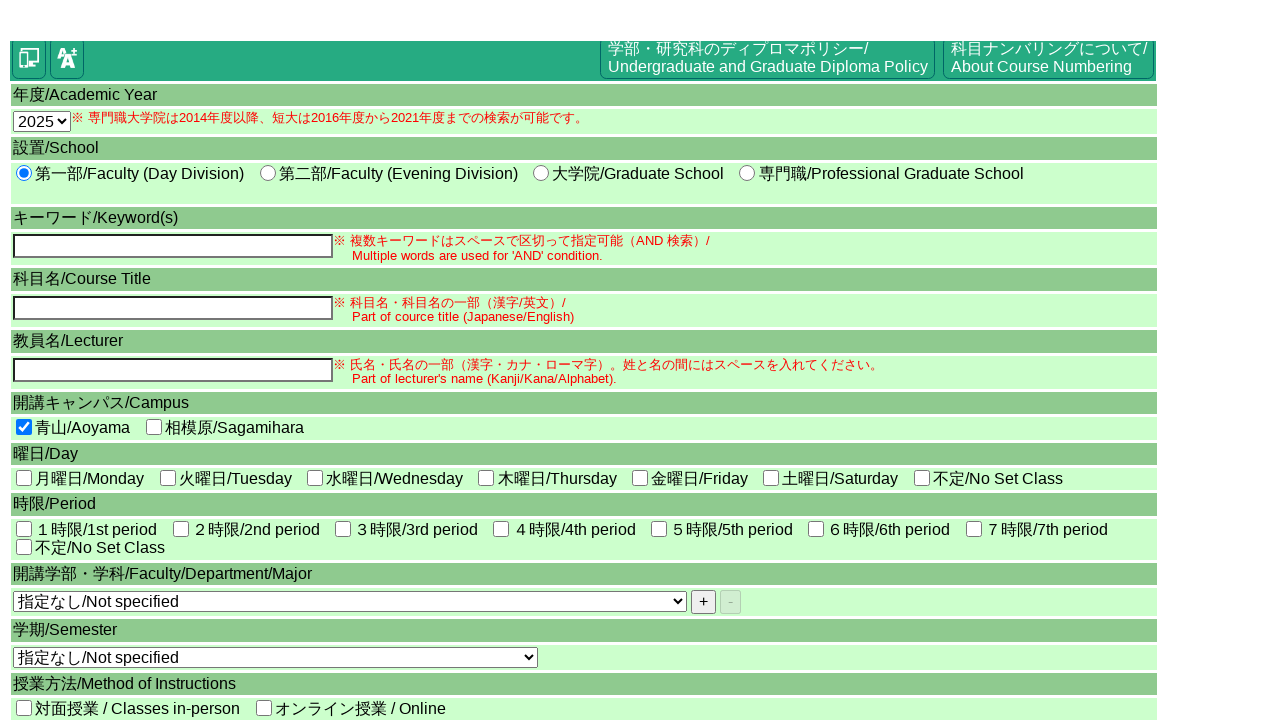

Results reloaded after returning from detail page 2
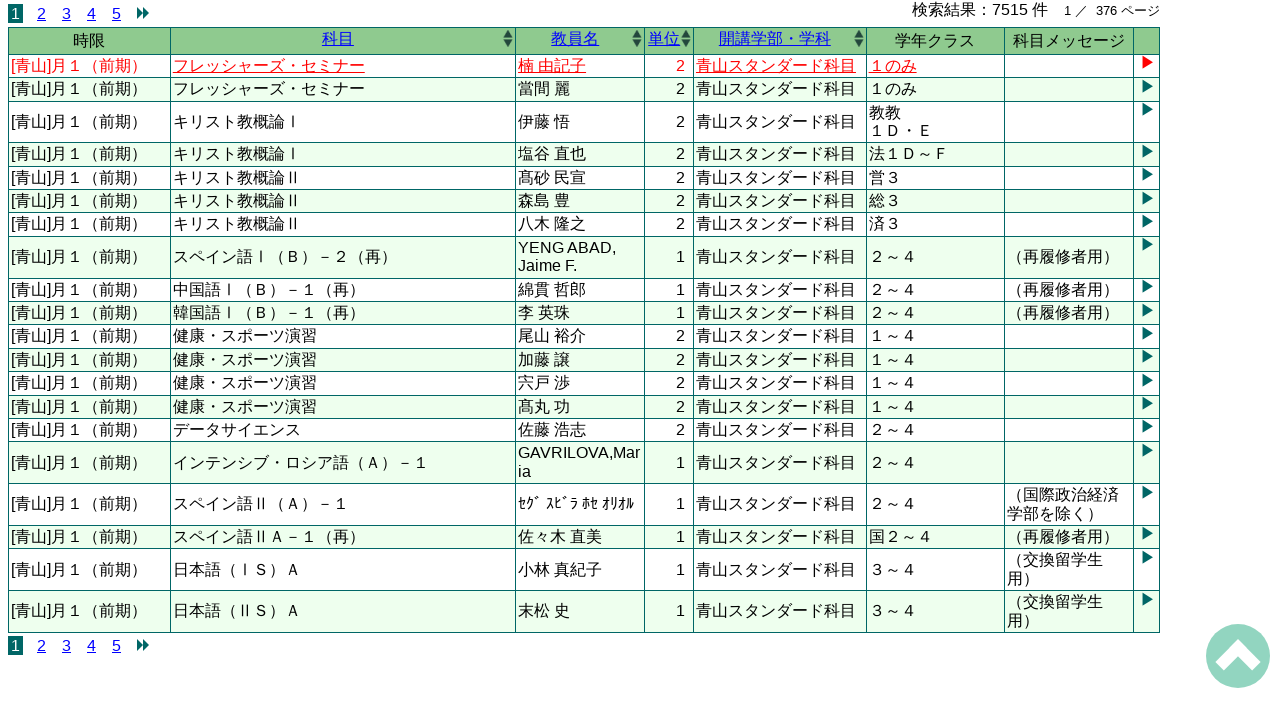

Clicked detail link for result 3 at (584, 154) on #CPH1_gvw_kensaku_lnkShousai_3
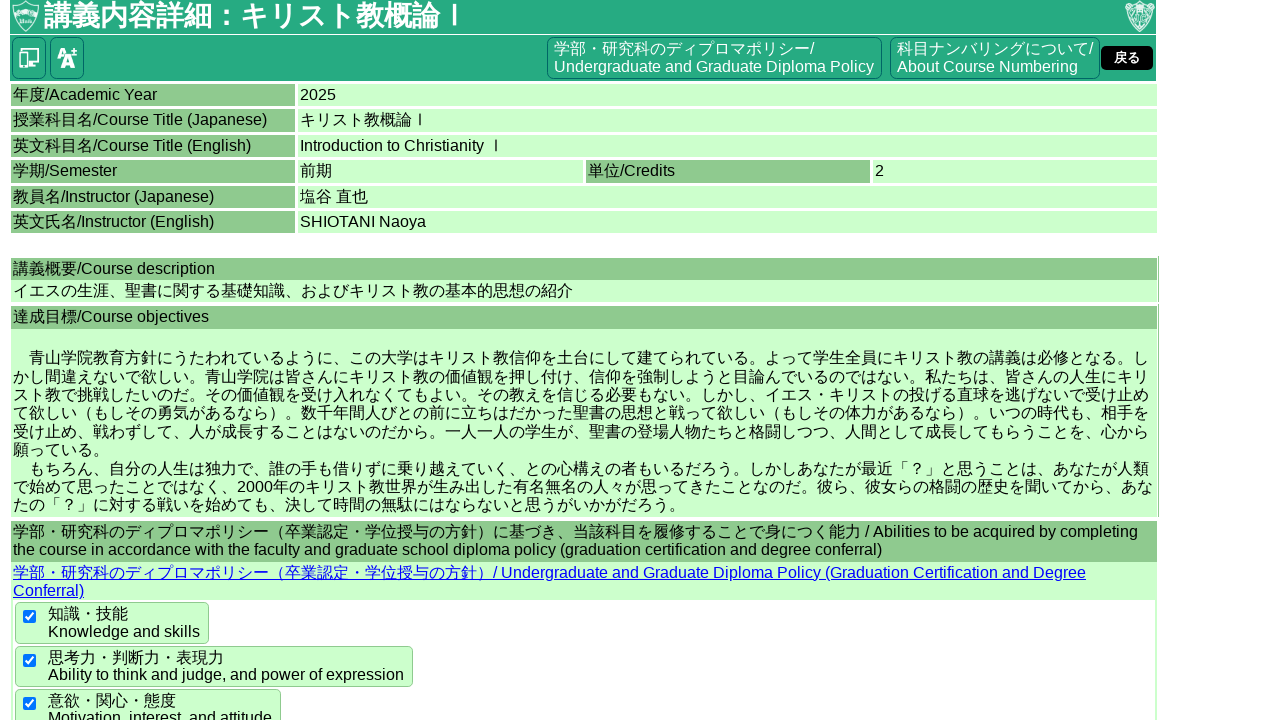

Course detail page loaded for result 3
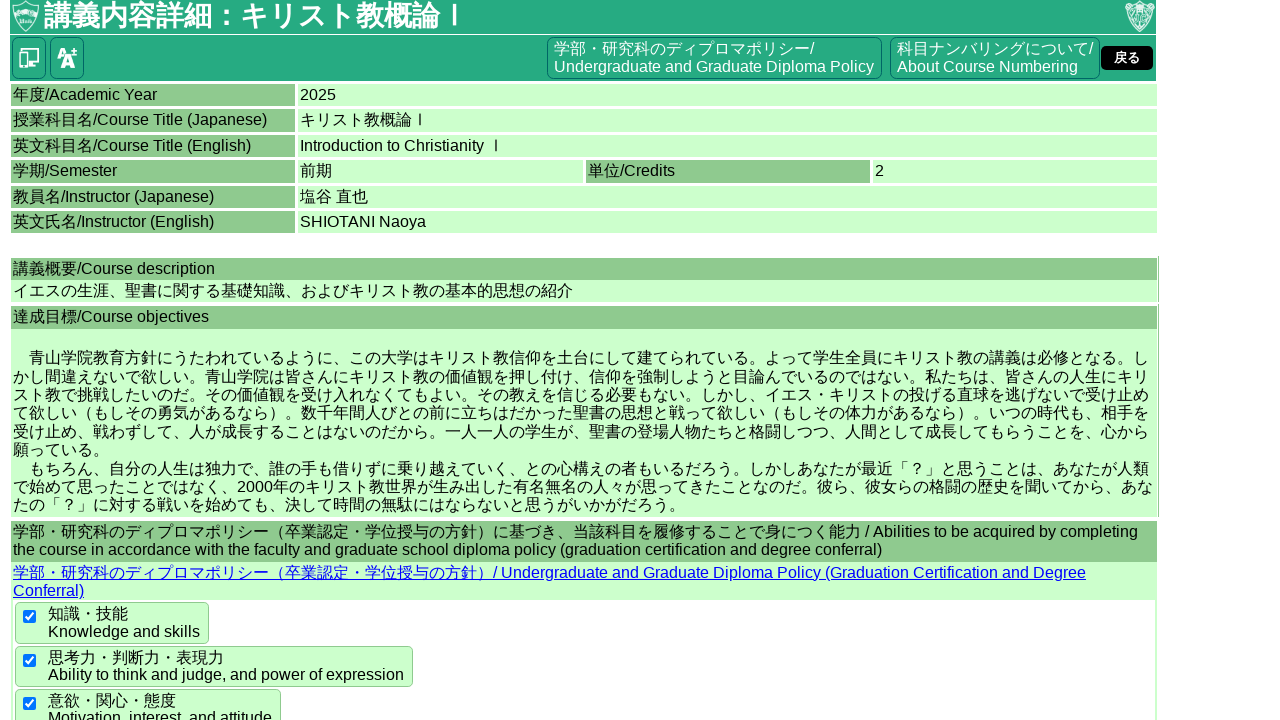

Clicked back button from detail page 3 at (1127, 58) on #hypBack
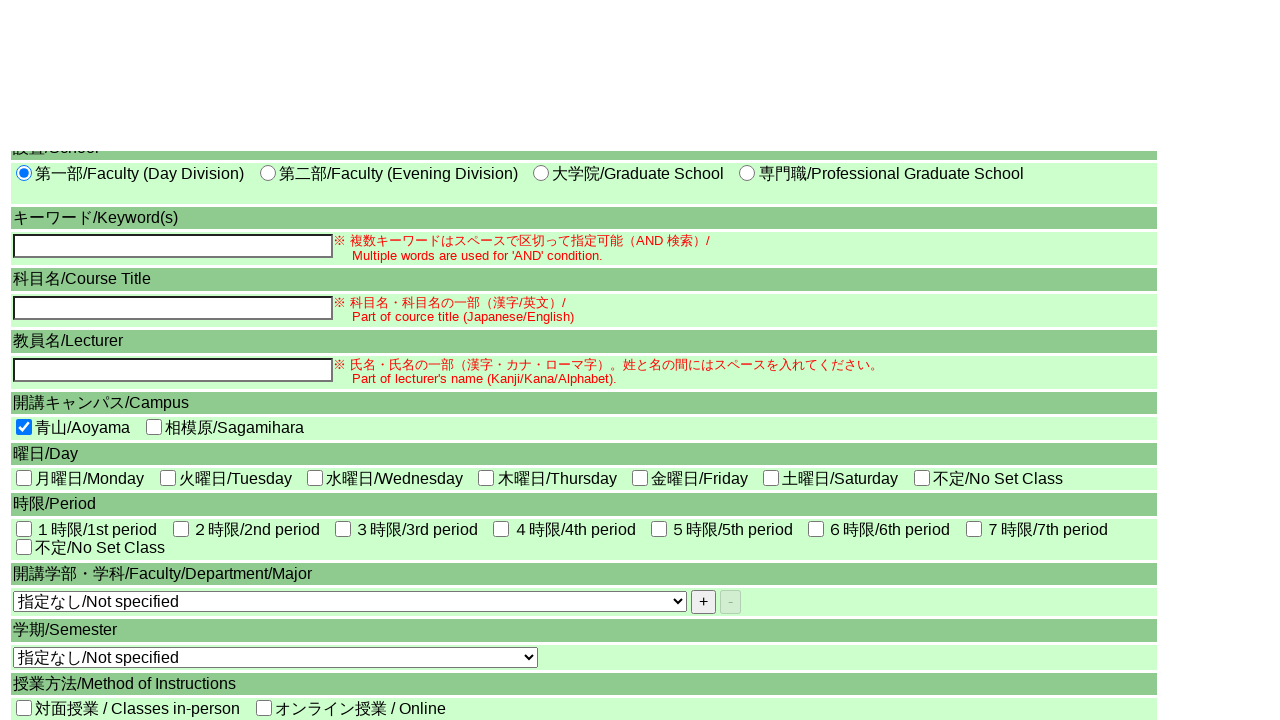

Results reloaded after returning from detail page 3
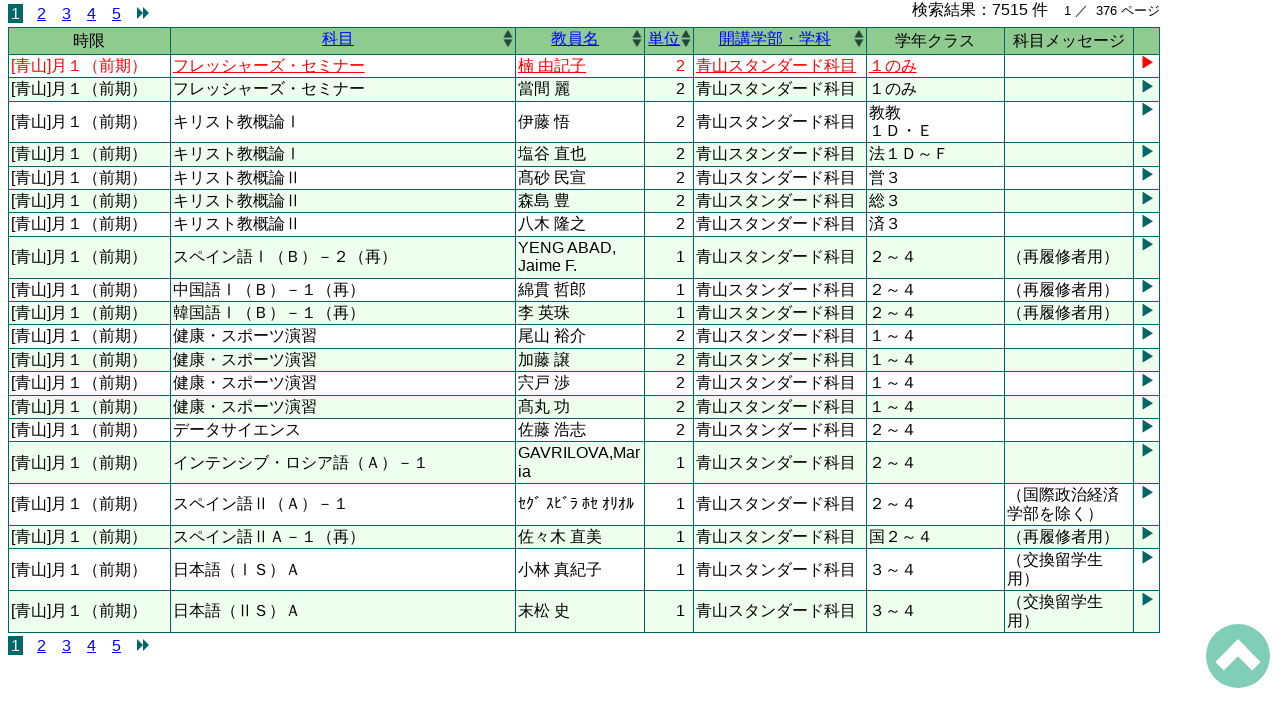

Clicked detail link for result 4 at (584, 178) on #CPH1_gvw_kensaku_lnkShousai_4
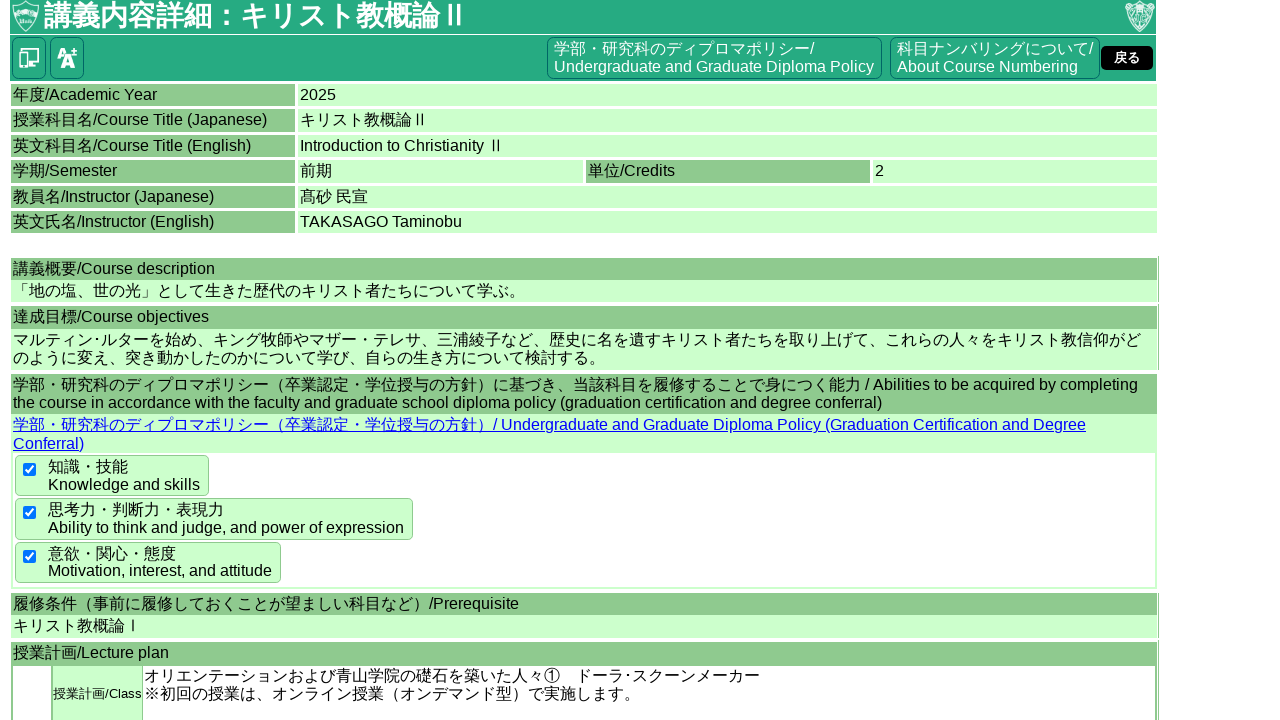

Course detail page loaded for result 4
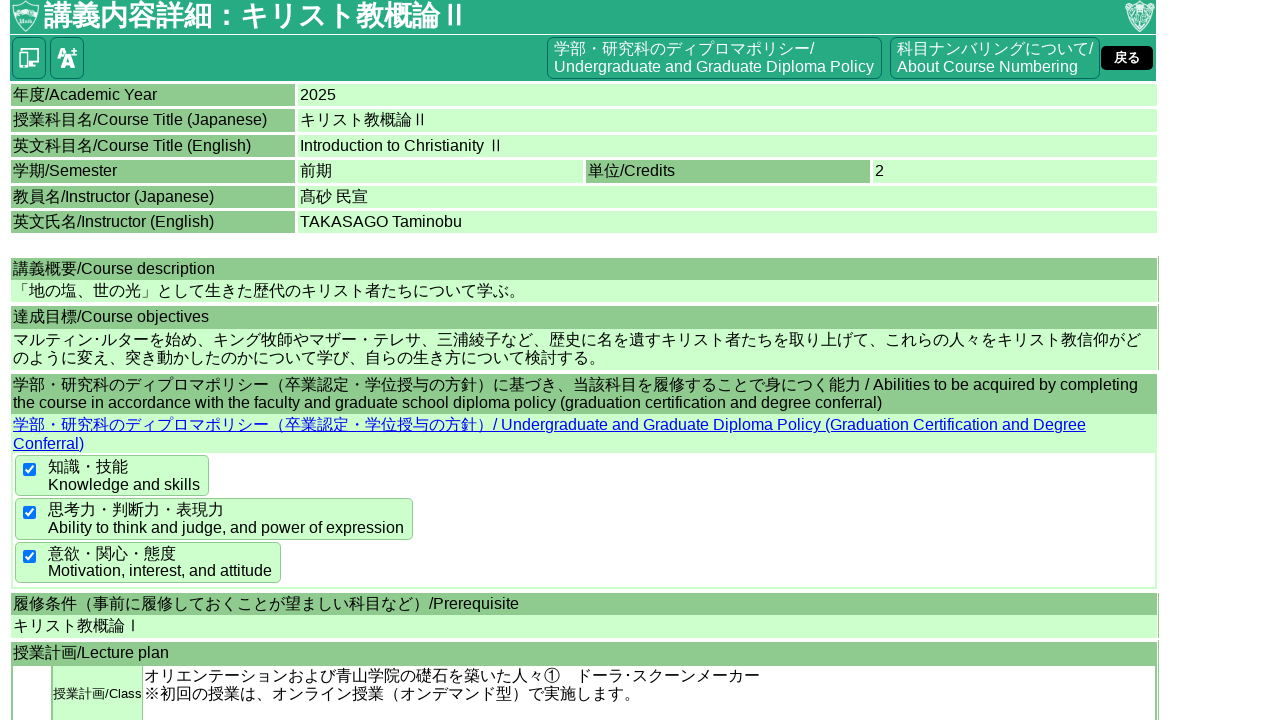

Clicked back button from detail page 4 at (1127, 58) on #hypBack
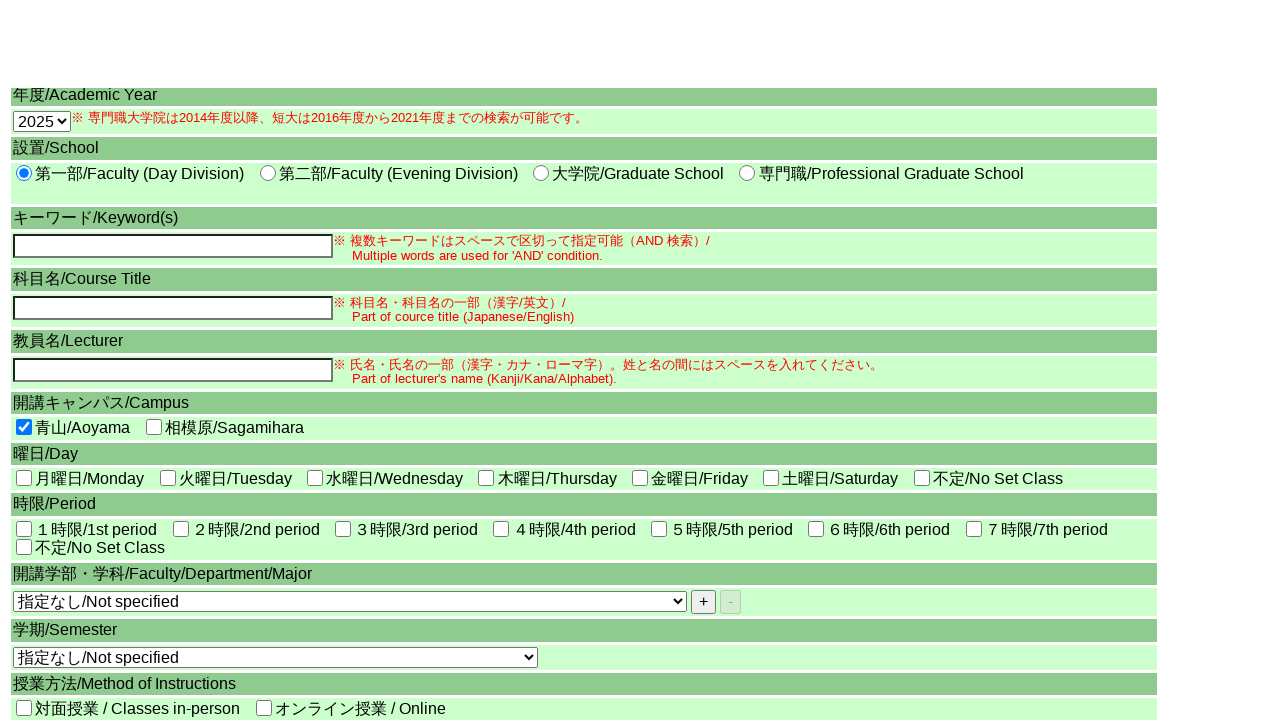

Results reloaded after returning from detail page 4
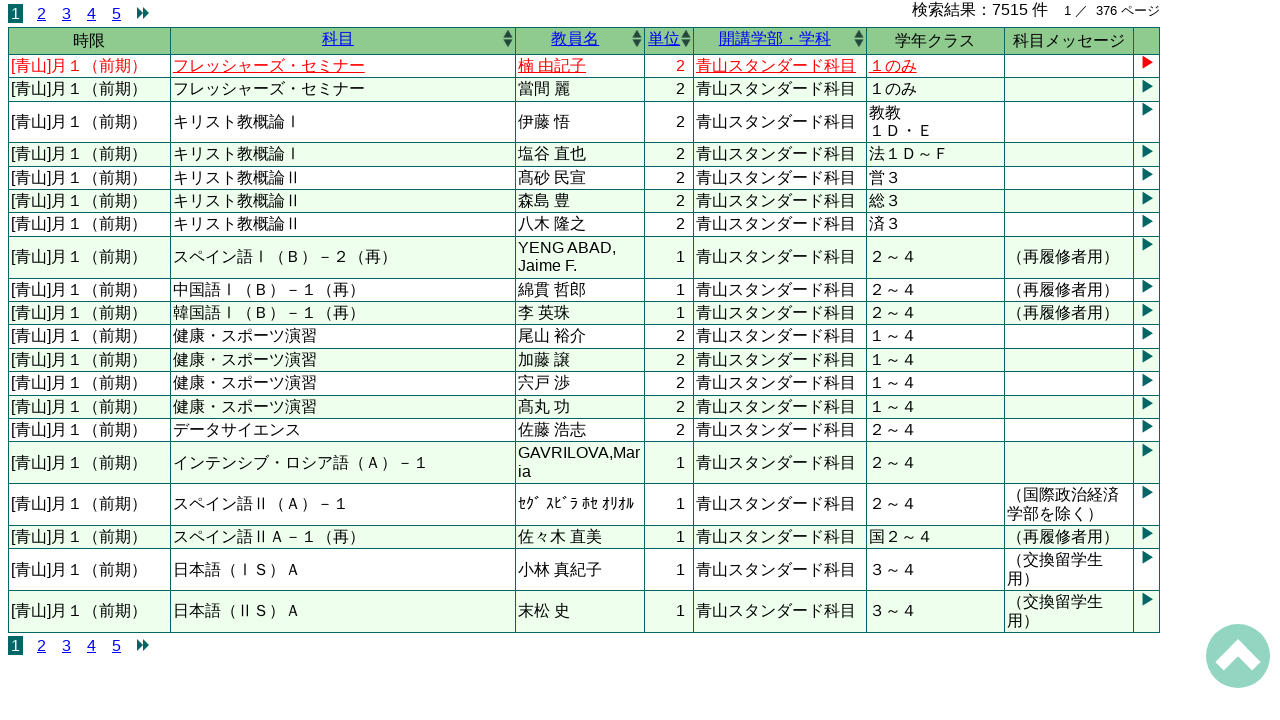

Clicked detail link for result 5 at (584, 201) on #CPH1_gvw_kensaku_lnkShousai_5
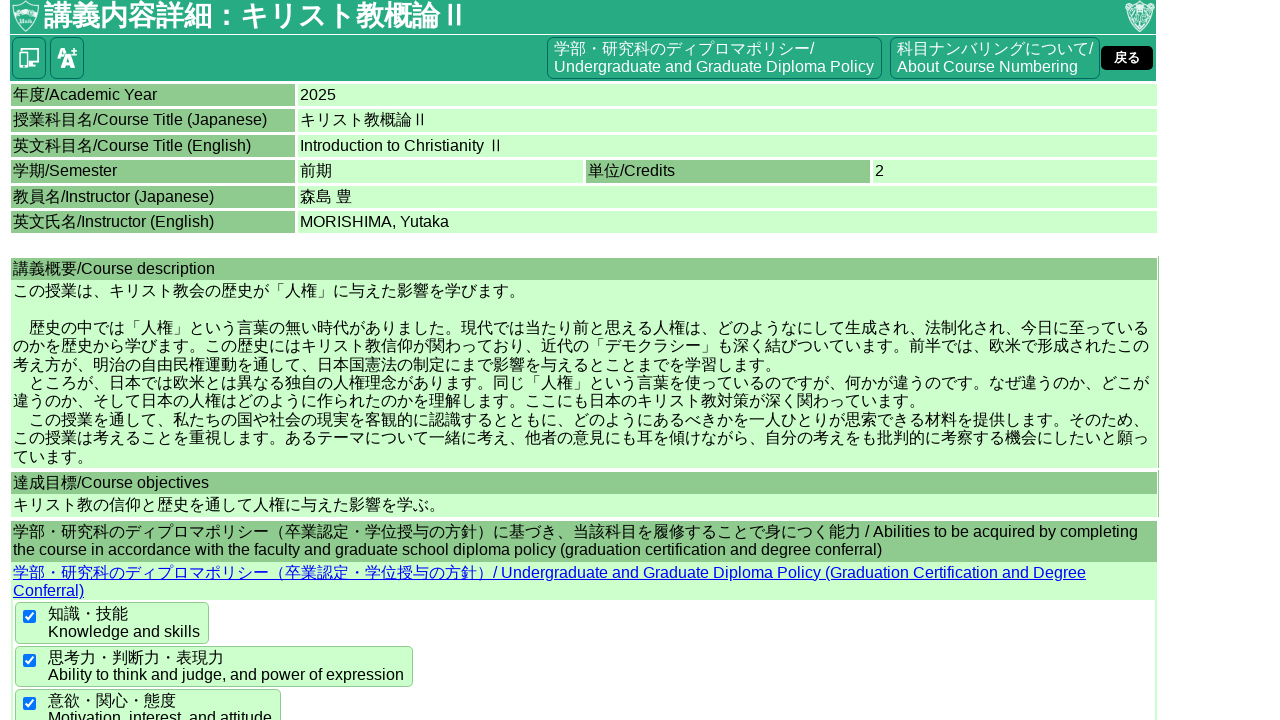

Course detail page loaded for result 5
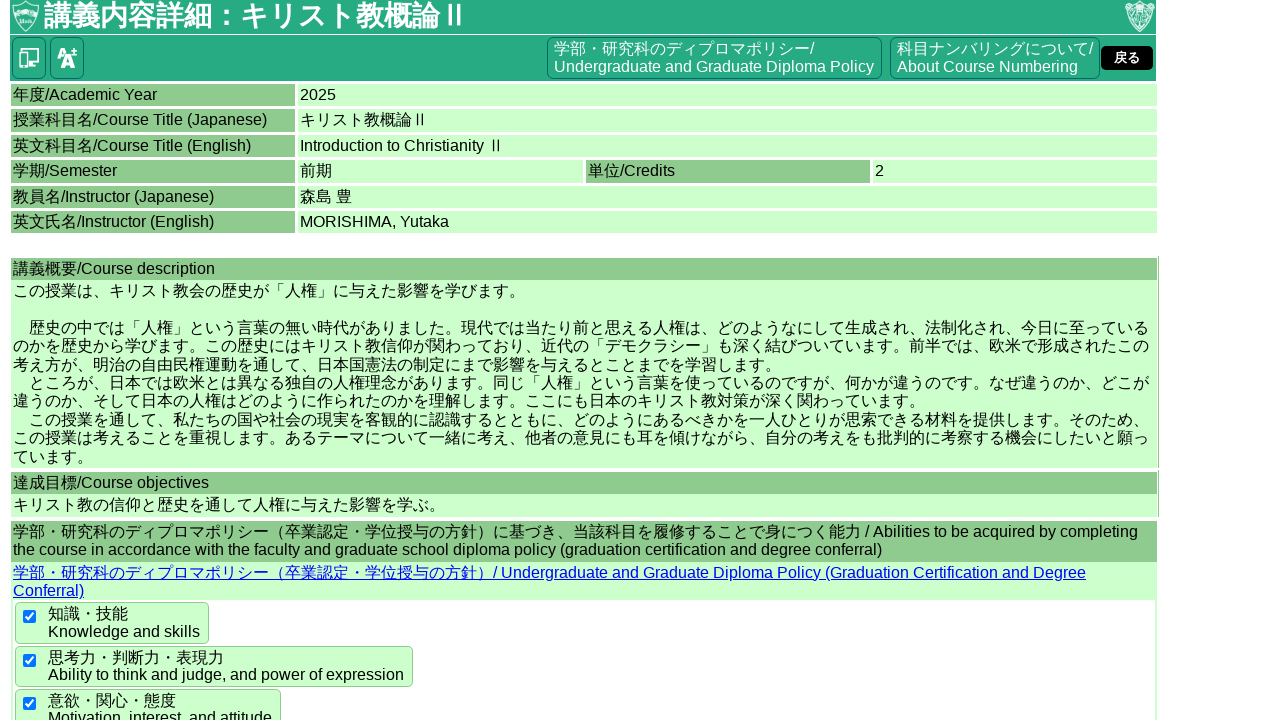

Clicked back button from detail page 5 at (1127, 58) on #hypBack
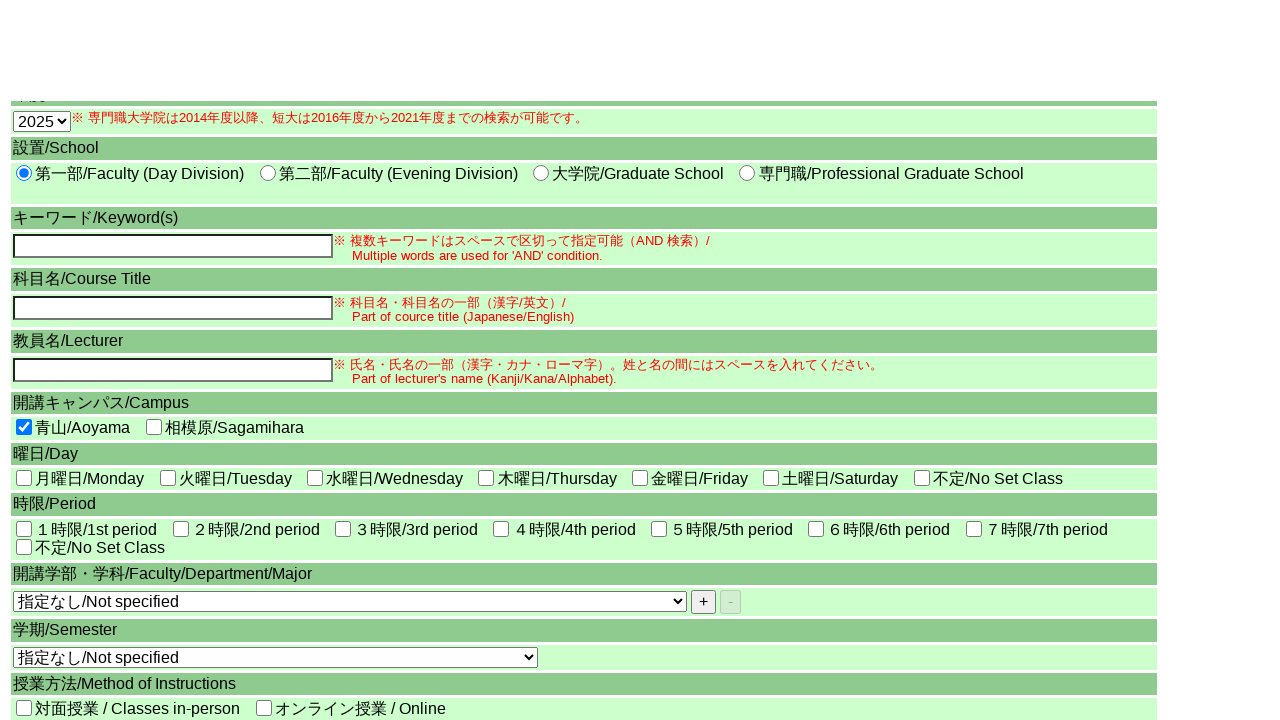

Results reloaded after returning from detail page 5
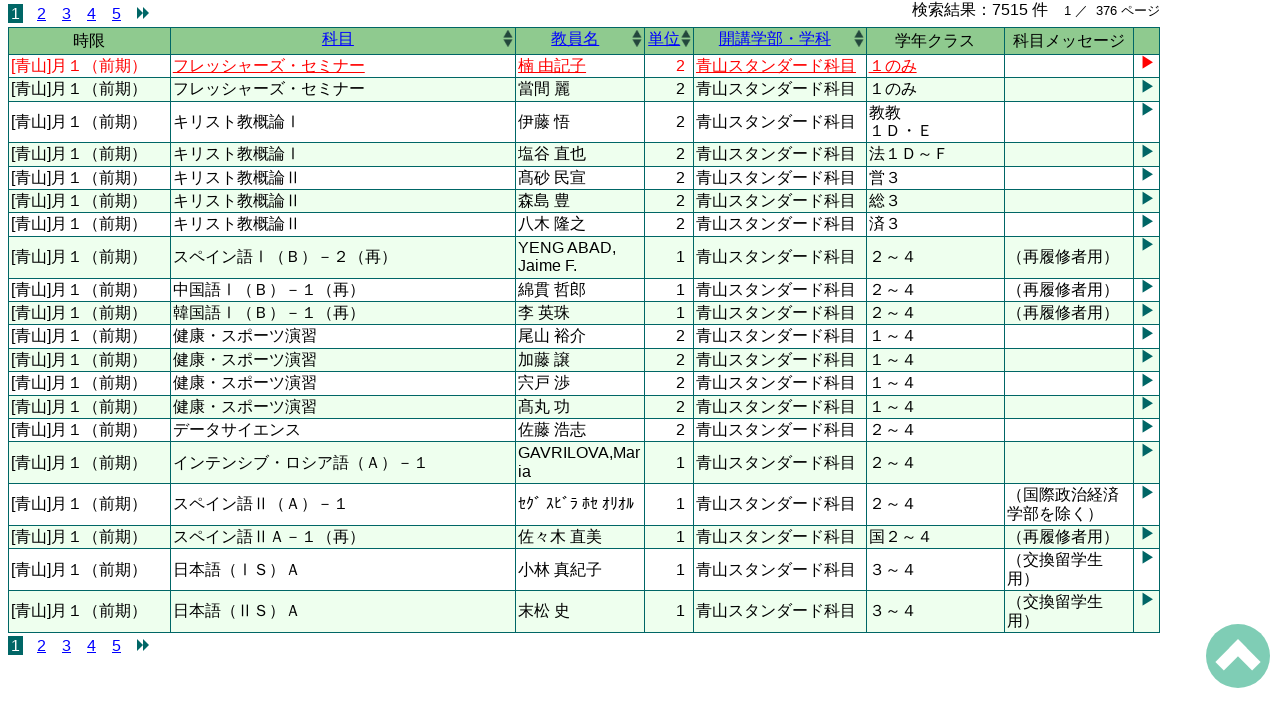

Clicked detail link for result 6 at (584, 225) on #CPH1_gvw_kensaku_lnkShousai_6
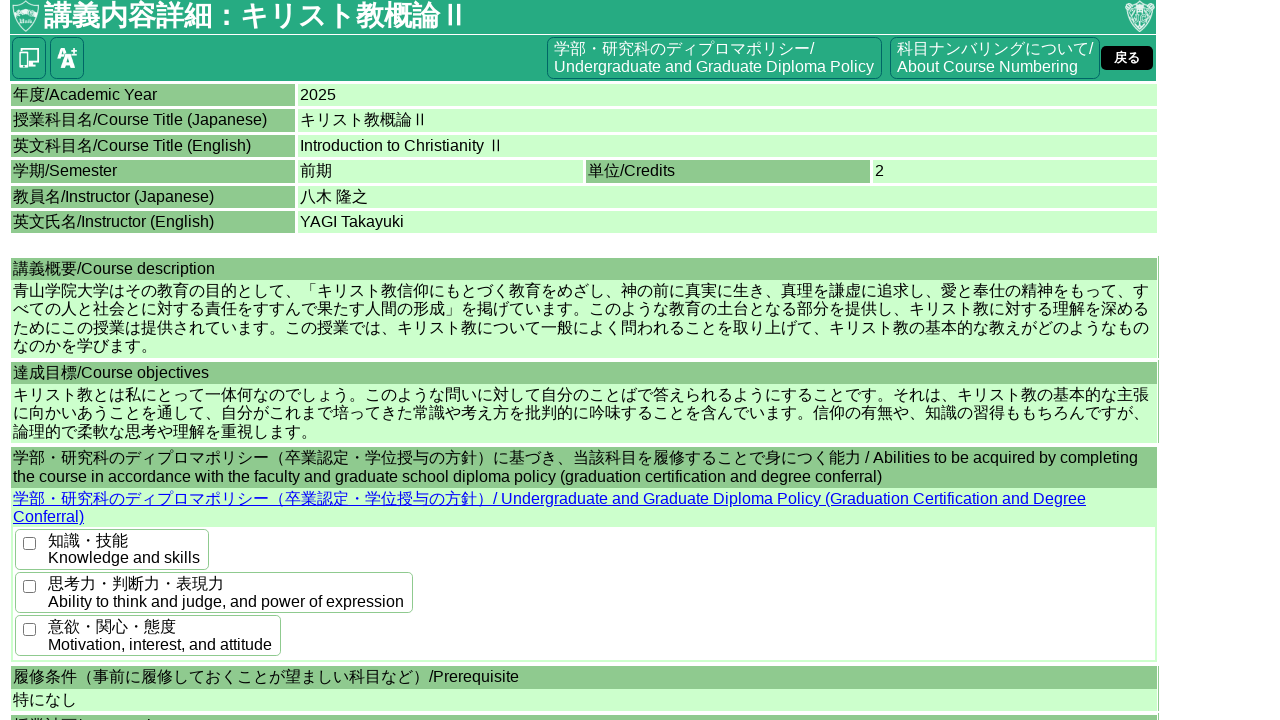

Course detail page loaded for result 6
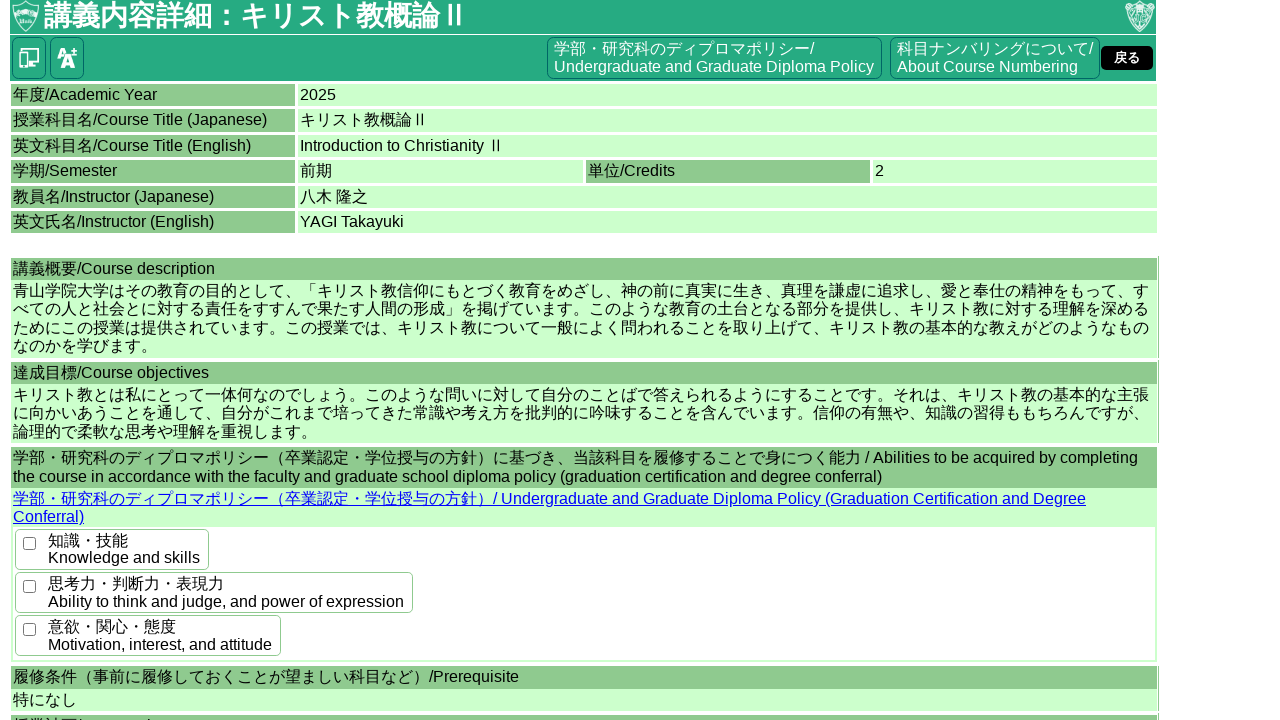

Clicked back button from detail page 6 at (1127, 58) on #hypBack
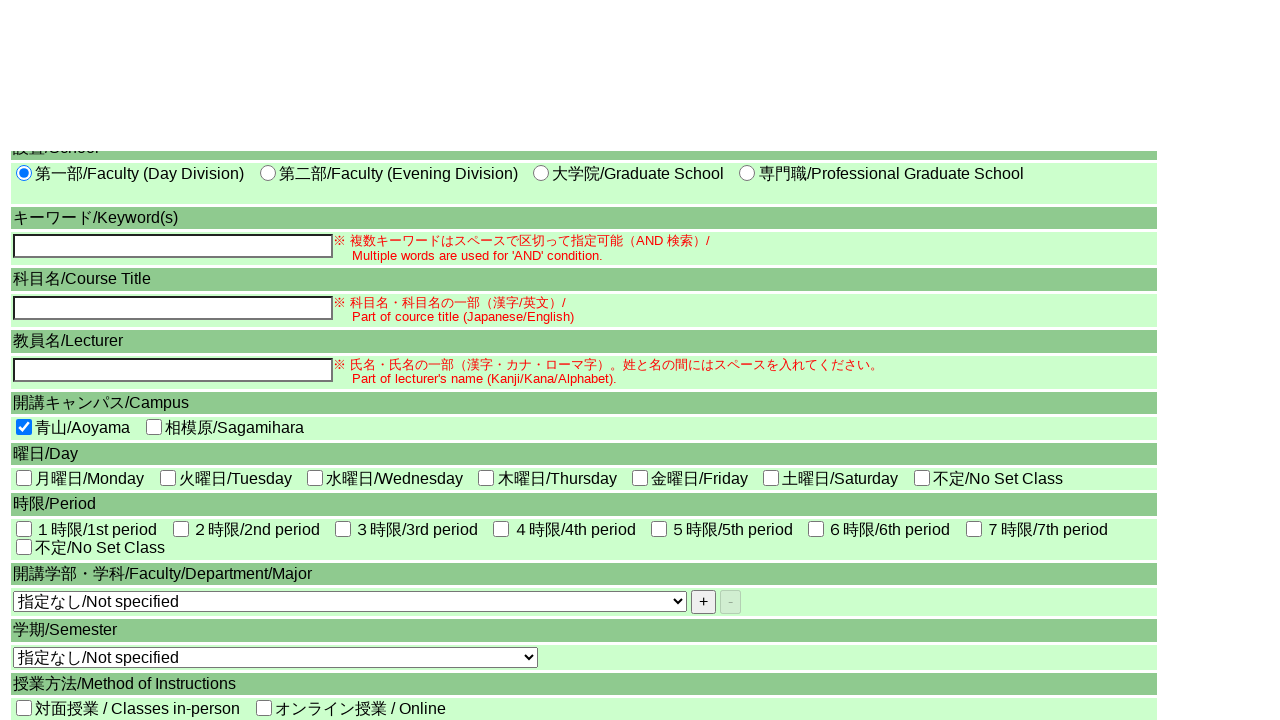

Results reloaded after returning from detail page 6
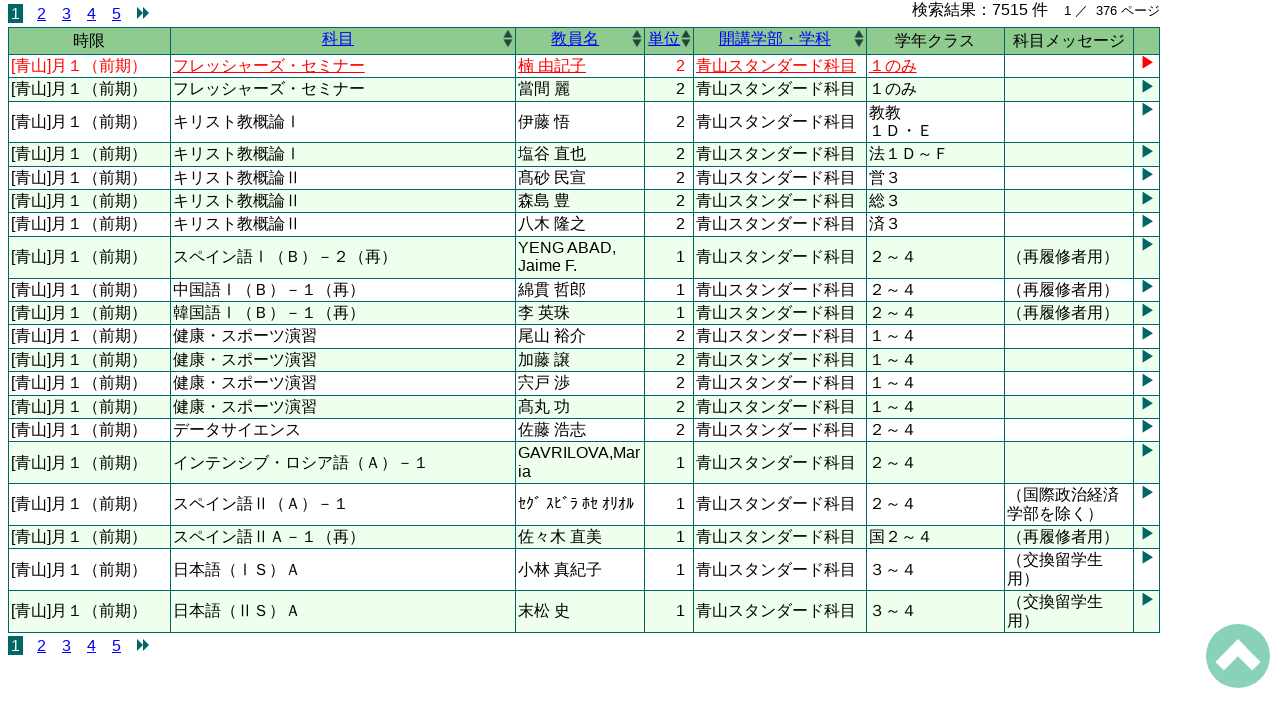

Clicked detail link for result 7 at (584, 257) on #CPH1_gvw_kensaku_lnkShousai_7
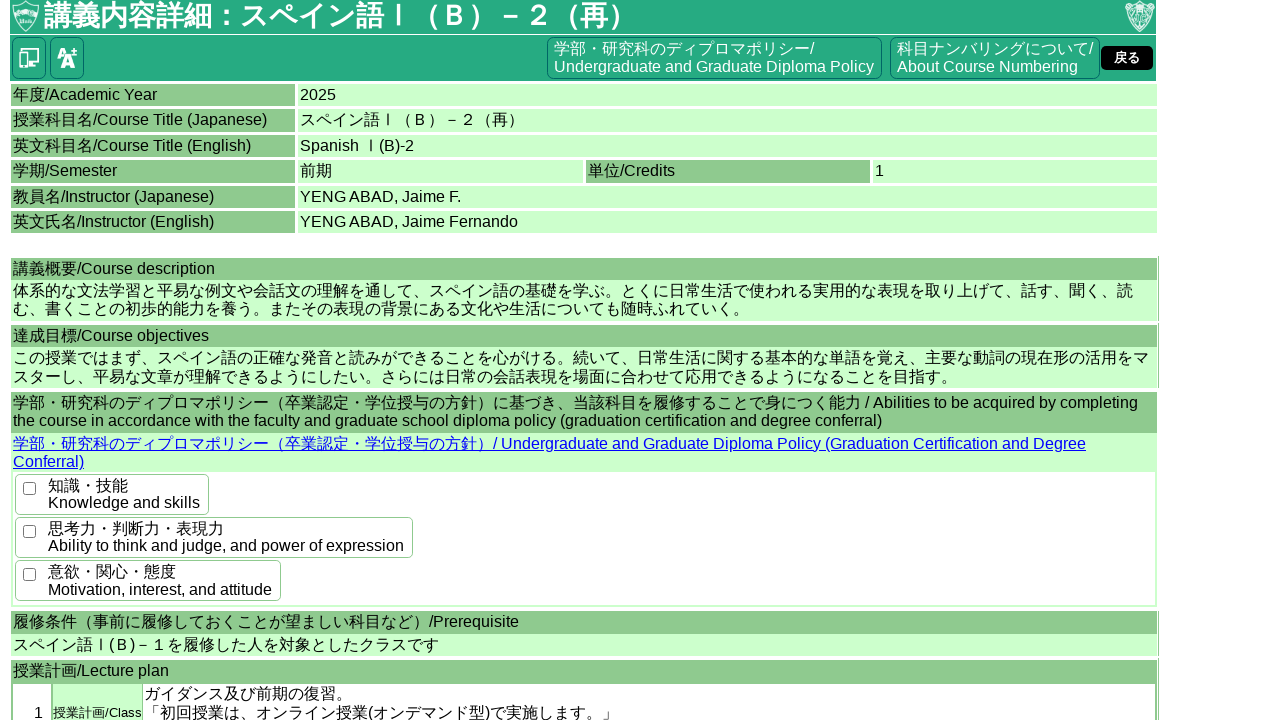

Course detail page loaded for result 7
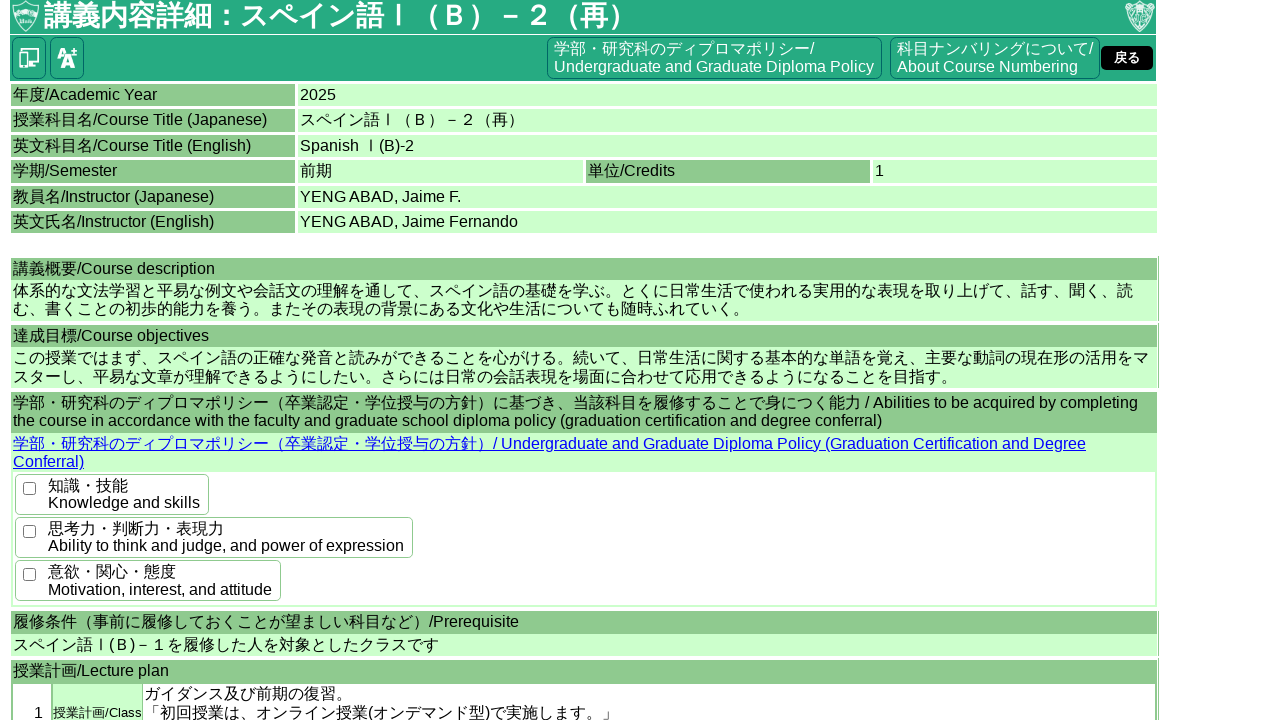

Clicked back button from detail page 7 at (1127, 58) on #hypBack
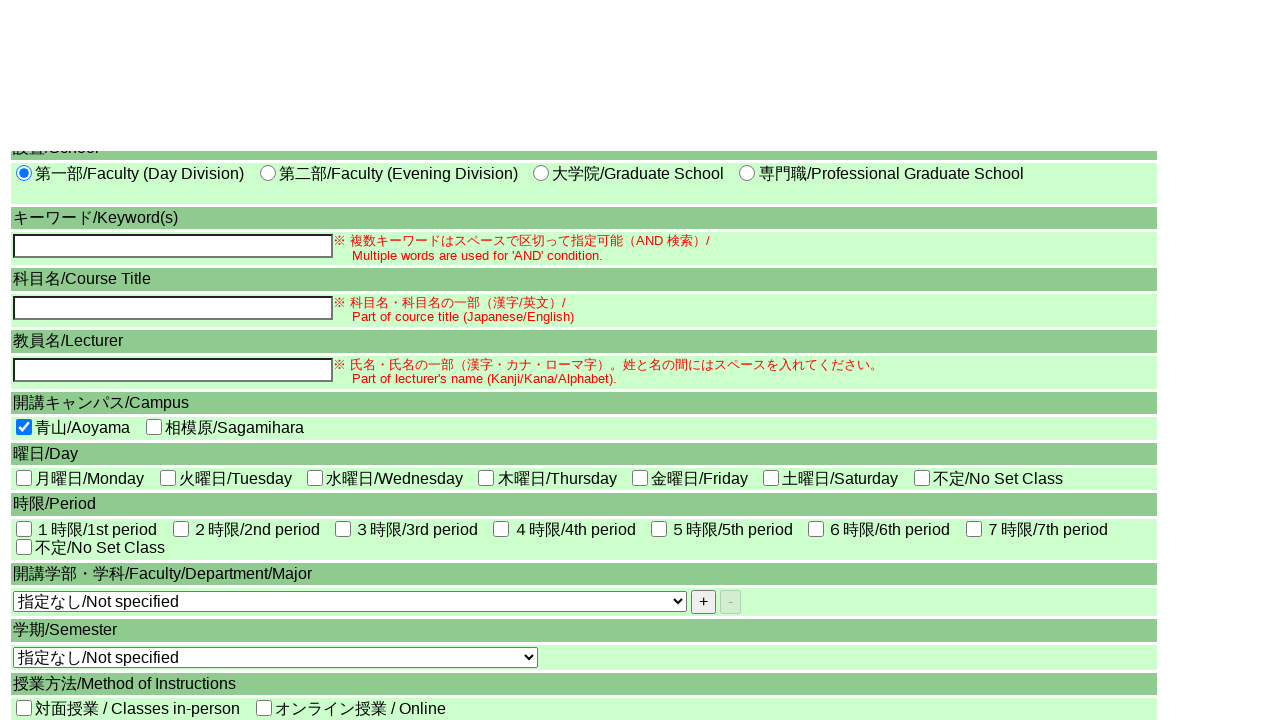

Results reloaded after returning from detail page 7
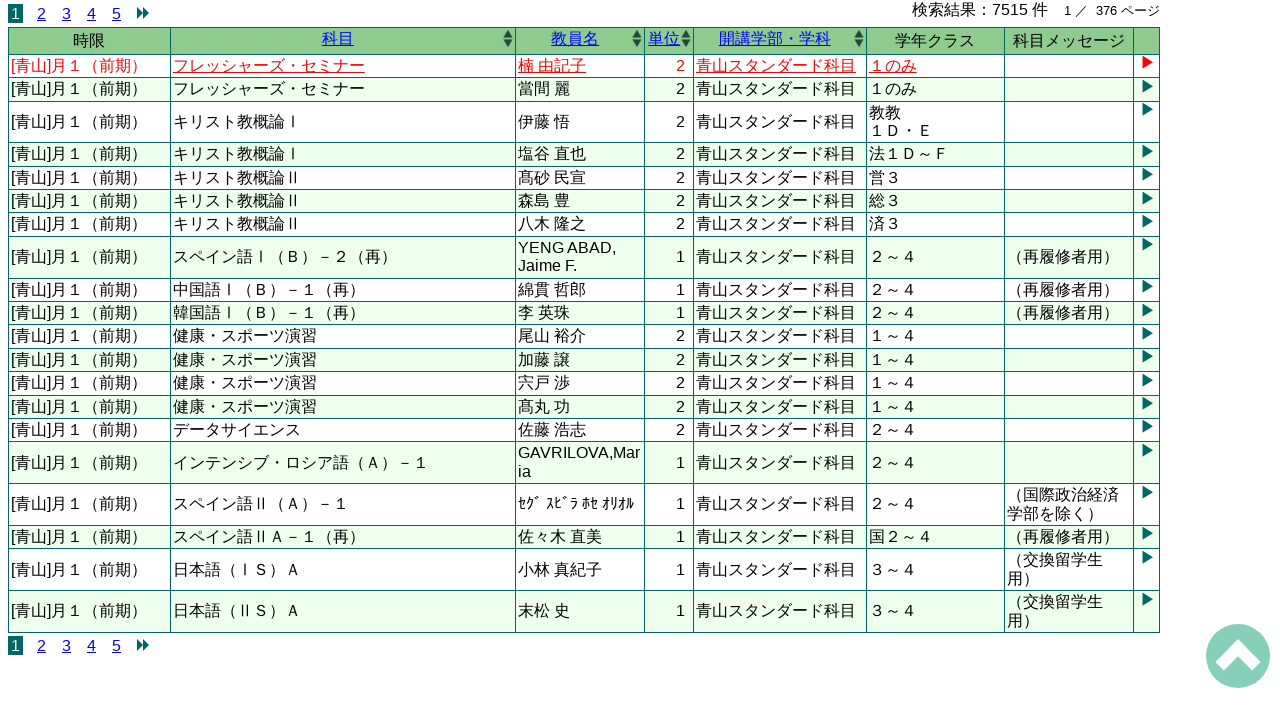

Clicked detail link for result 8 at (584, 290) on #CPH1_gvw_kensaku_lnkShousai_8
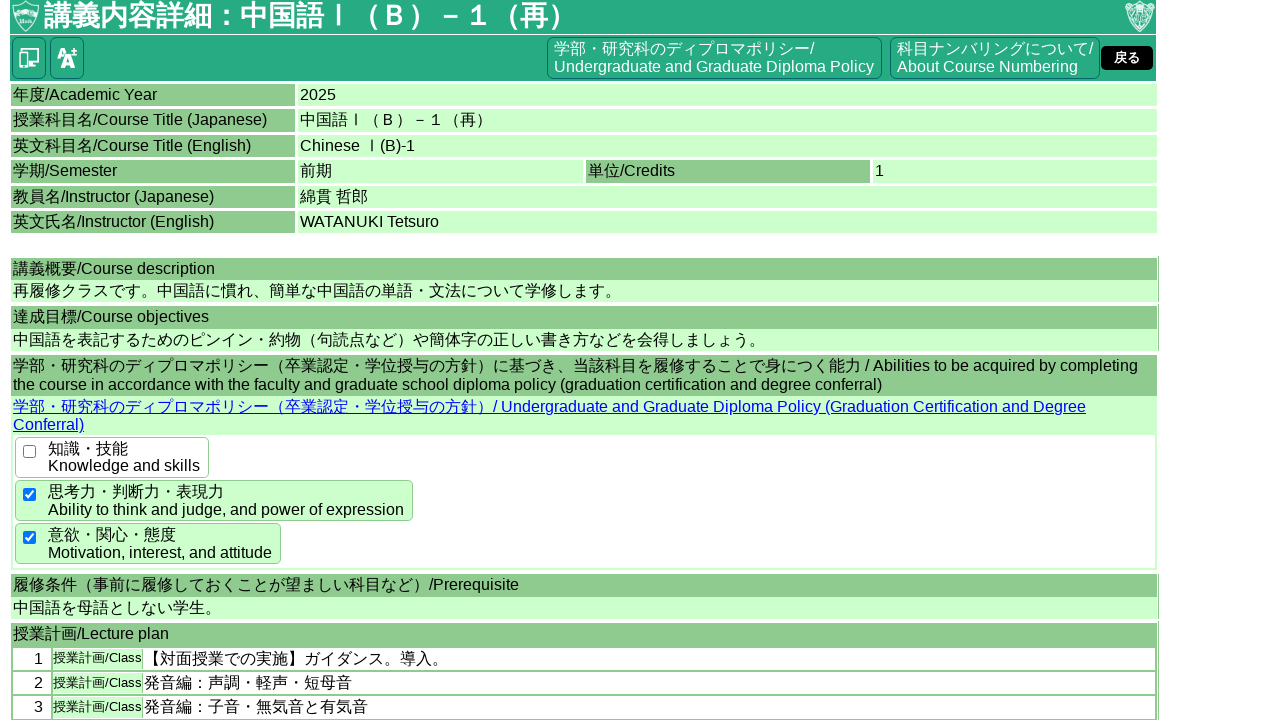

Course detail page loaded for result 8
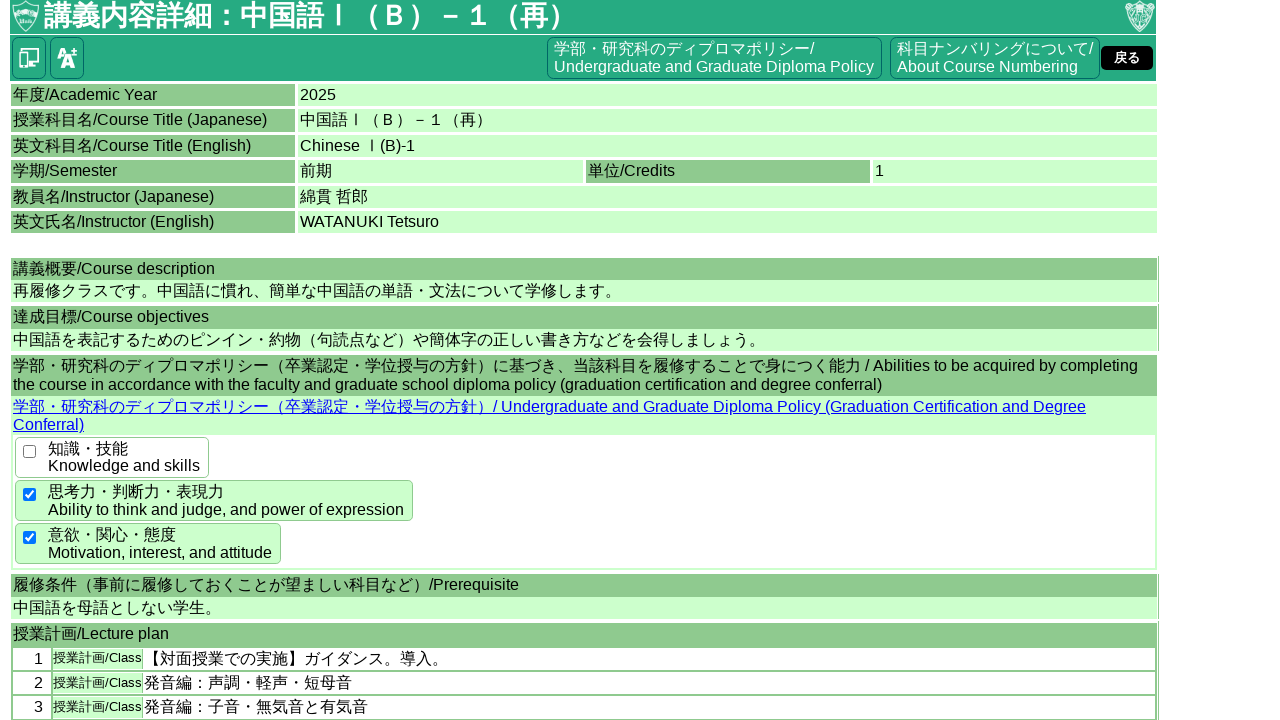

Clicked back button from detail page 8 at (1127, 58) on #hypBack
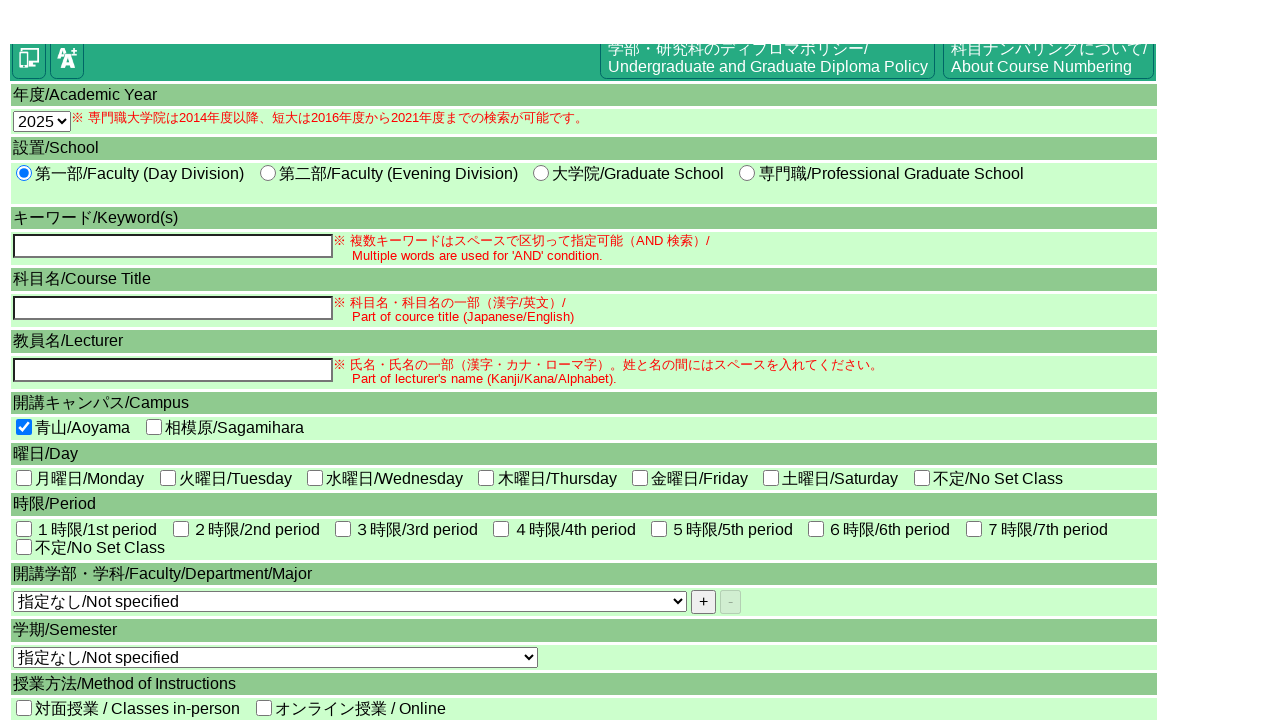

Results reloaded after returning from detail page 8
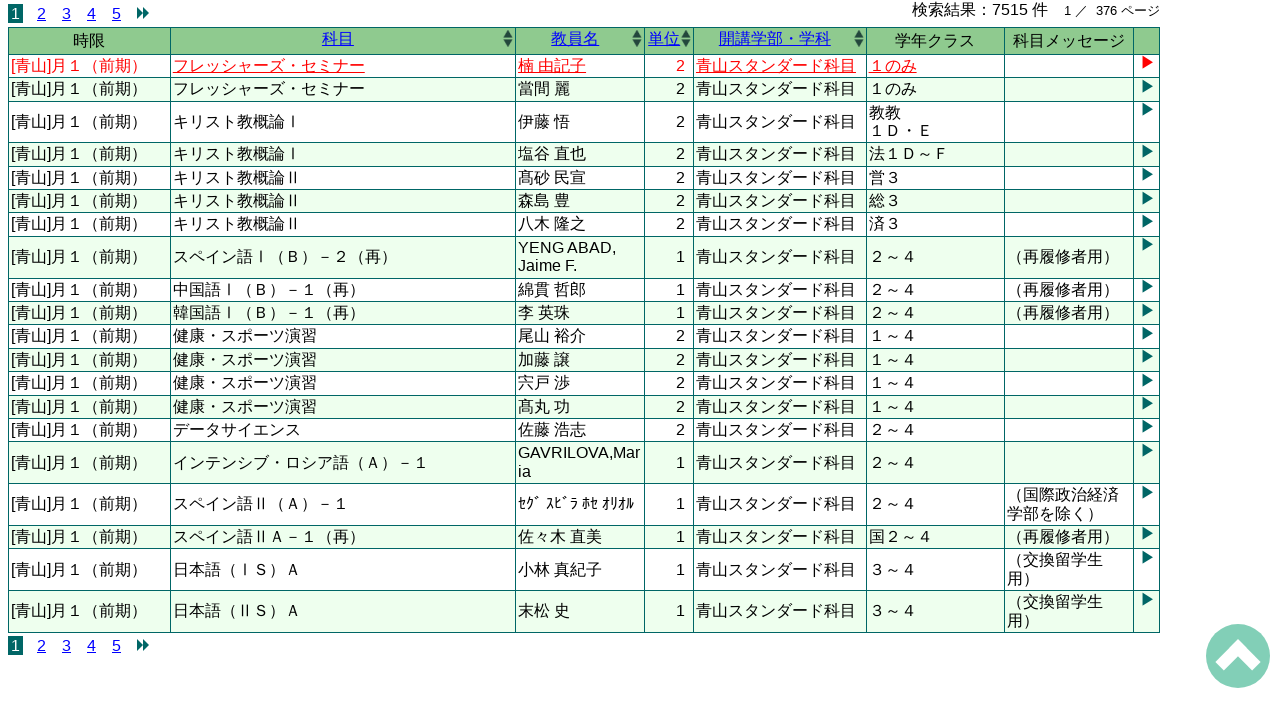

Clicked detail link for result 9 at (584, 313) on #CPH1_gvw_kensaku_lnkShousai_9
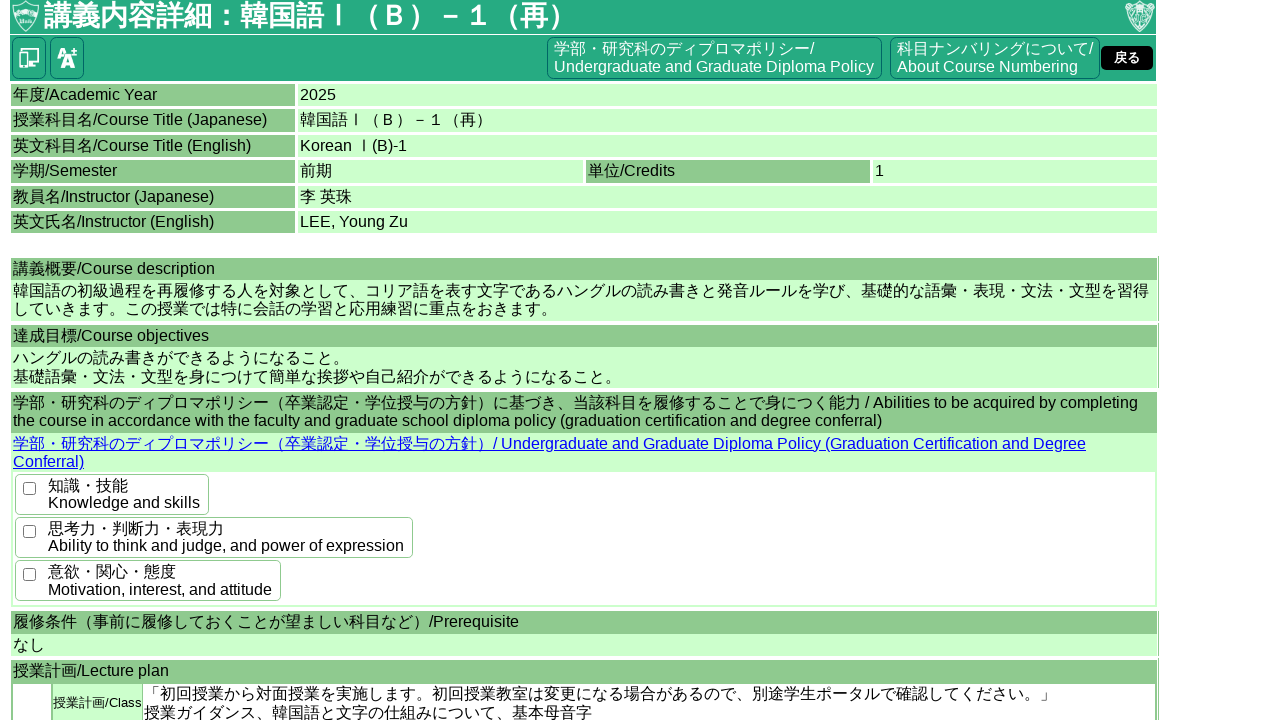

Course detail page loaded for result 9
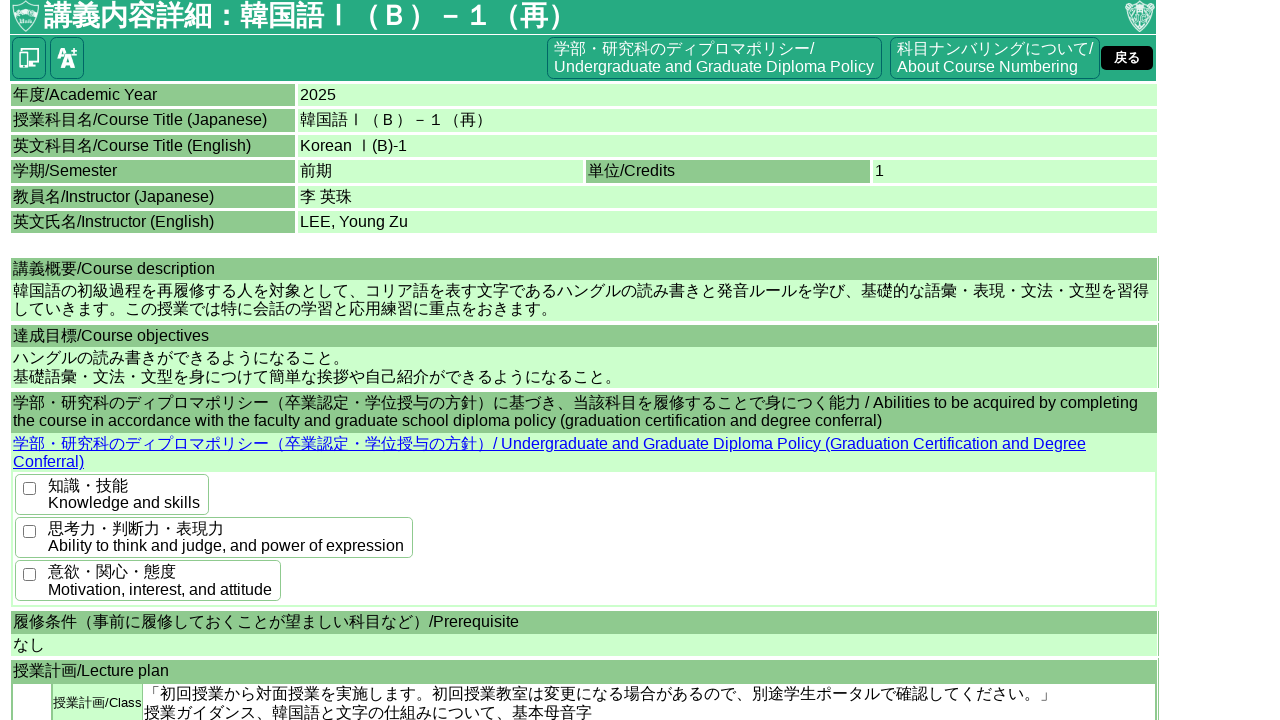

Clicked back button from detail page 9 at (1127, 58) on #hypBack
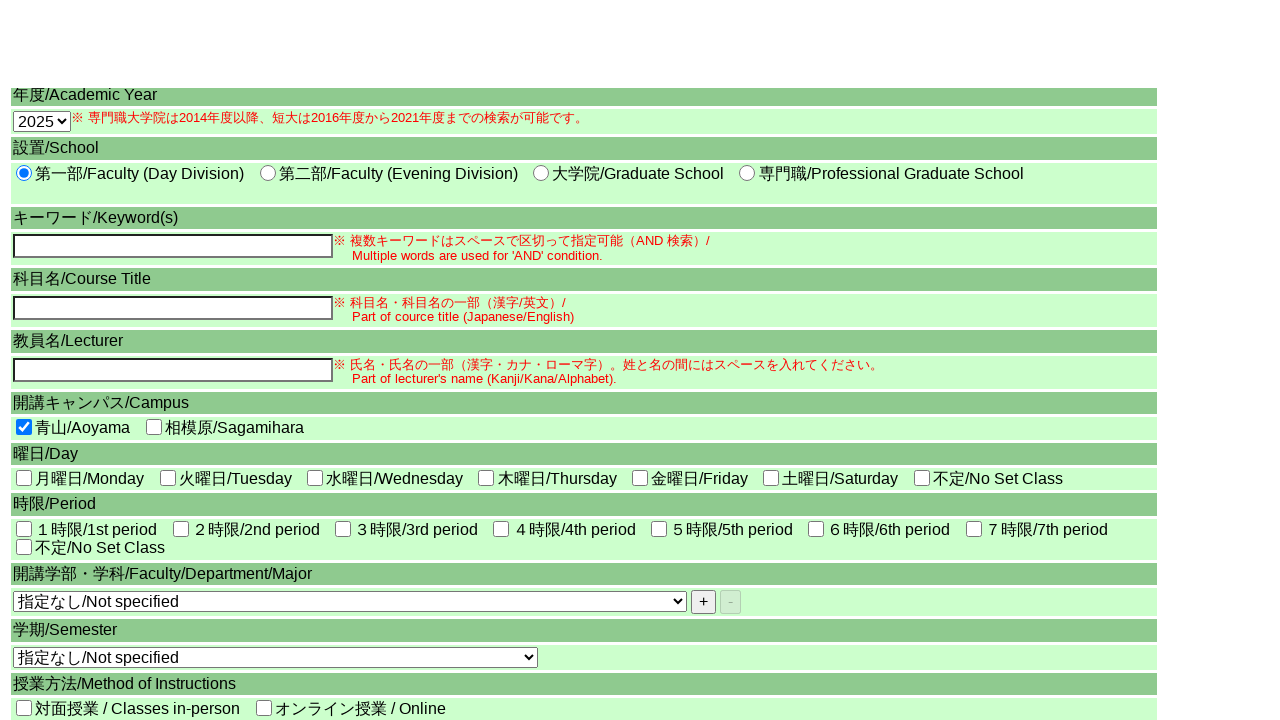

Results reloaded after returning from detail page 9
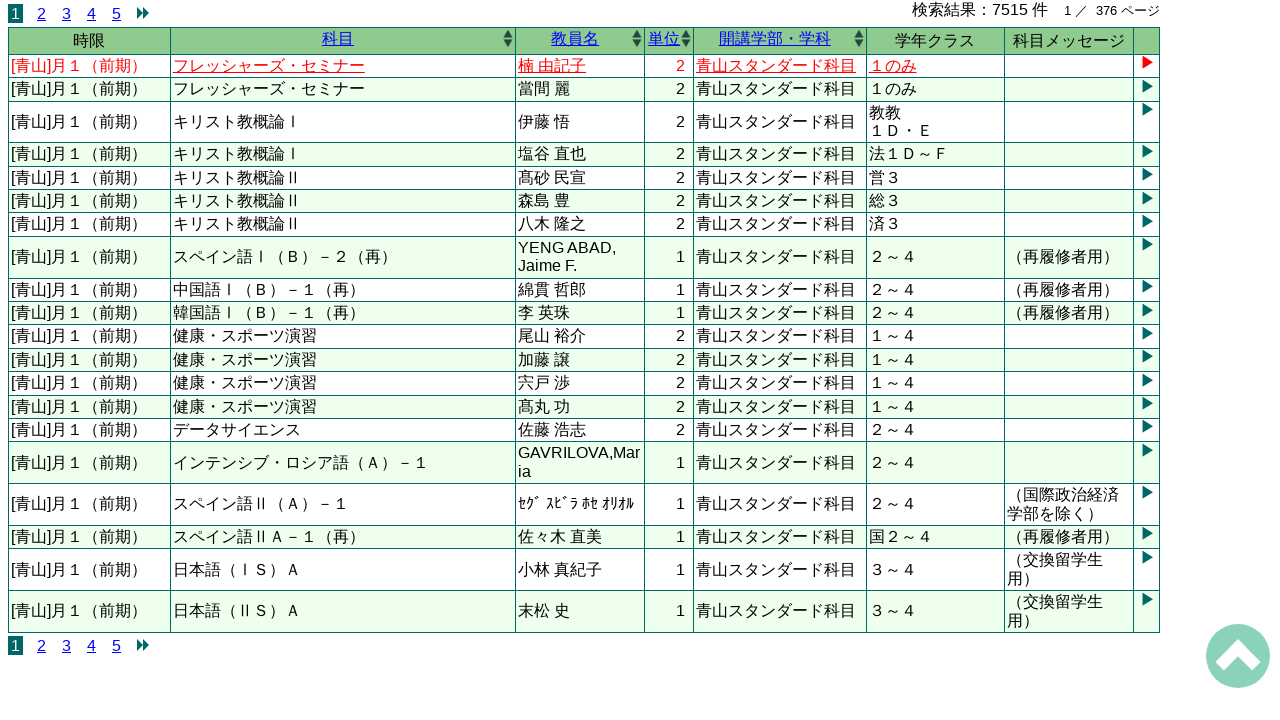

Clicked detail link for result 10 at (584, 337) on #CPH1_gvw_kensaku_lnkShousai_10
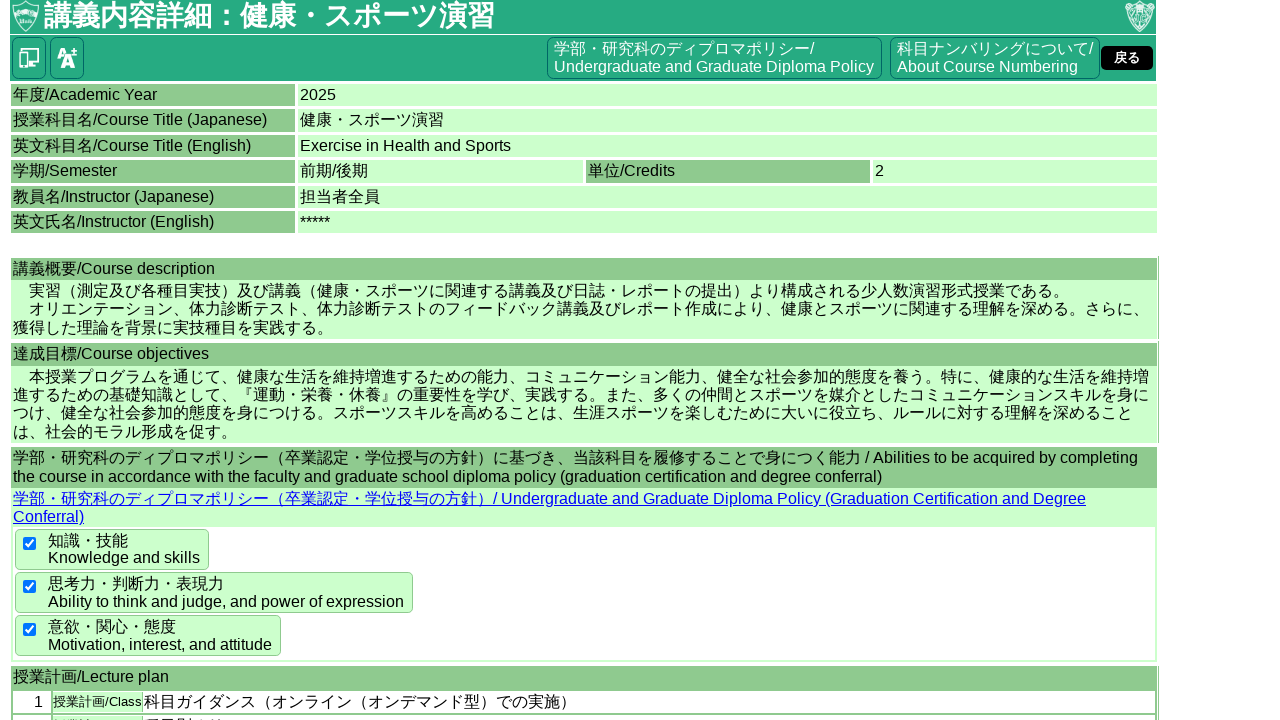

Course detail page loaded for result 10
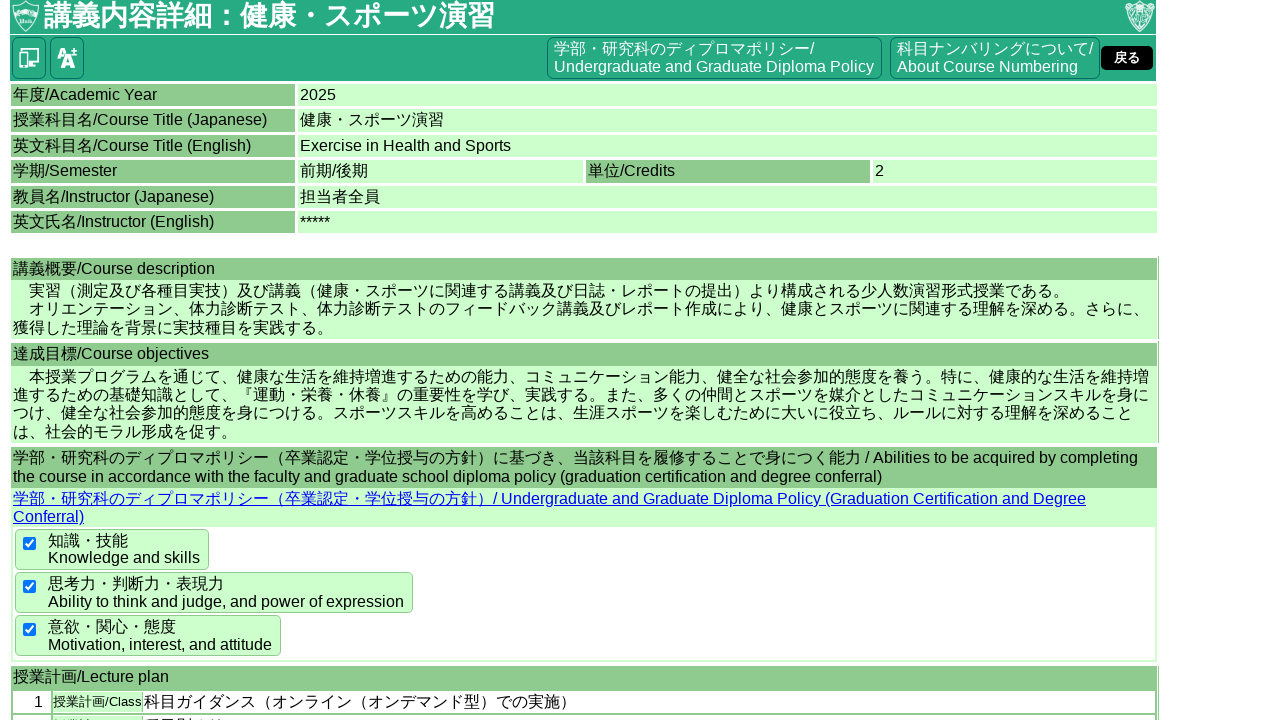

Clicked back button from detail page 10 at (1127, 58) on #hypBack
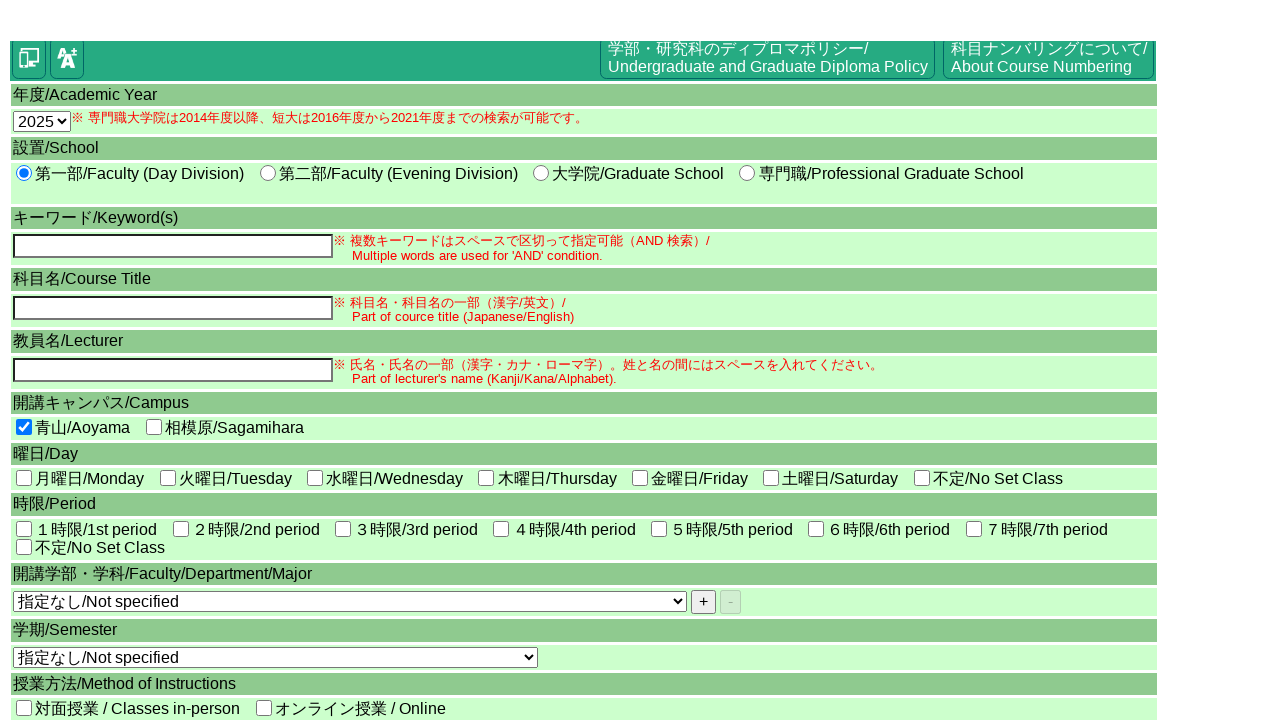

Results reloaded after returning from detail page 10
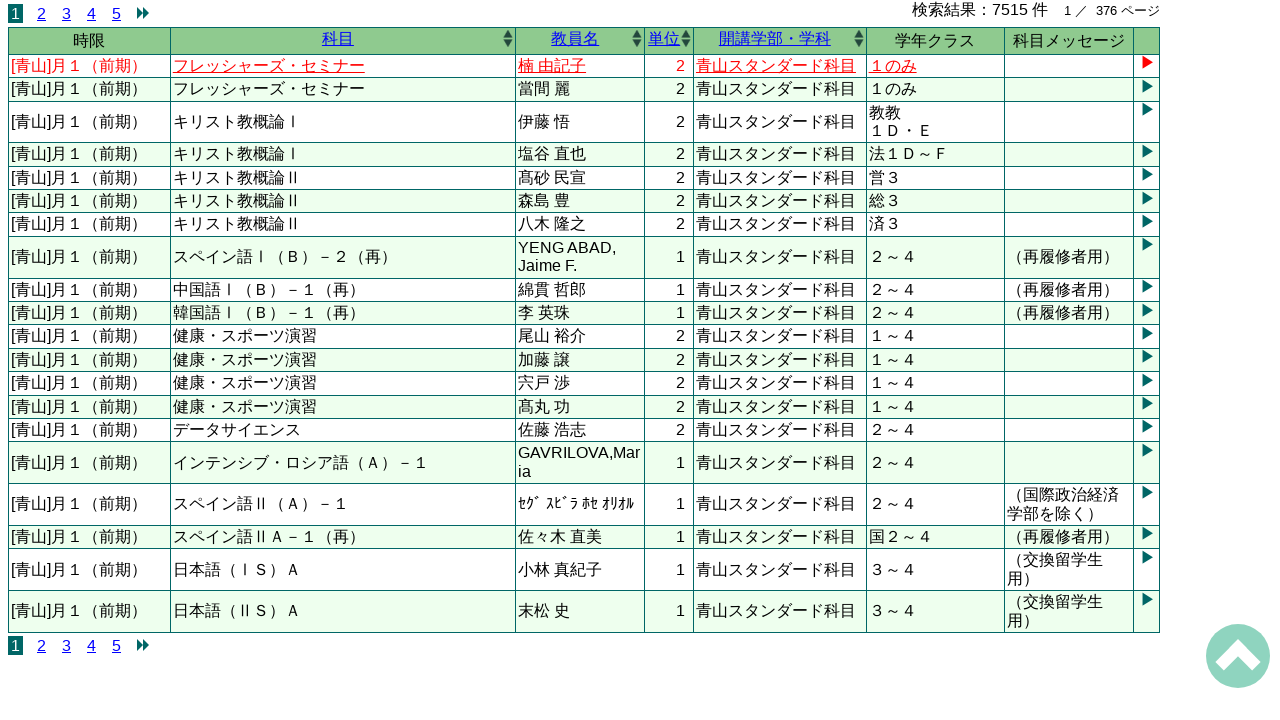

Clicked detail link for result 11 at (584, 360) on #CPH1_gvw_kensaku_lnkShousai_11
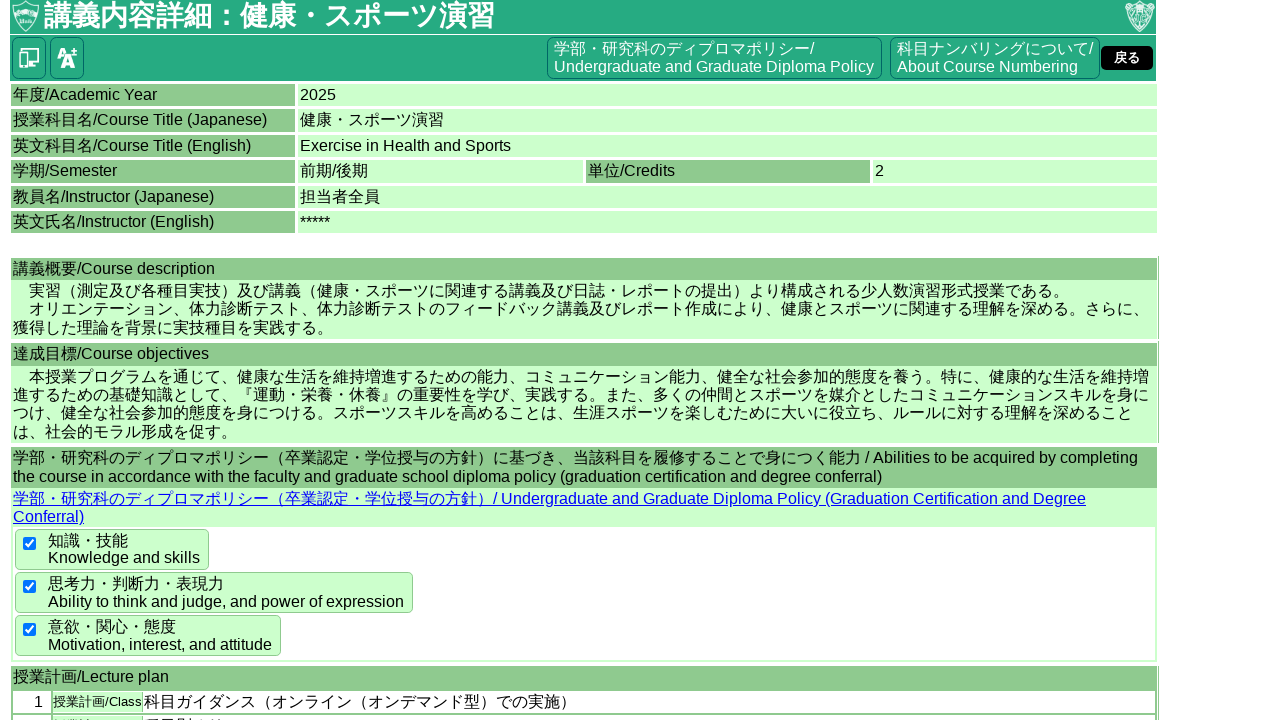

Course detail page loaded for result 11
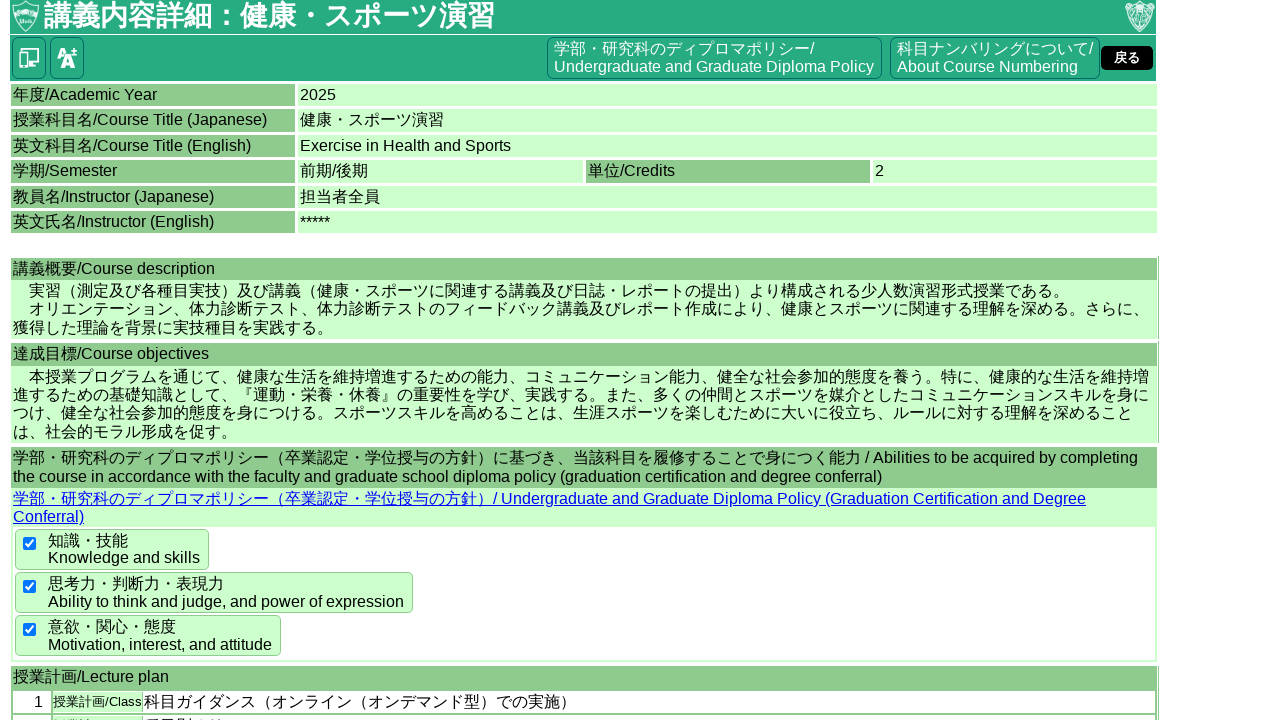

Clicked back button from detail page 11 at (1127, 58) on #hypBack
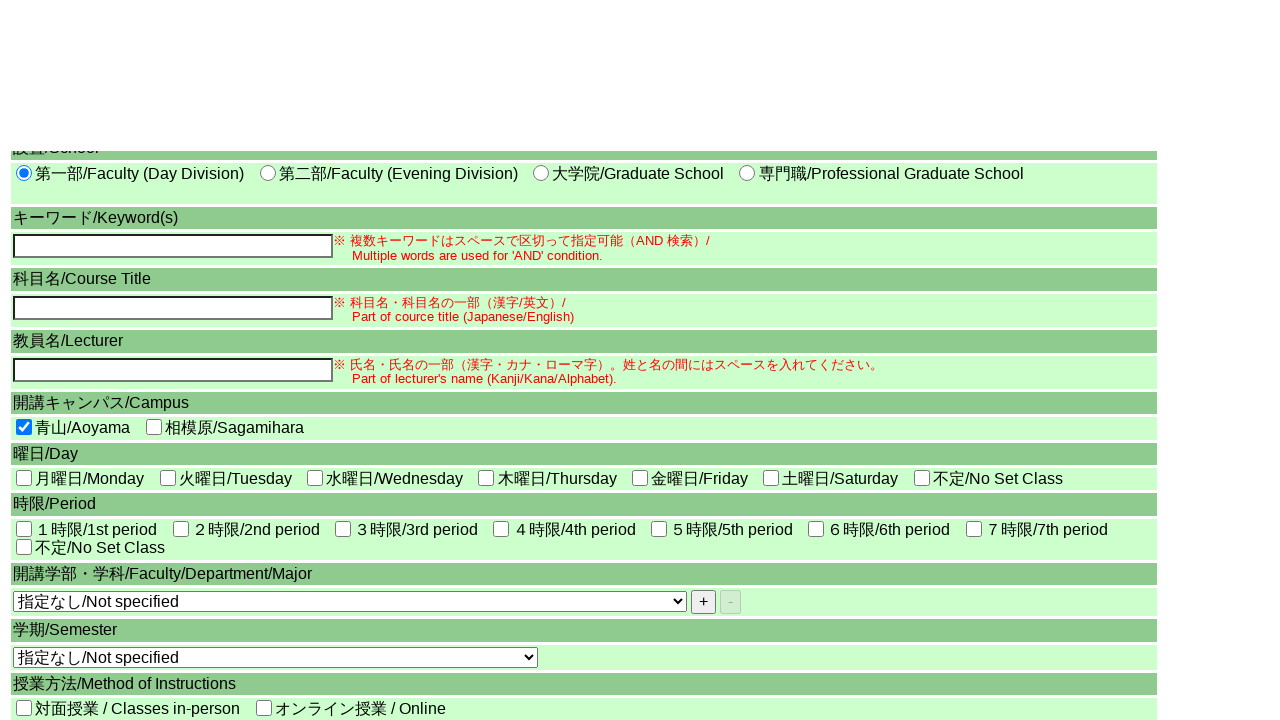

Results reloaded after returning from detail page 11
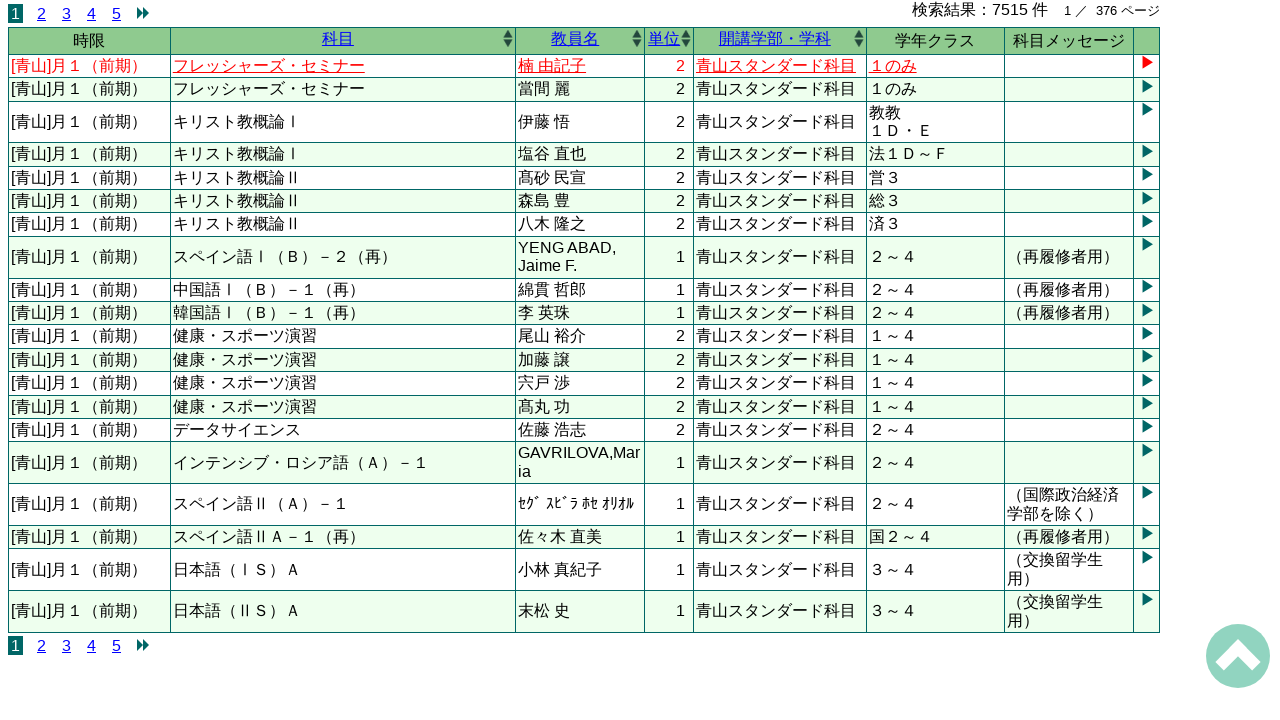

Clicked detail link for result 12 at (584, 383) on #CPH1_gvw_kensaku_lnkShousai_12
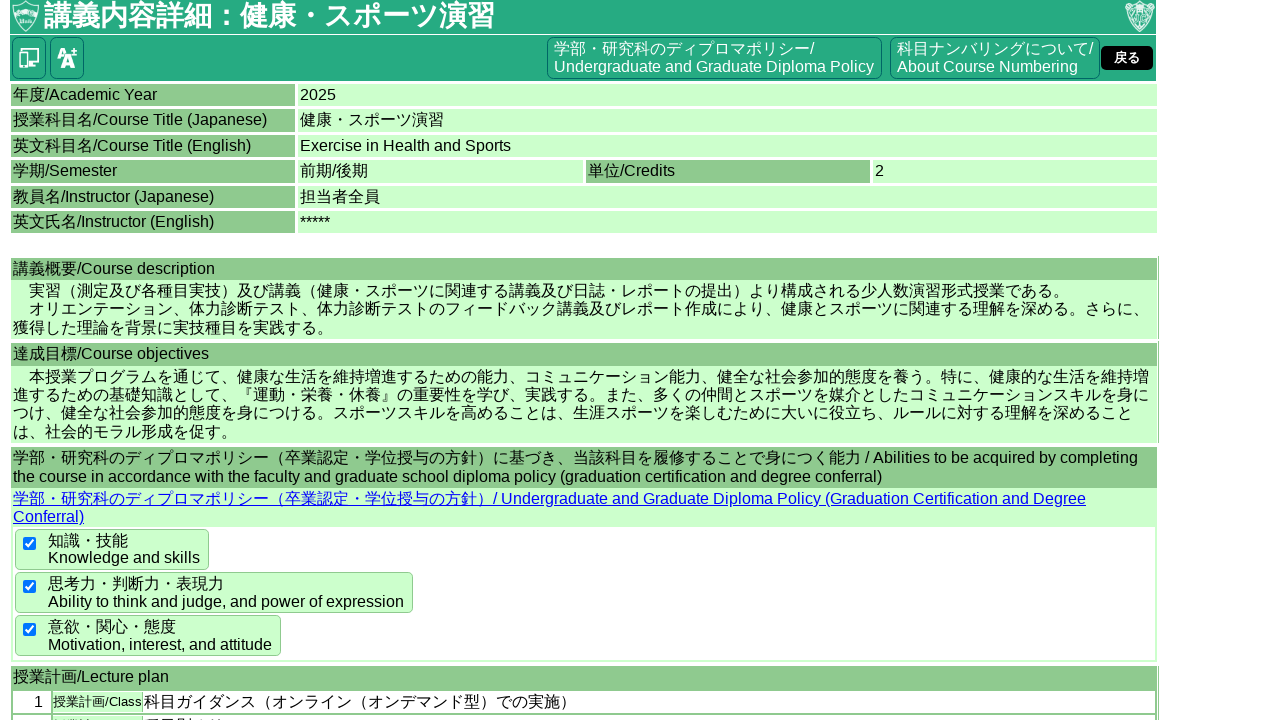

Course detail page loaded for result 12
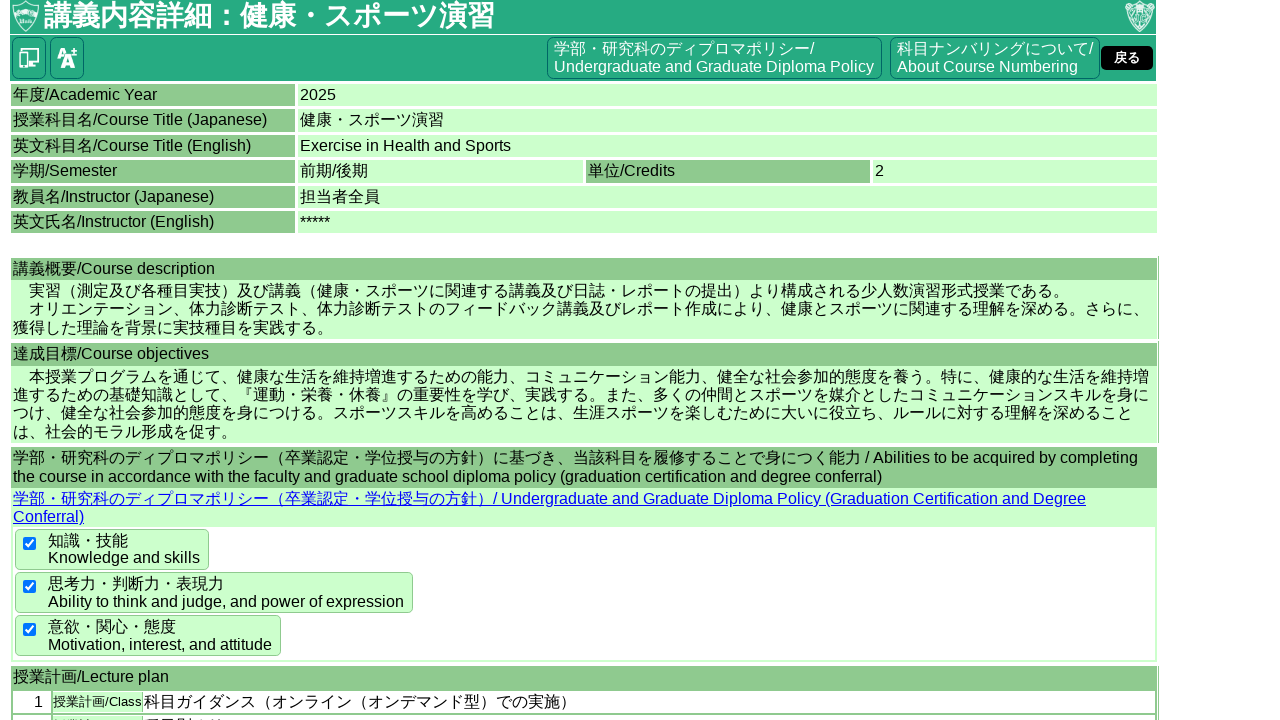

Clicked back button from detail page 12 at (1127, 58) on #hypBack
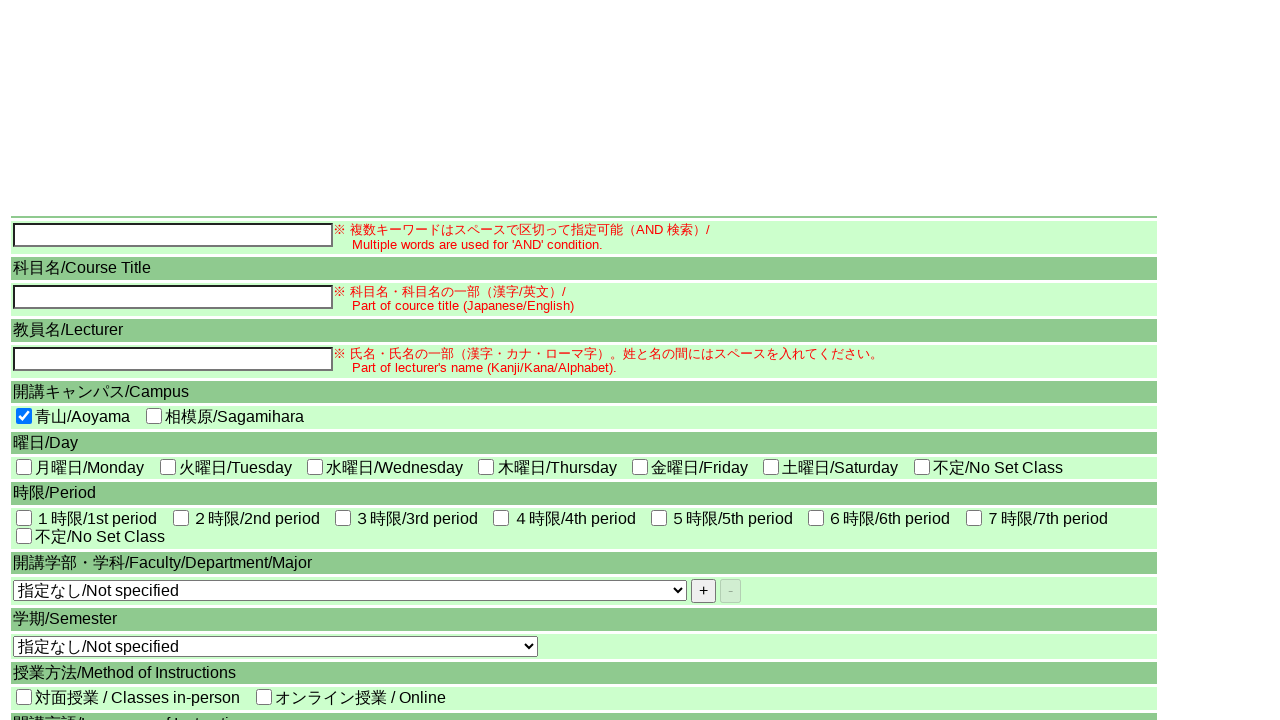

Results reloaded after returning from detail page 12
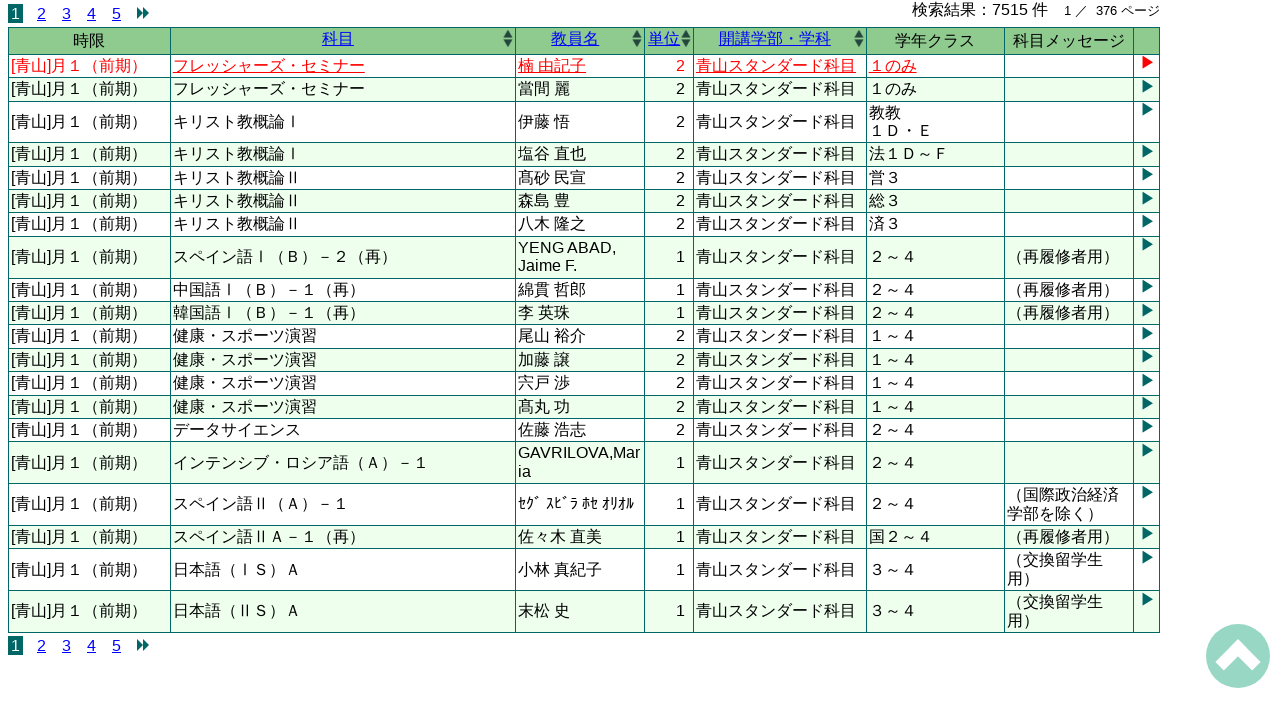

Clicked detail link for result 13 at (584, 407) on #CPH1_gvw_kensaku_lnkShousai_13
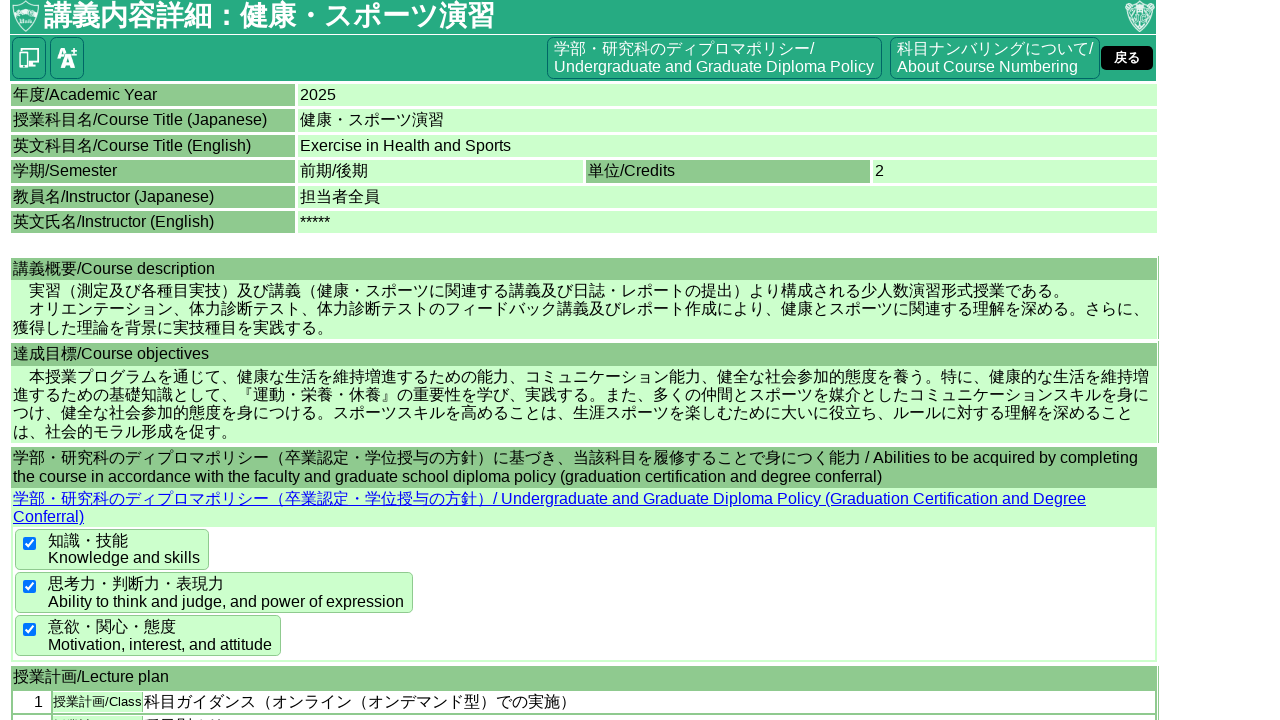

Course detail page loaded for result 13
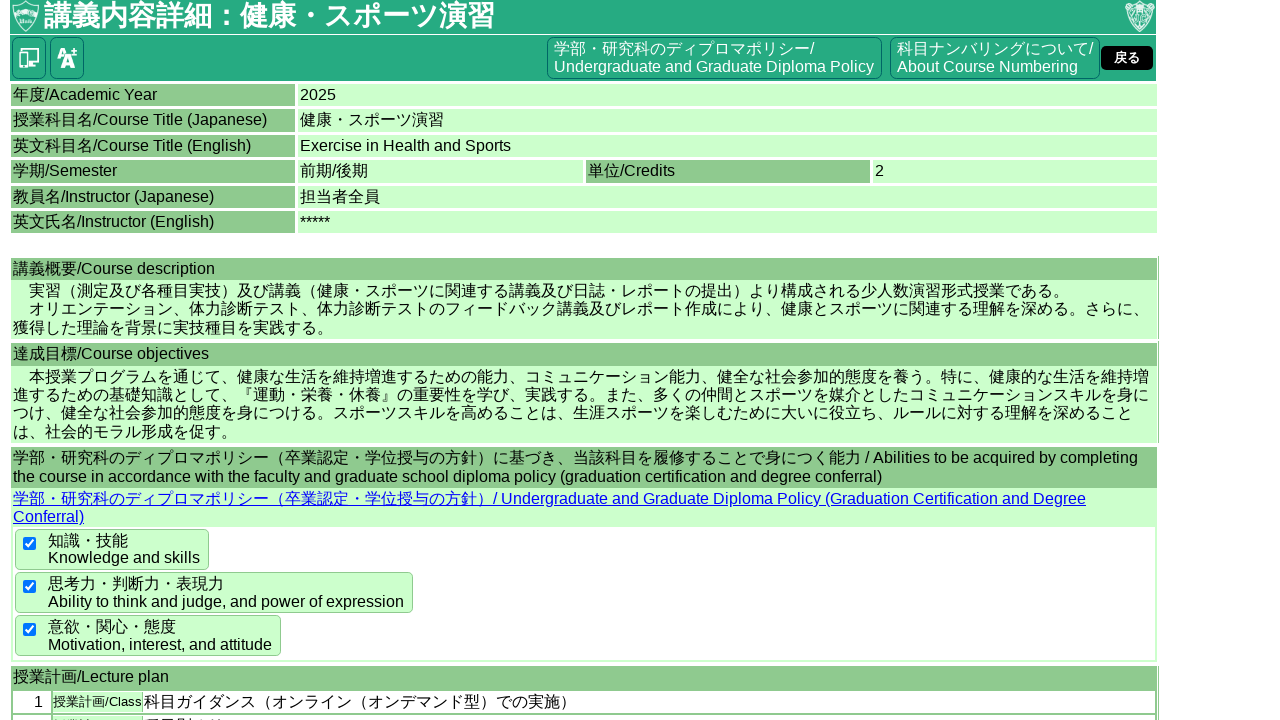

Clicked back button from detail page 13 at (1127, 58) on #hypBack
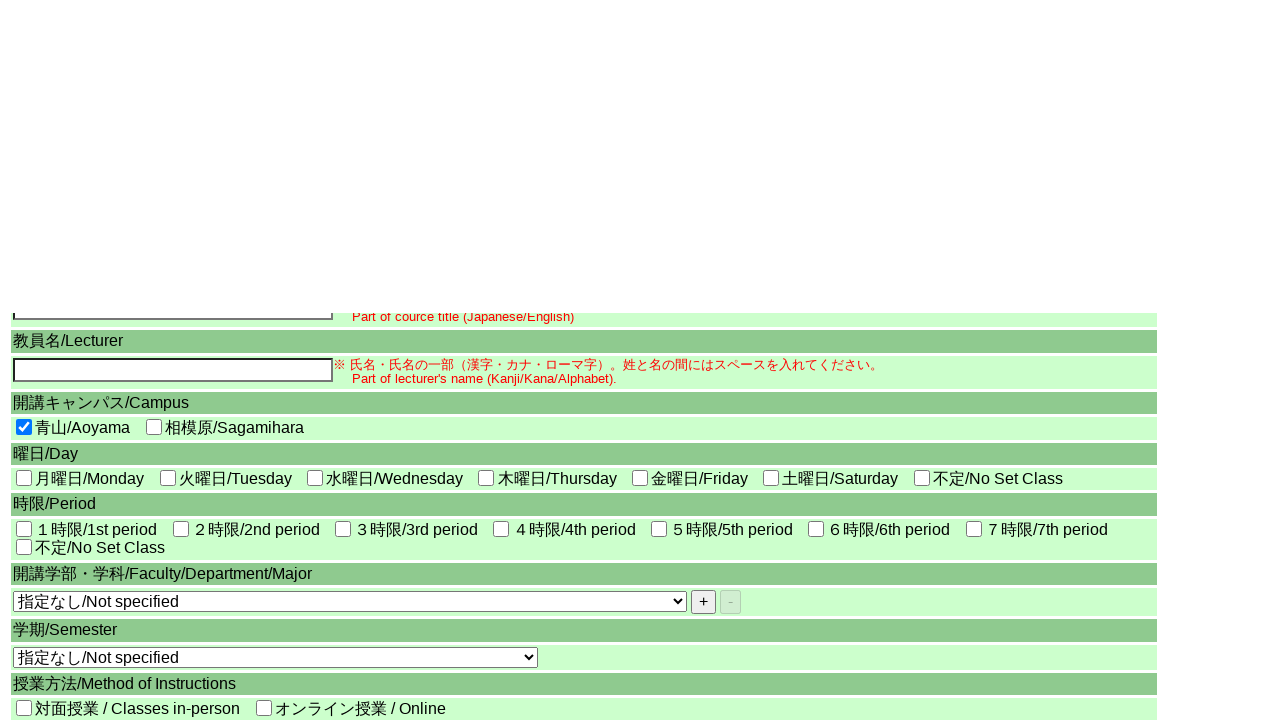

Results reloaded after returning from detail page 13
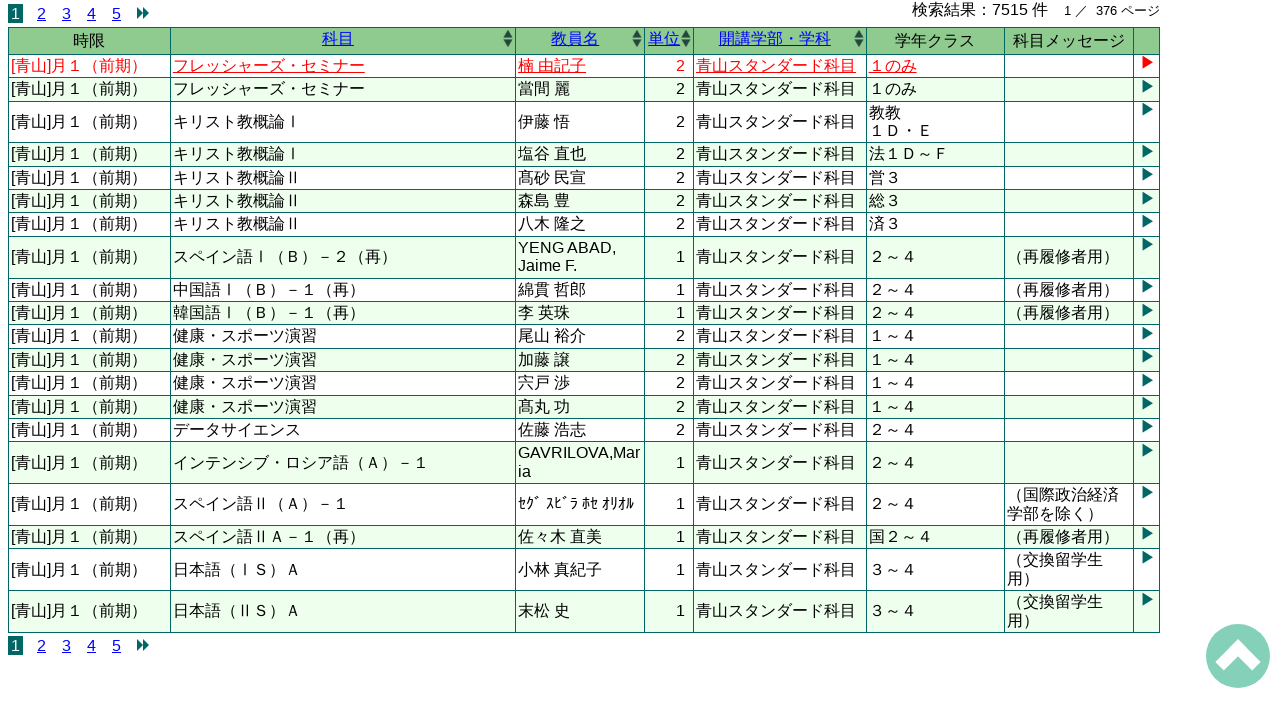

Clicked detail link for result 14 at (584, 430) on #CPH1_gvw_kensaku_lnkShousai_14
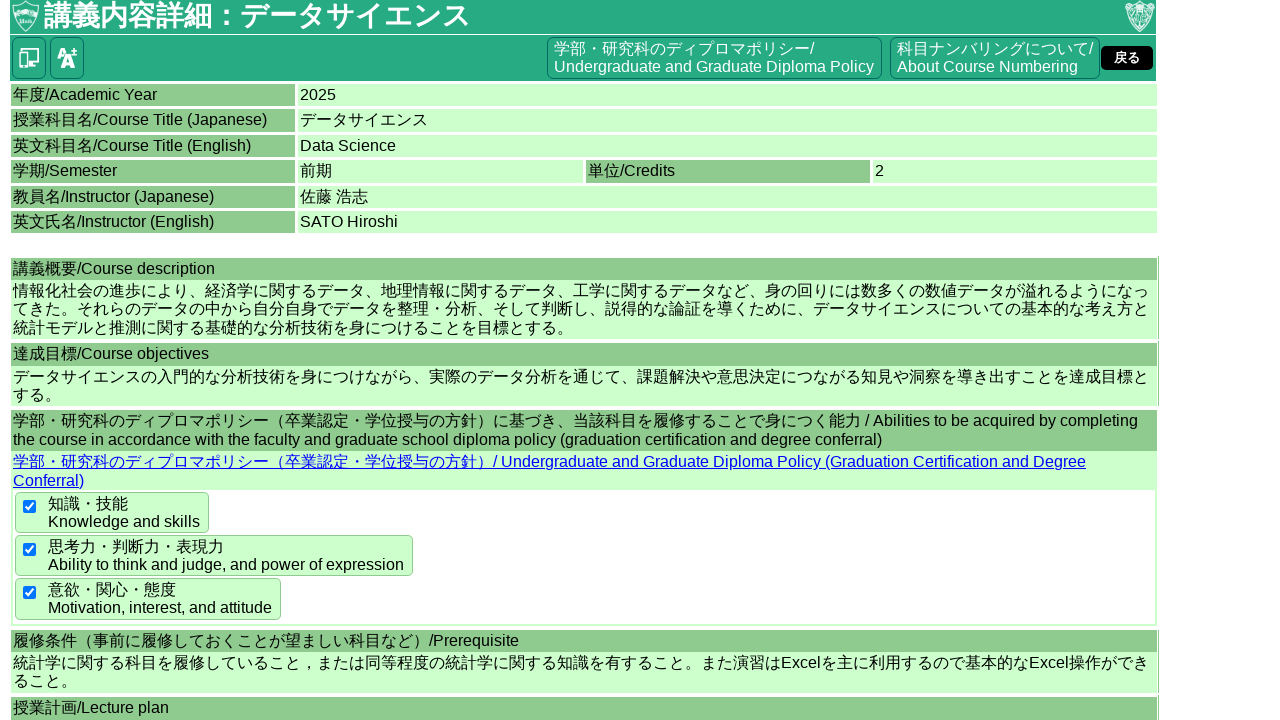

Course detail page loaded for result 14
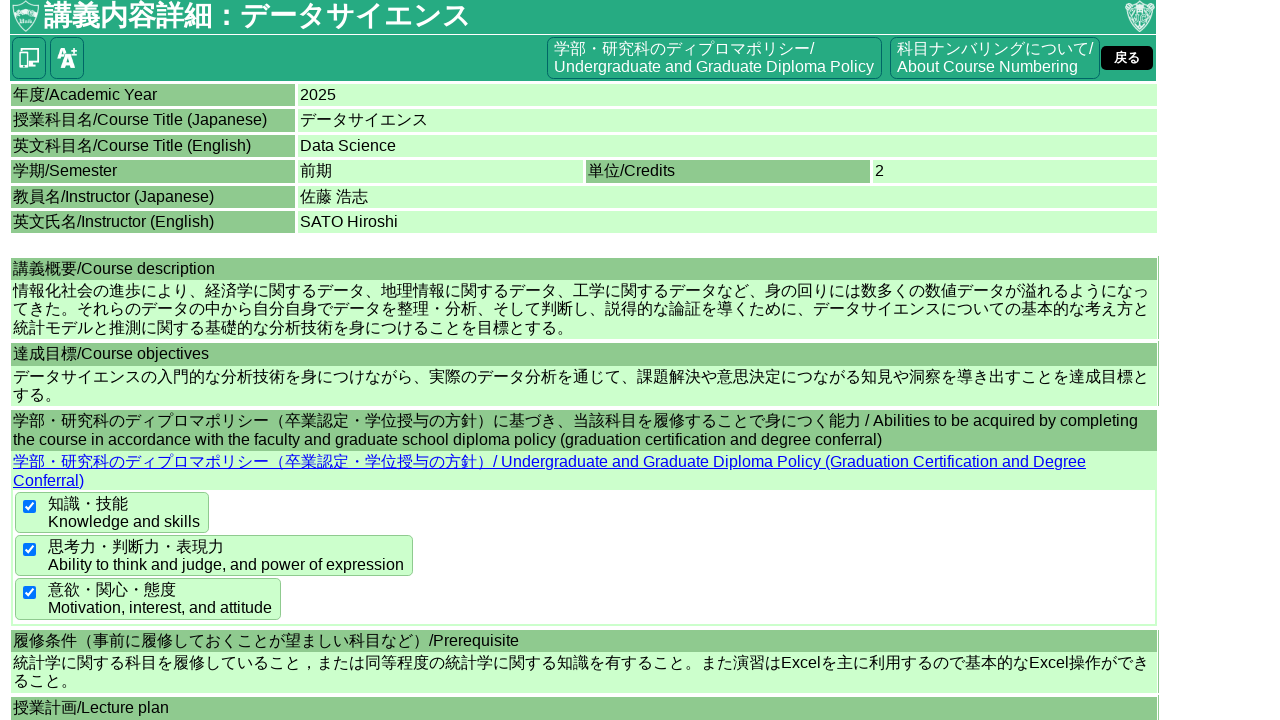

Clicked back button from detail page 14 at (1127, 58) on #hypBack
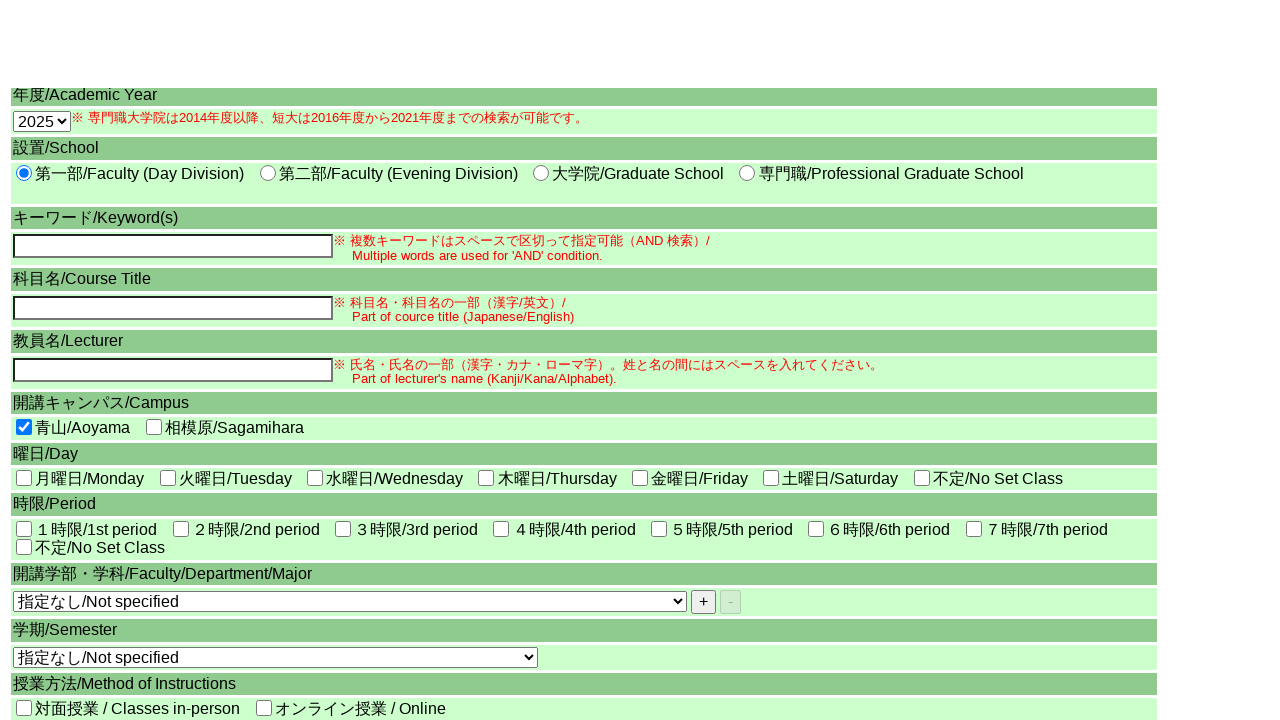

Results reloaded after returning from detail page 14
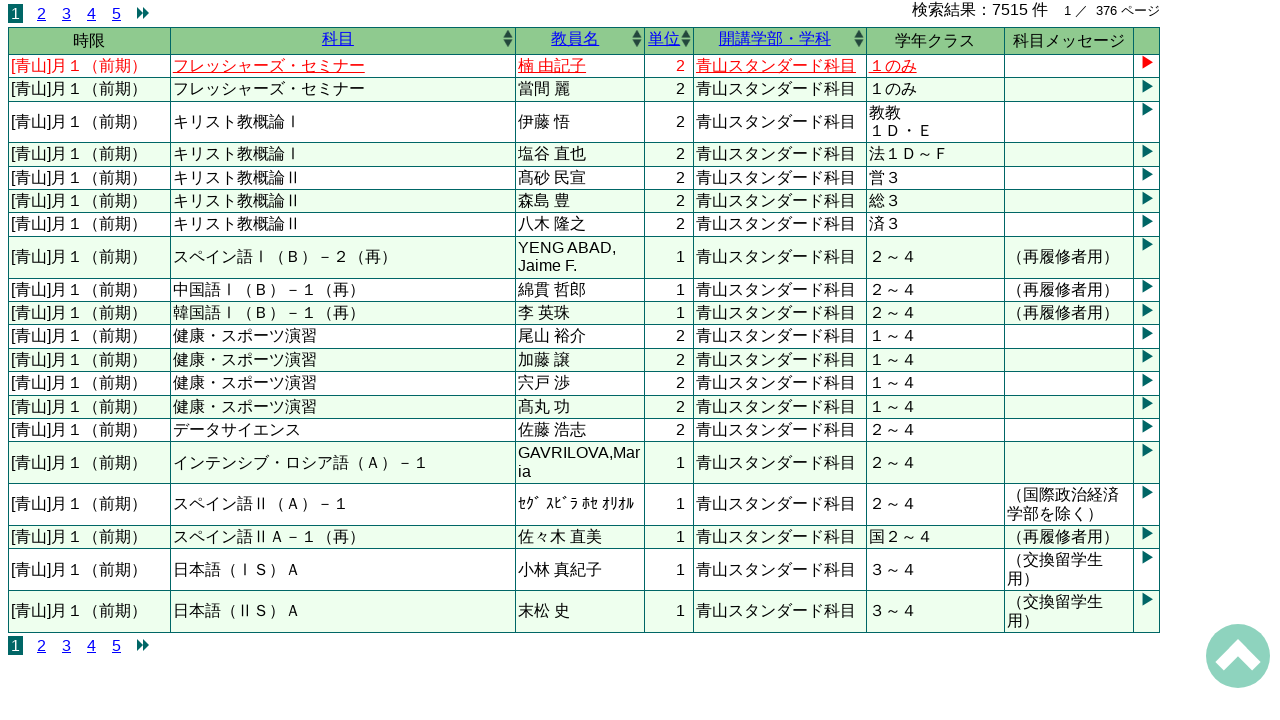

Clicked detail link for result 15 at (584, 463) on #CPH1_gvw_kensaku_lnkShousai_15
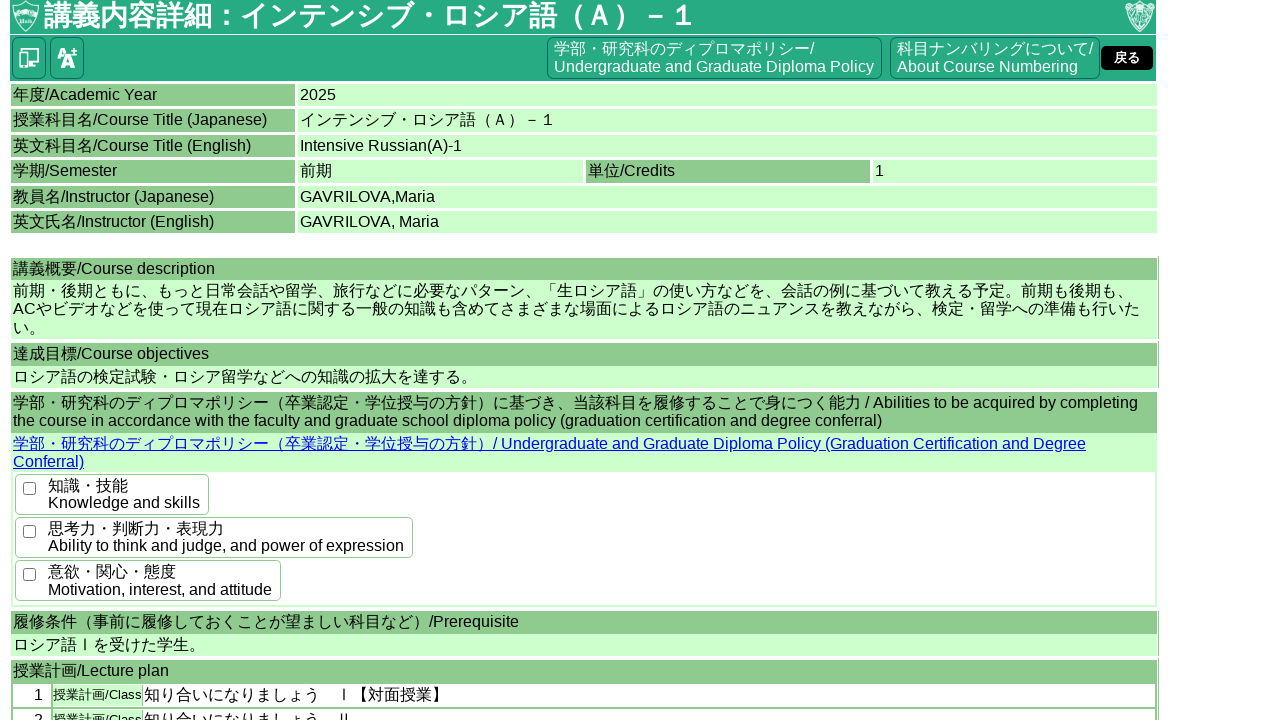

Course detail page loaded for result 15
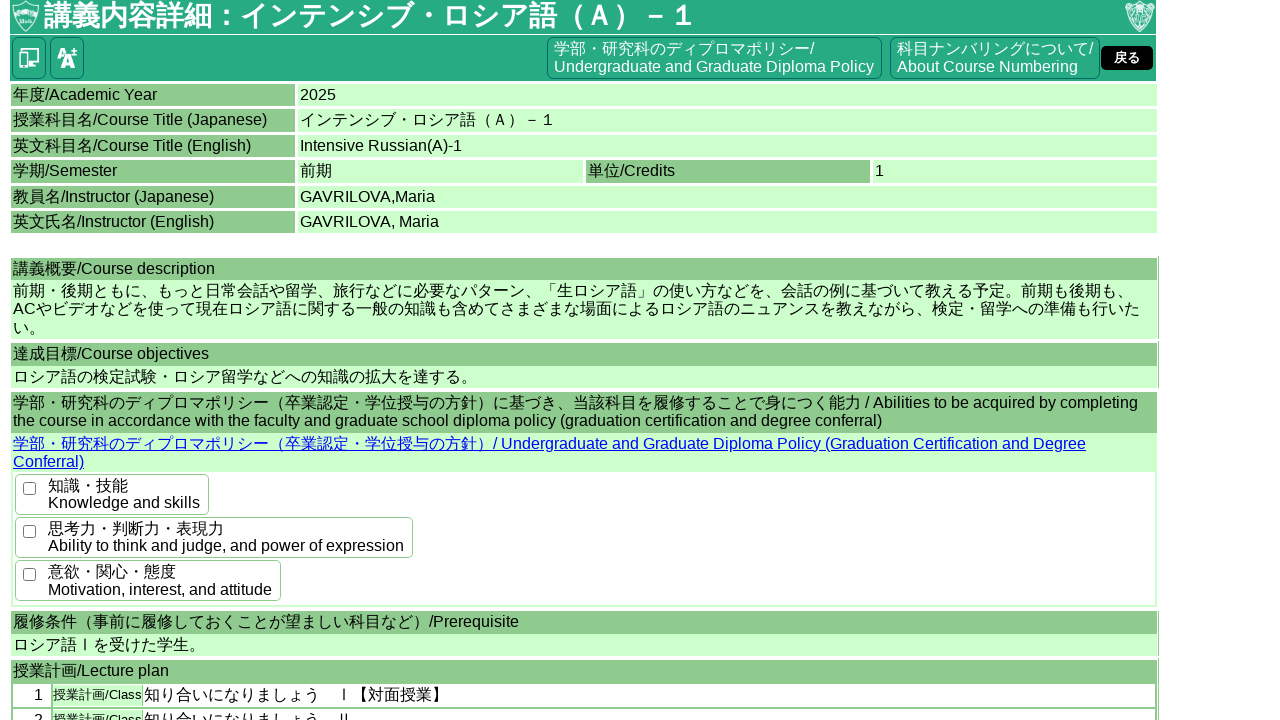

Clicked back button from detail page 15 at (1127, 58) on #hypBack
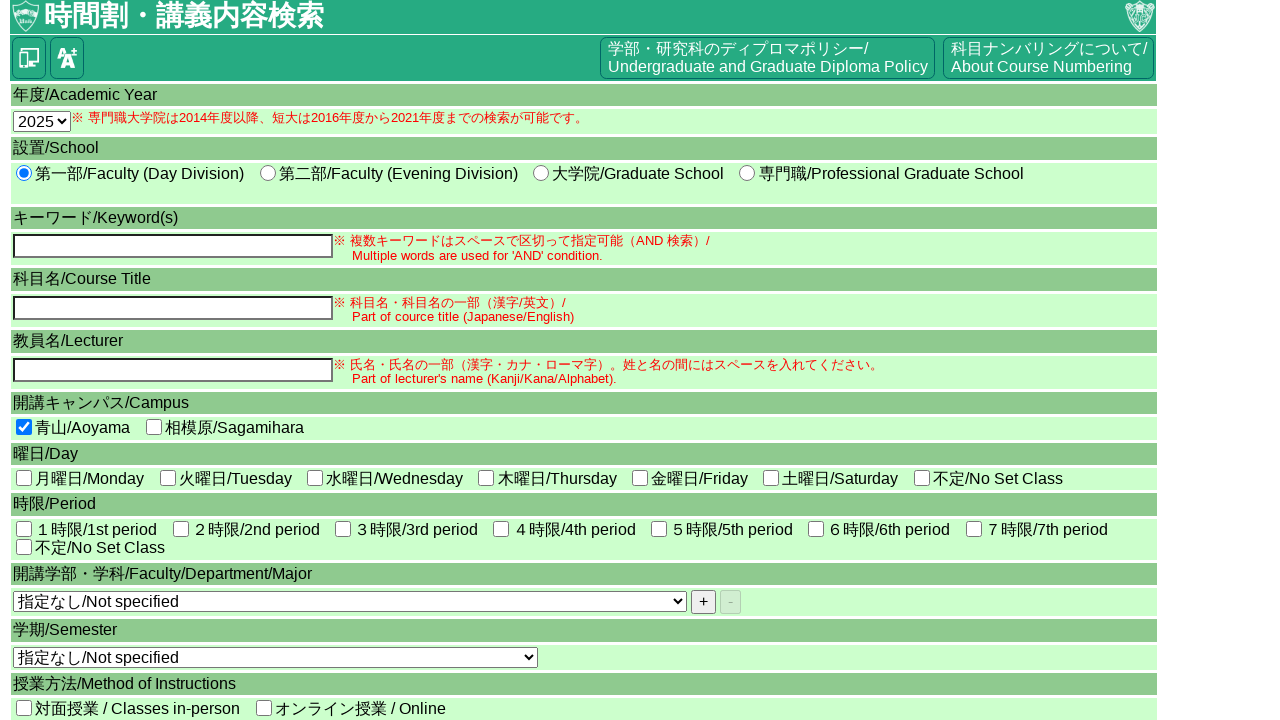

Results reloaded after returning from detail page 15
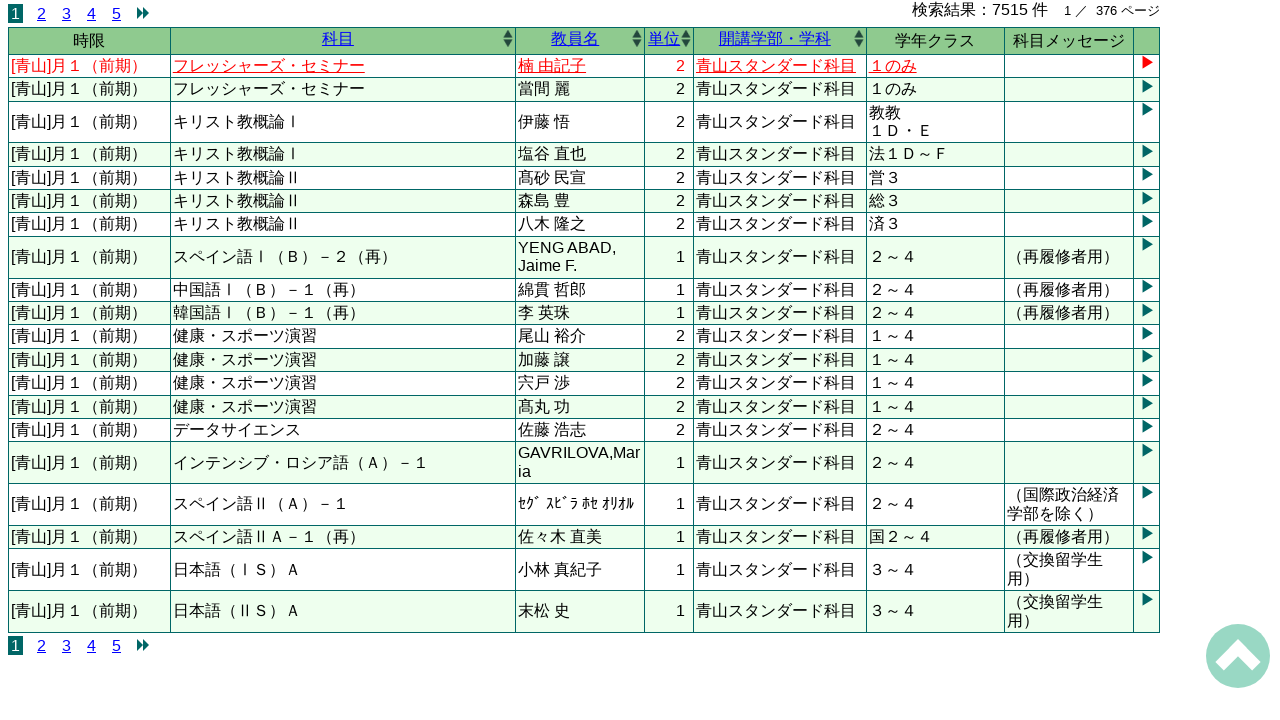

Clicked detail link for result 16 at (584, 505) on #CPH1_gvw_kensaku_lnkShousai_16
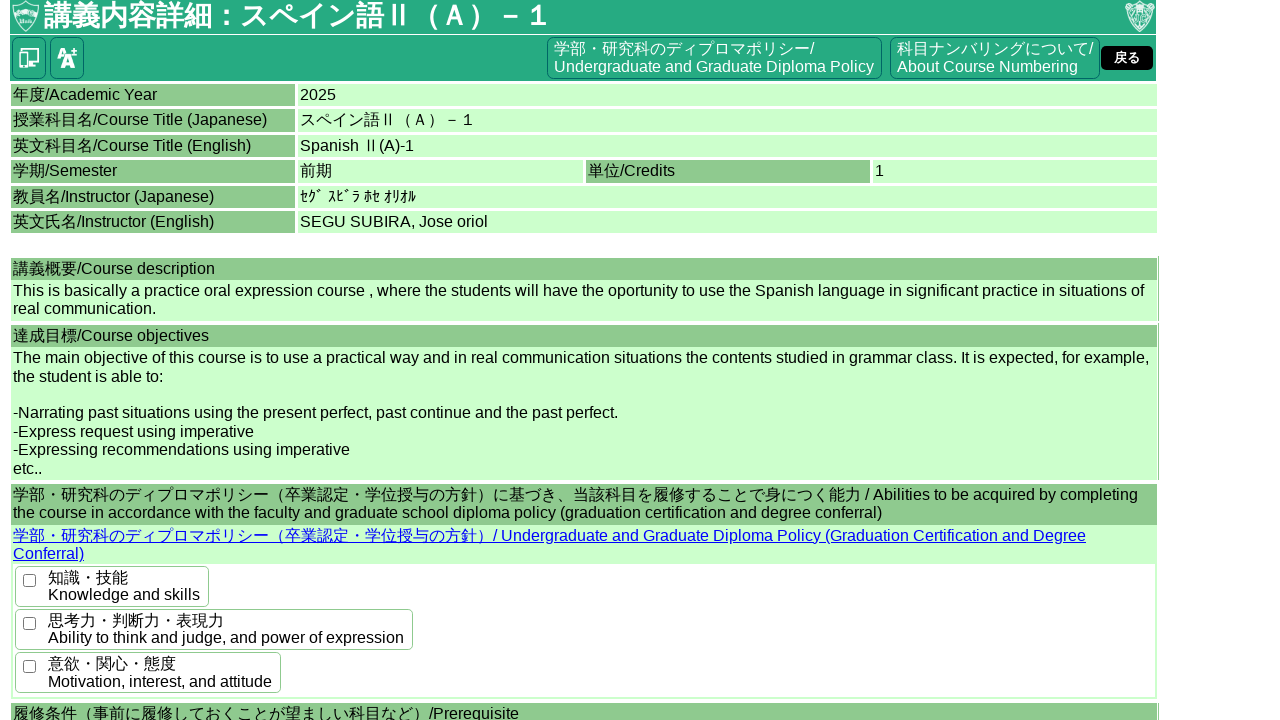

Course detail page loaded for result 16
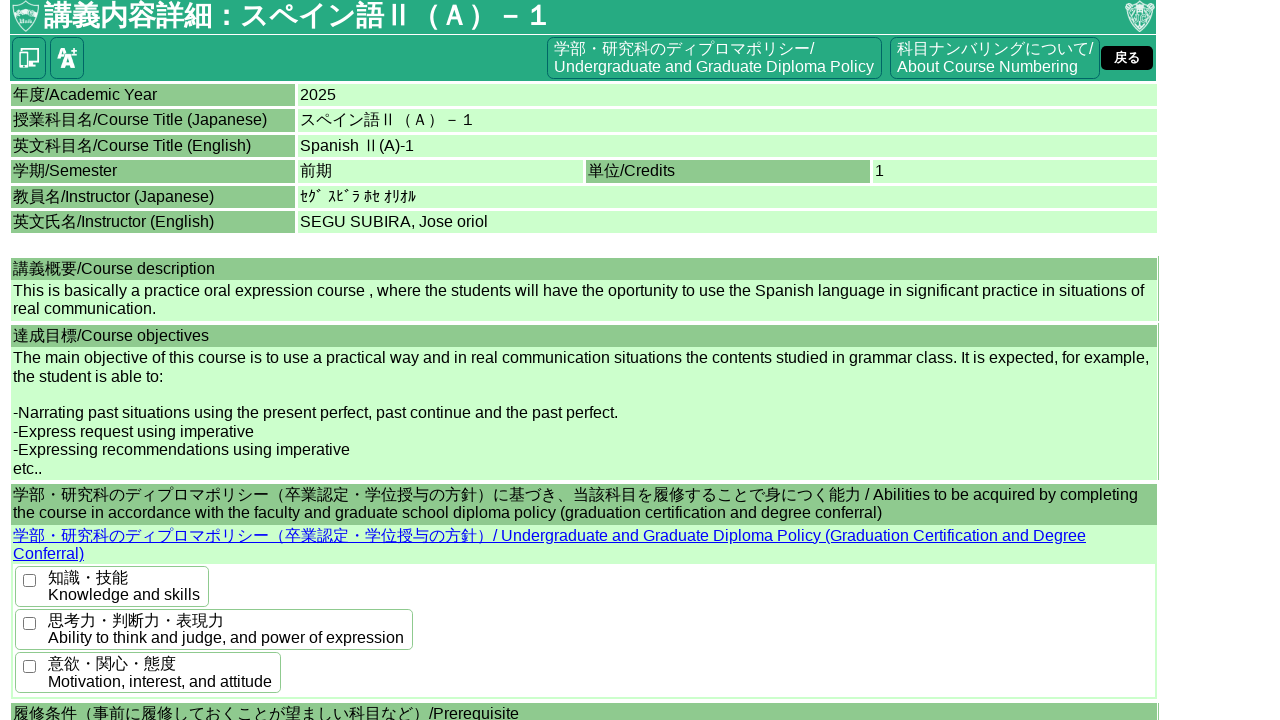

Clicked back button from detail page 16 at (1127, 58) on #hypBack
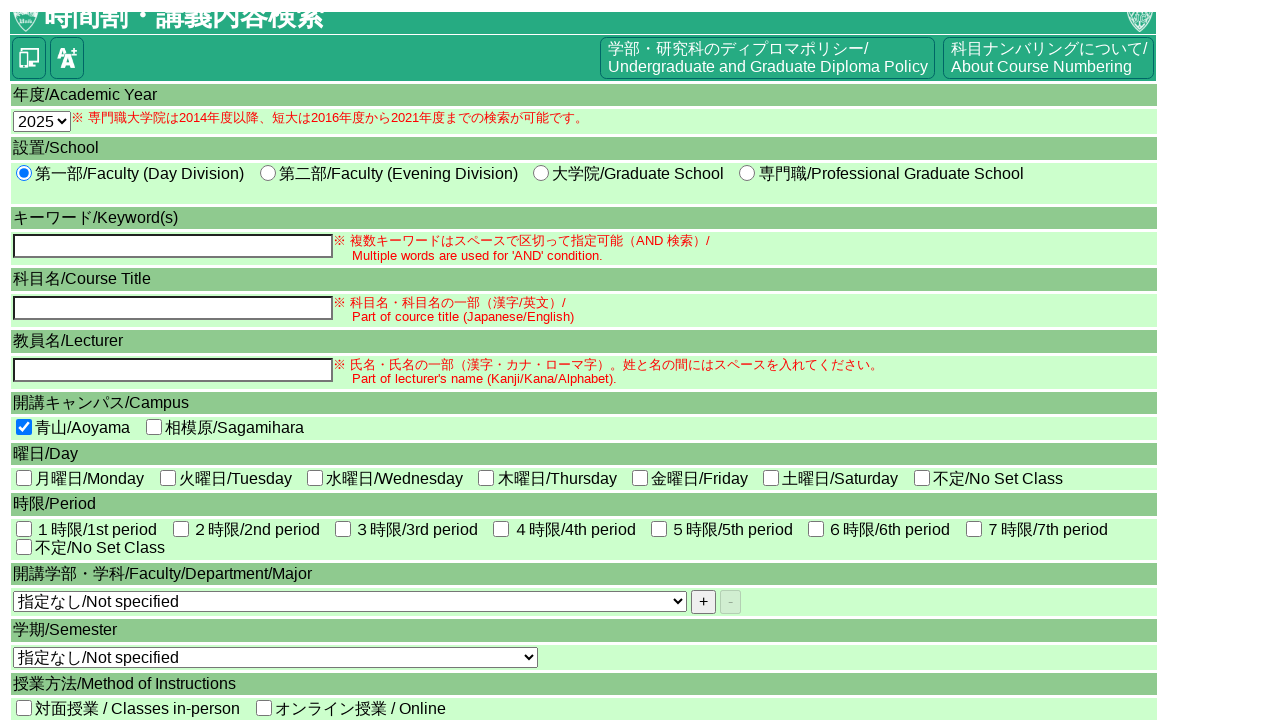

Results reloaded after returning from detail page 16
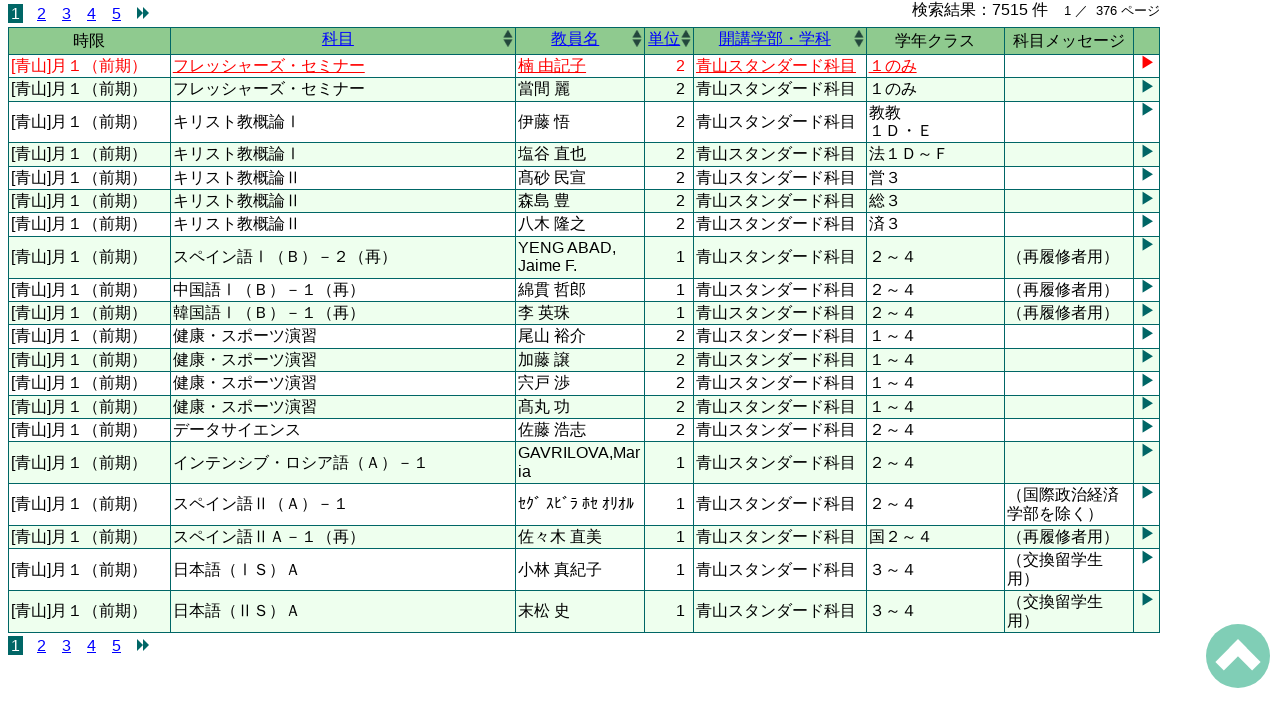

Clicked detail link for result 17 at (584, 537) on #CPH1_gvw_kensaku_lnkShousai_17
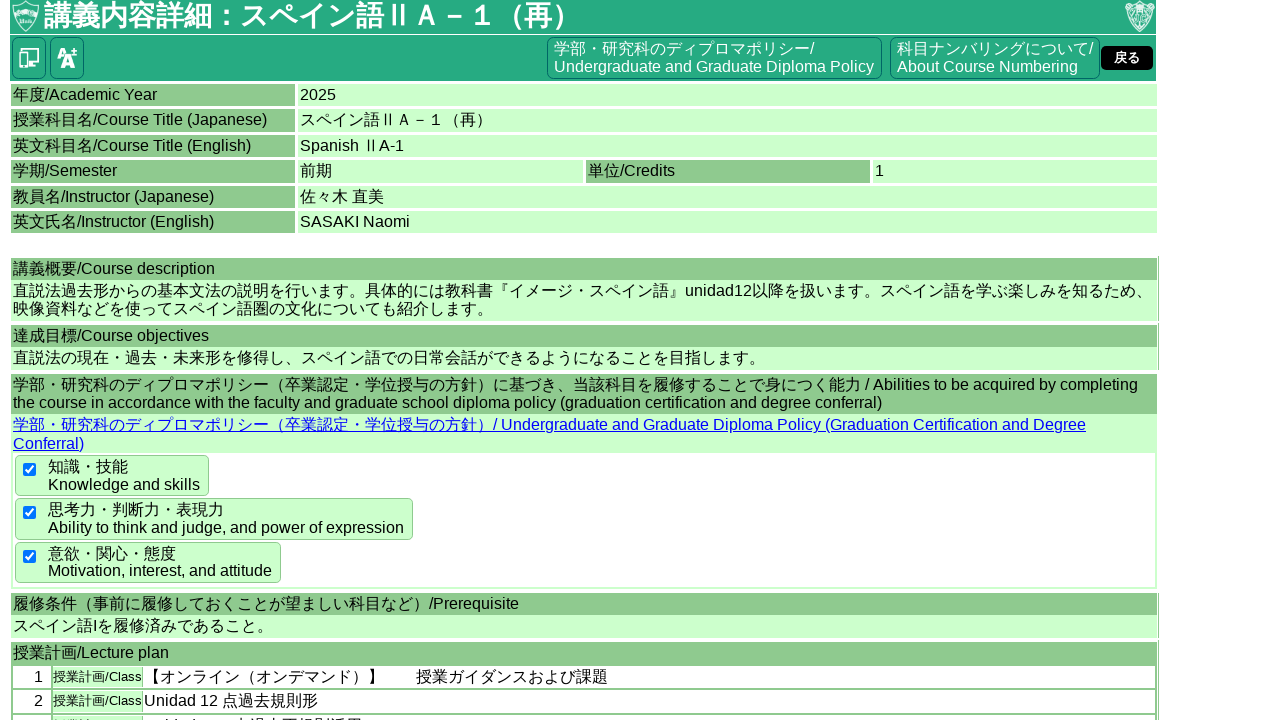

Course detail page loaded for result 17
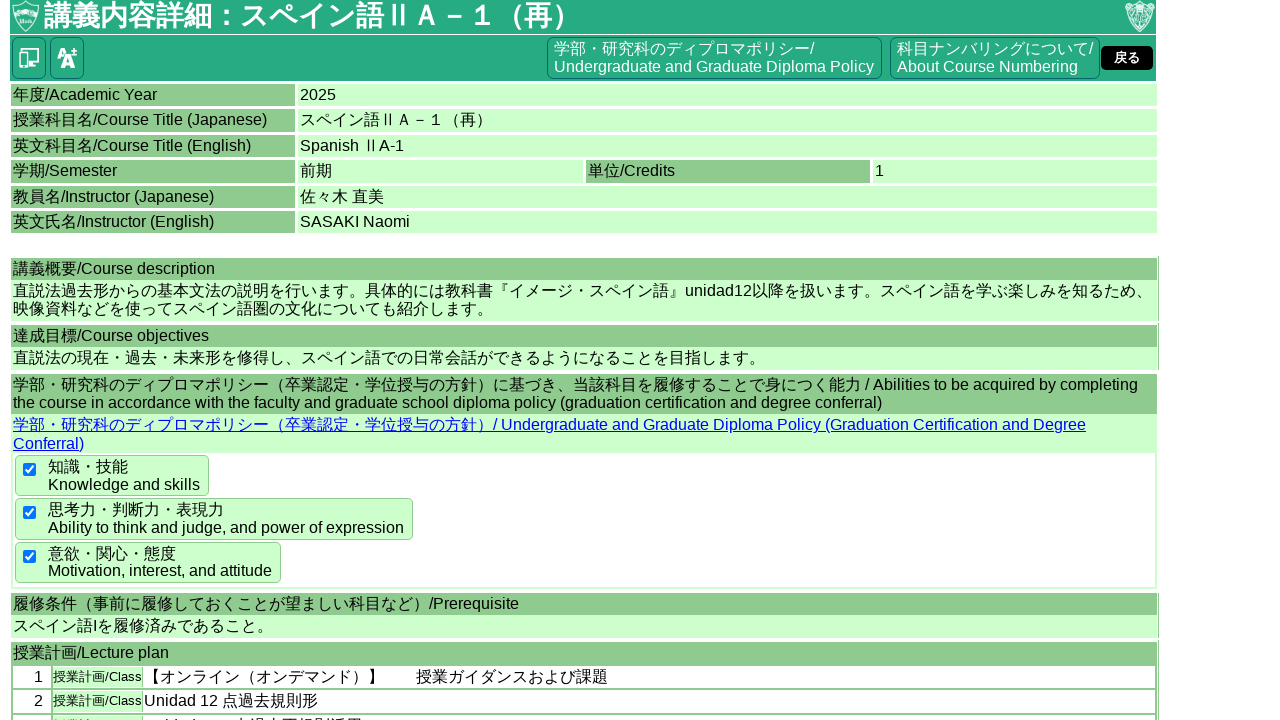

Clicked back button from detail page 17 at (1127, 58) on #hypBack
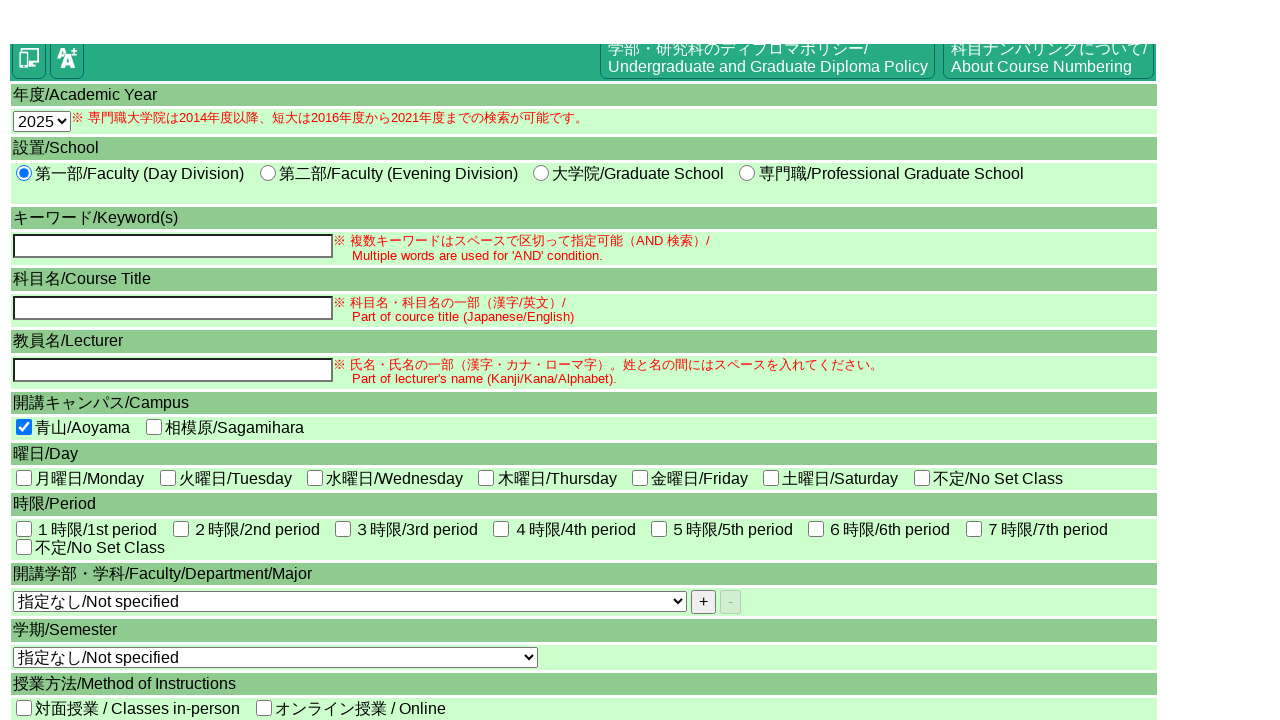

Results reloaded after returning from detail page 17
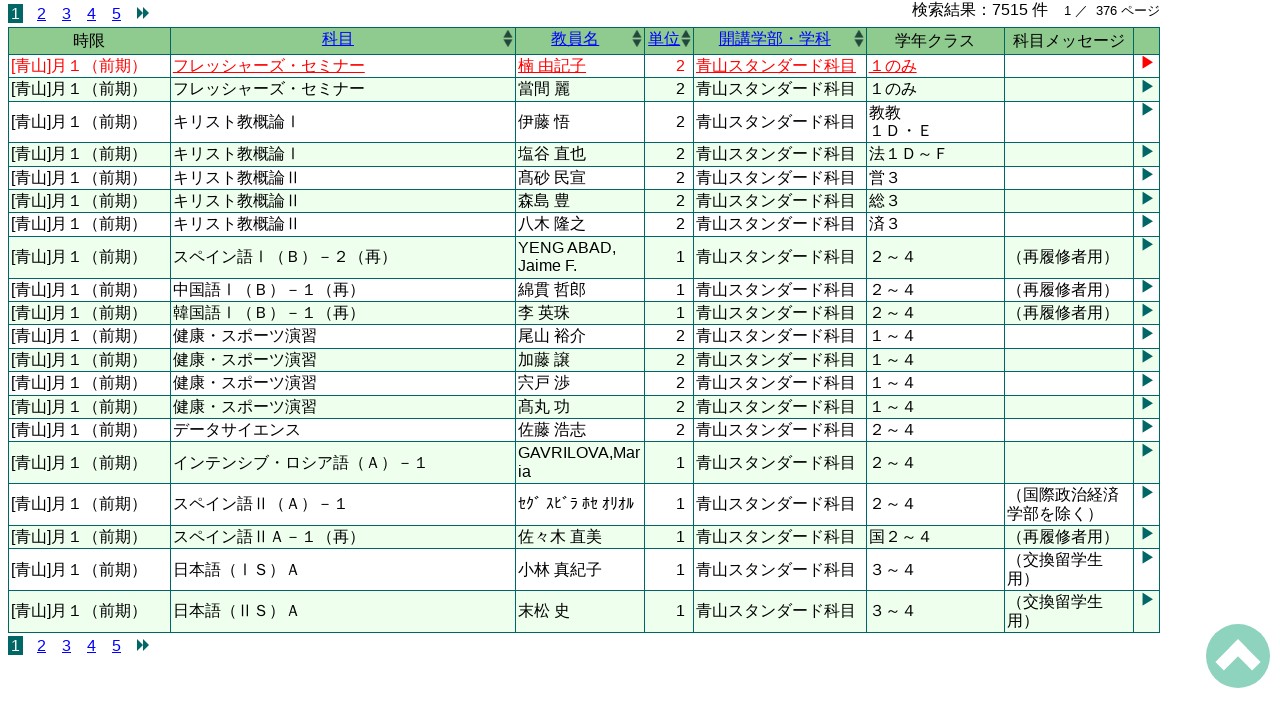

Clicked detail link for result 18 at (584, 570) on #CPH1_gvw_kensaku_lnkShousai_18
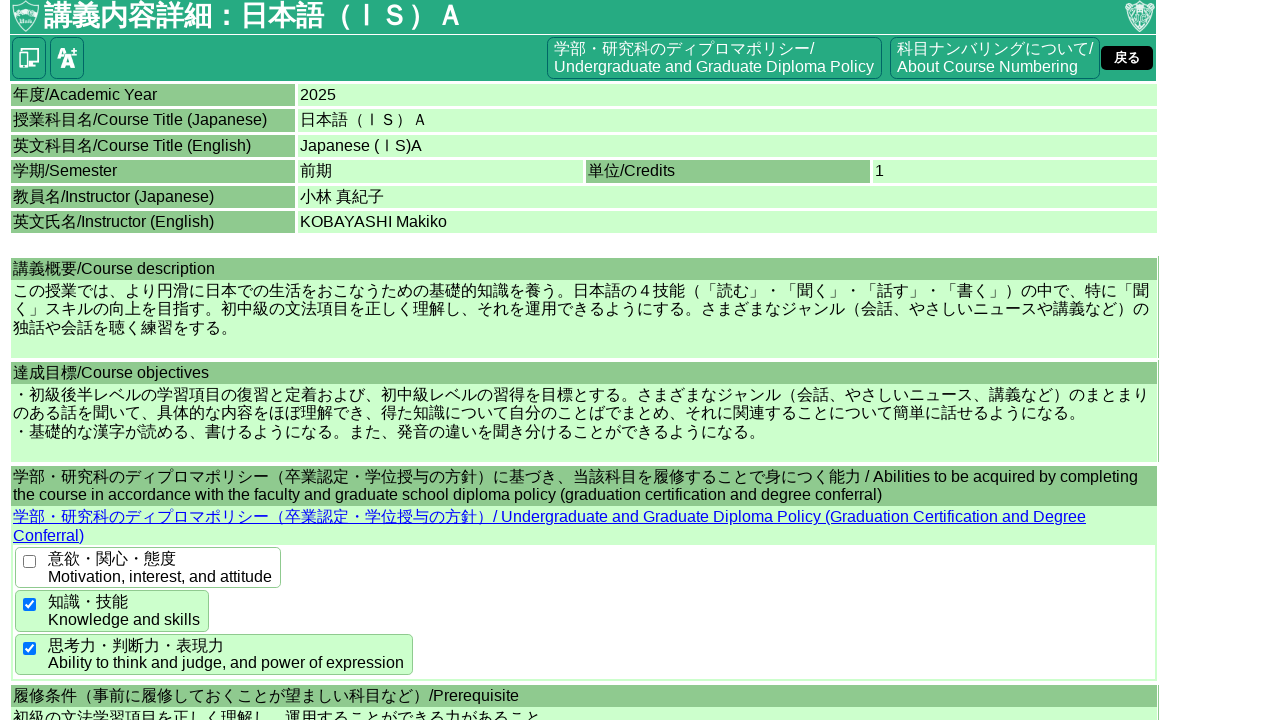

Course detail page loaded for result 18
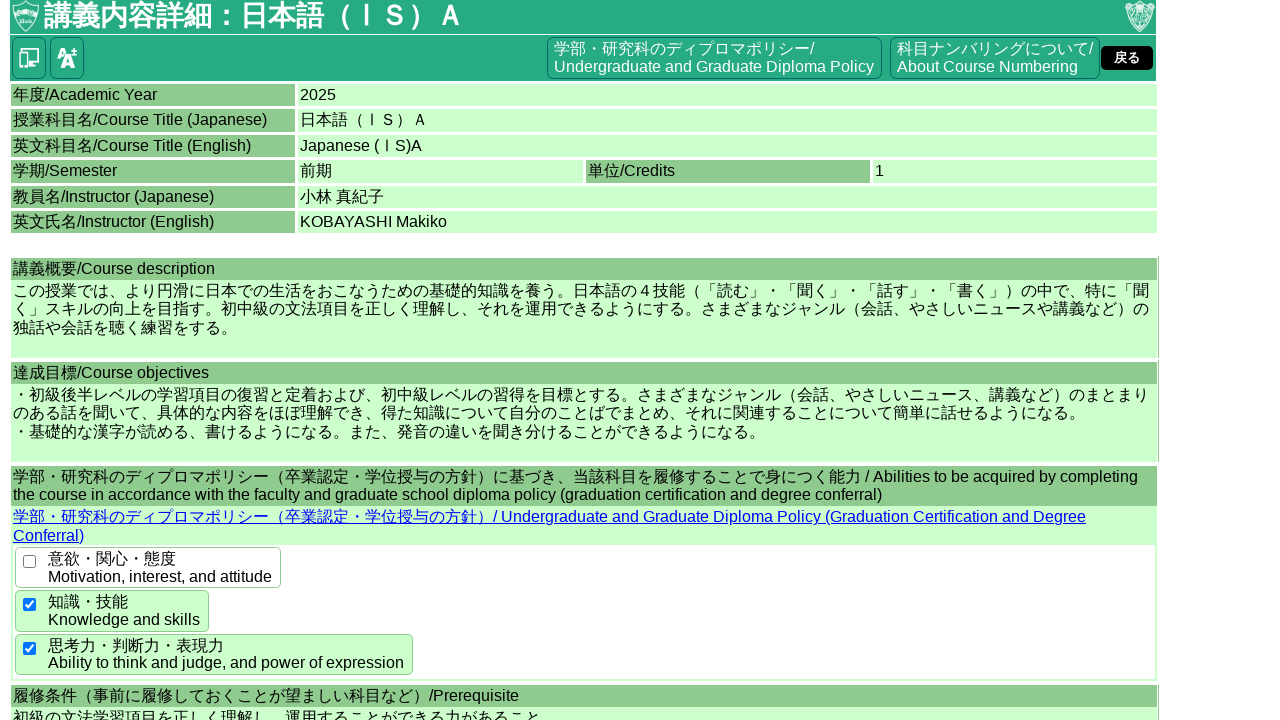

Clicked back button from detail page 18 at (1127, 58) on #hypBack
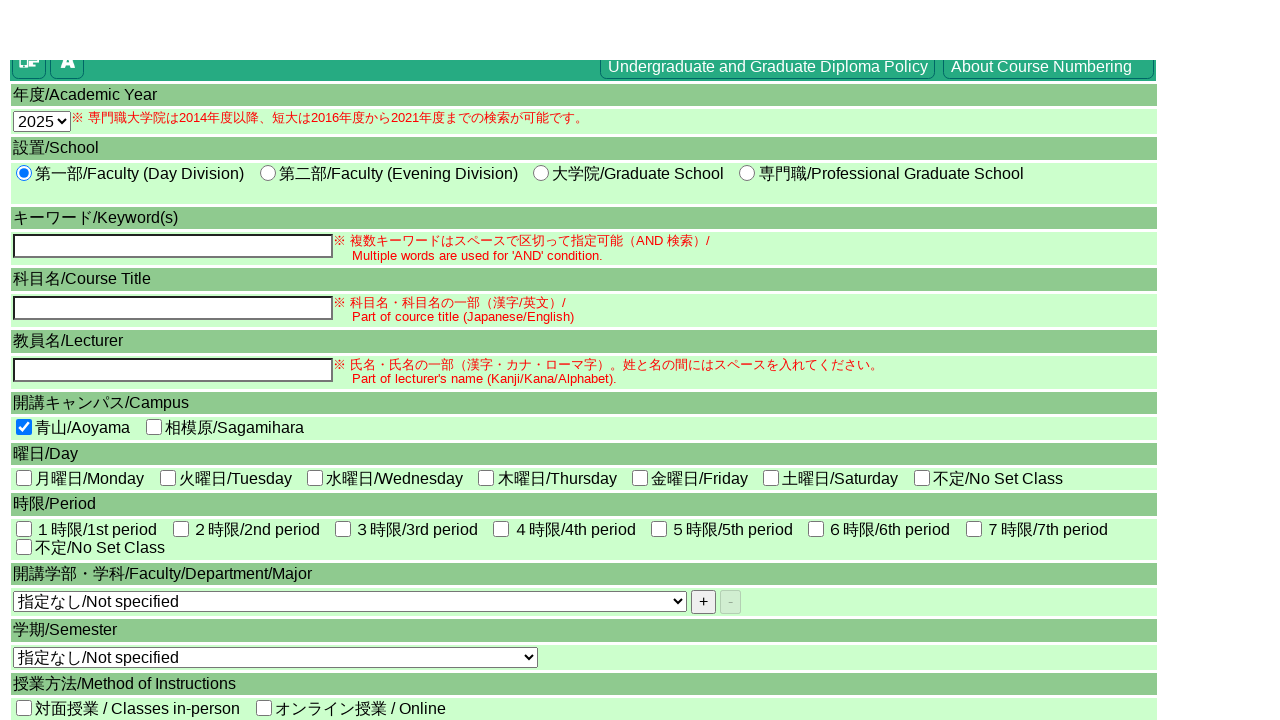

Results reloaded after returning from detail page 18
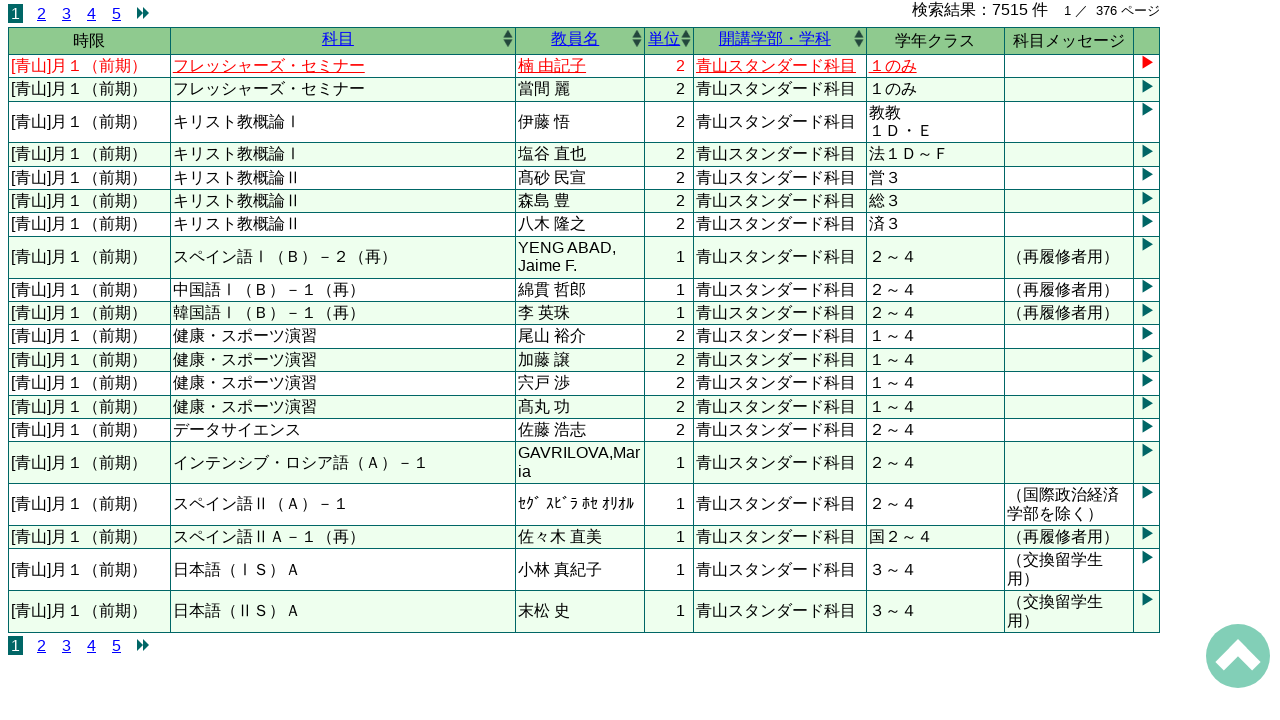

Clicked detail link for result 19 at (584, 612) on #CPH1_gvw_kensaku_lnkShousai_19
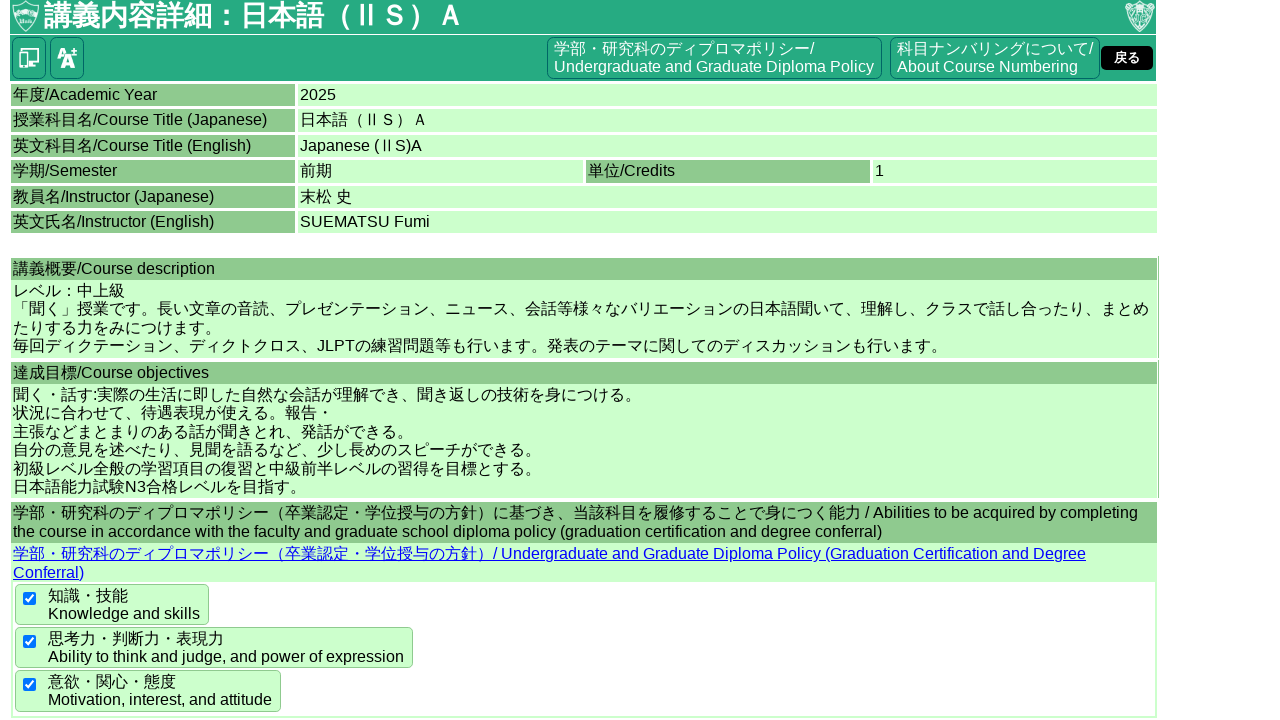

Course detail page loaded for result 19
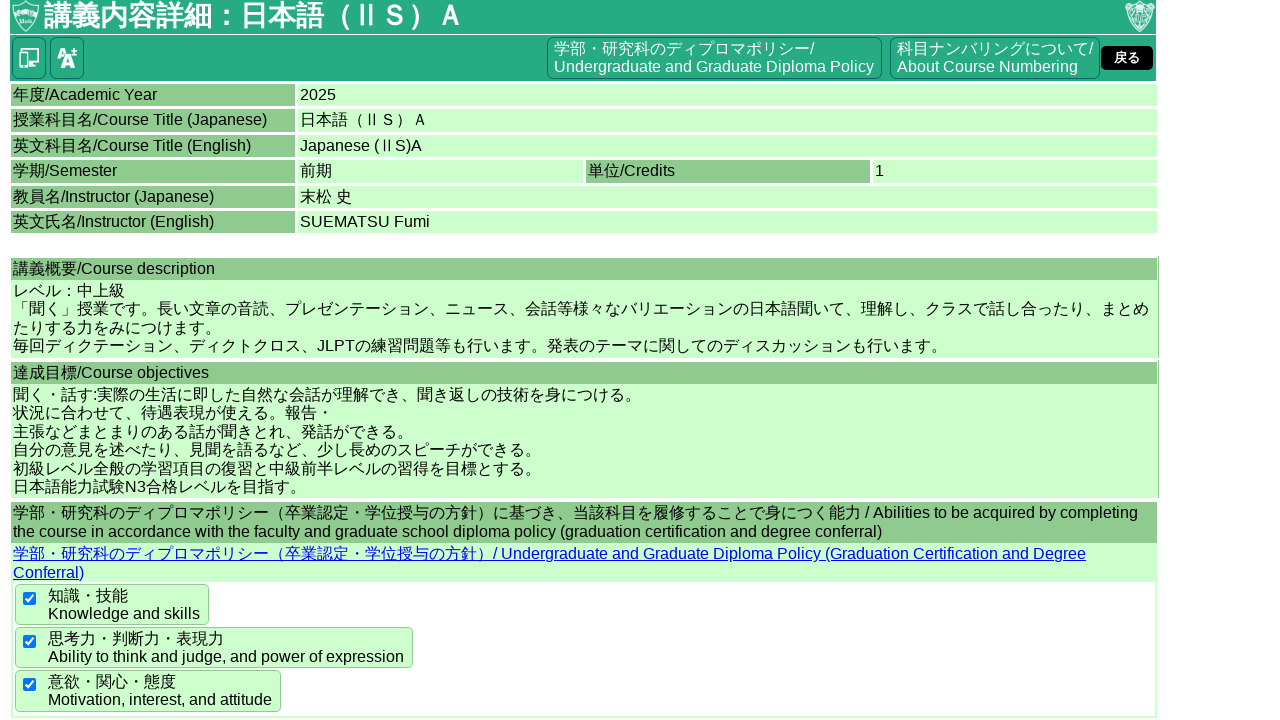

Clicked back button from detail page 19 at (1127, 58) on #hypBack
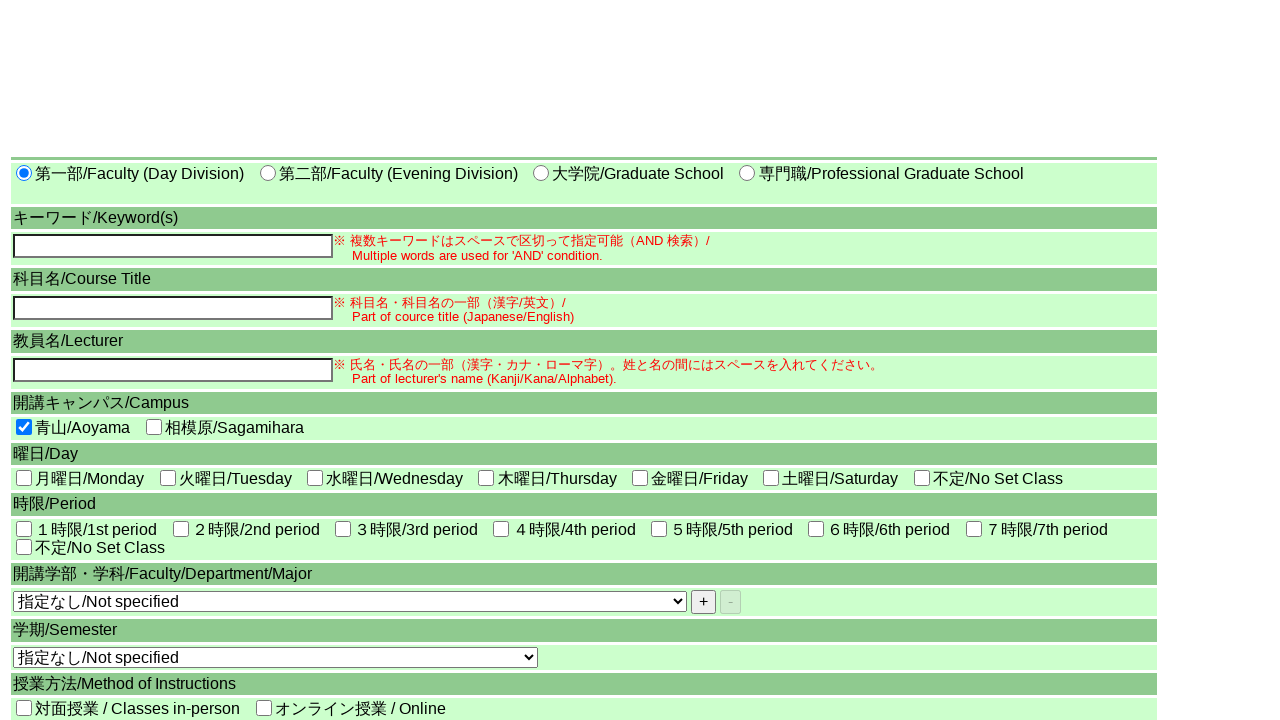

Results reloaded after returning from detail page 19
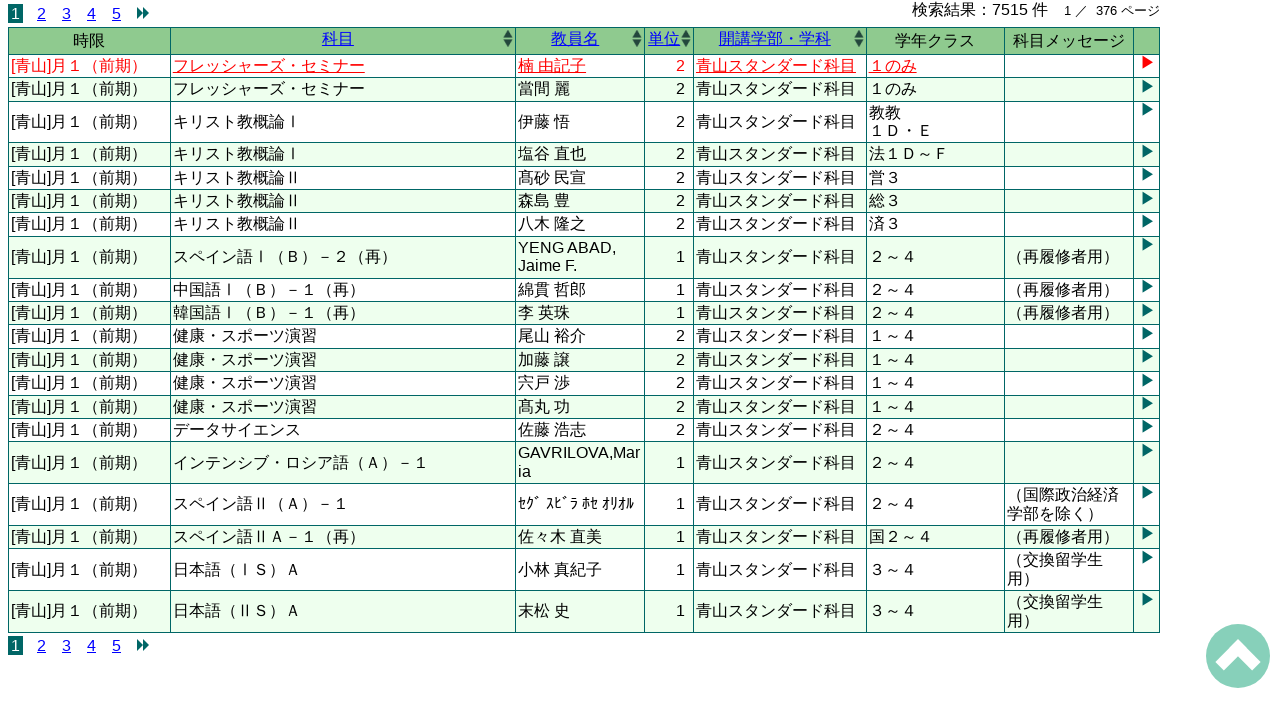

Clicked next page button to view page 2 of results at (42, 645) on #CPH1_rptPagerB_lnkPage_1
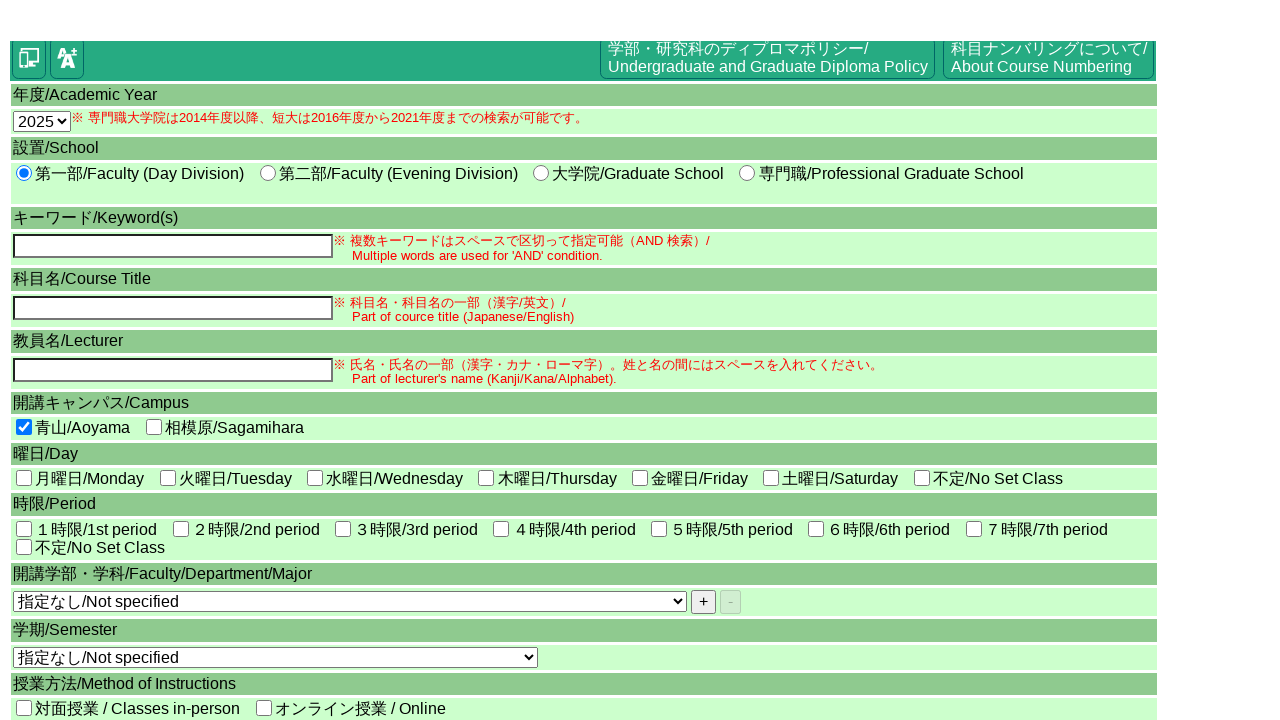

Next page of search results loaded
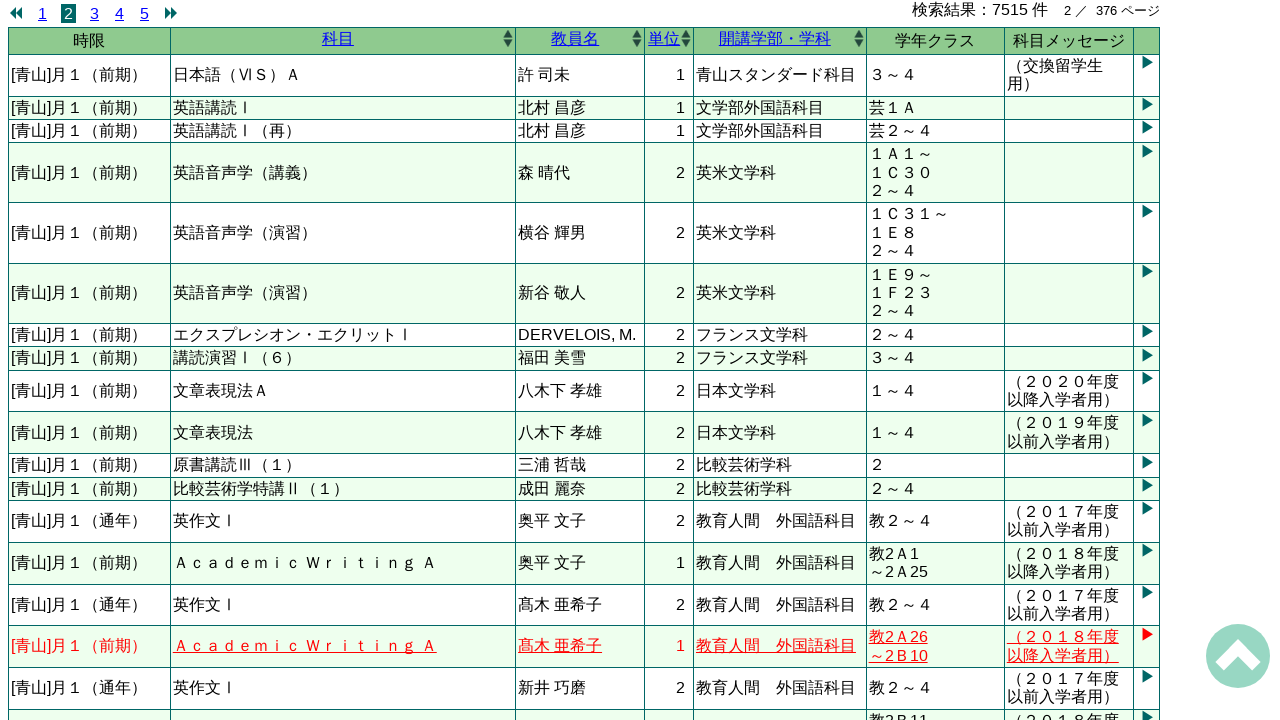

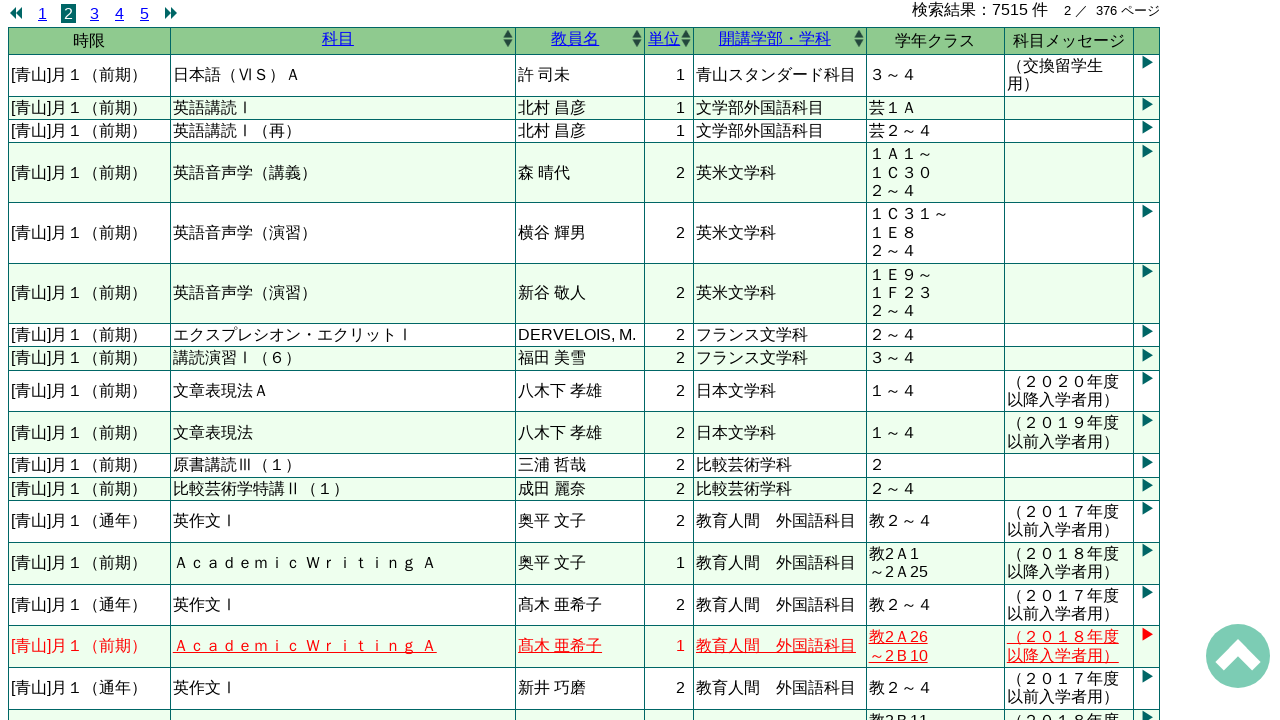